Tests progress bar functionality by starting the progress bar and stopping it when it reaches 75%

Starting URL: http://www.uitestingplayground.com

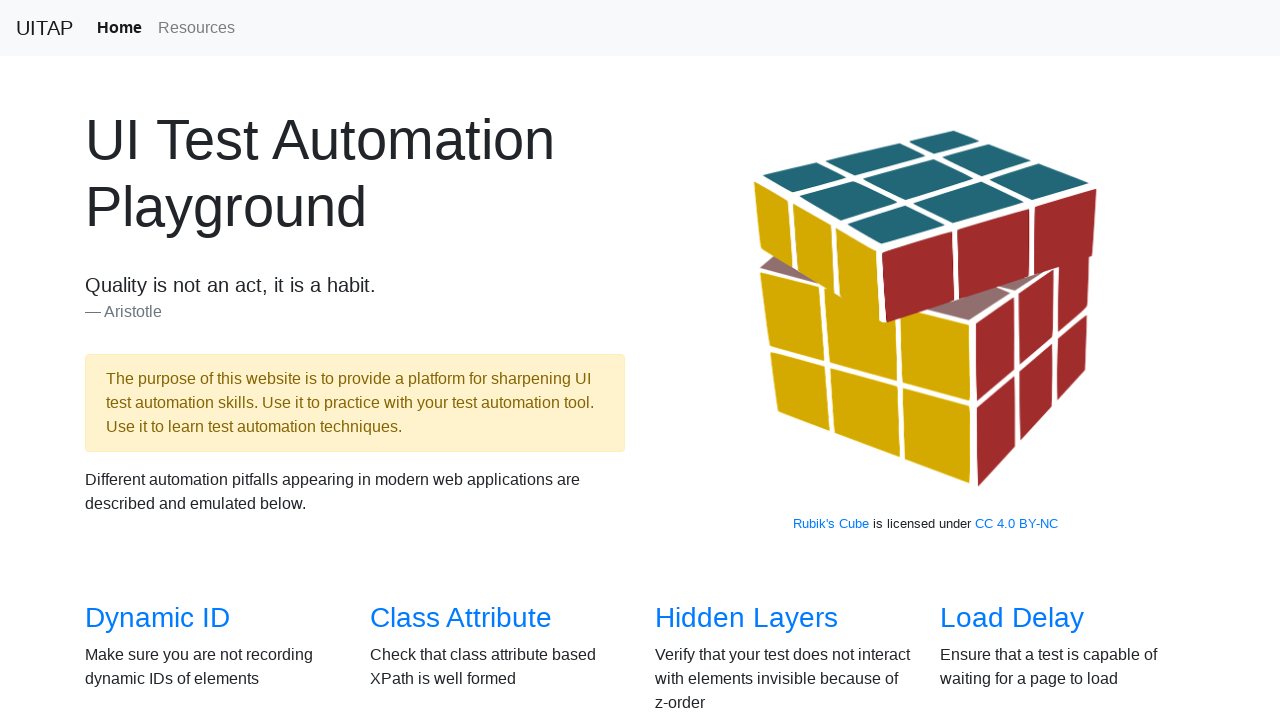

Clicked on Progress Bar link at (1022, 361) on internal:role=link[name="Progress Bar"i]
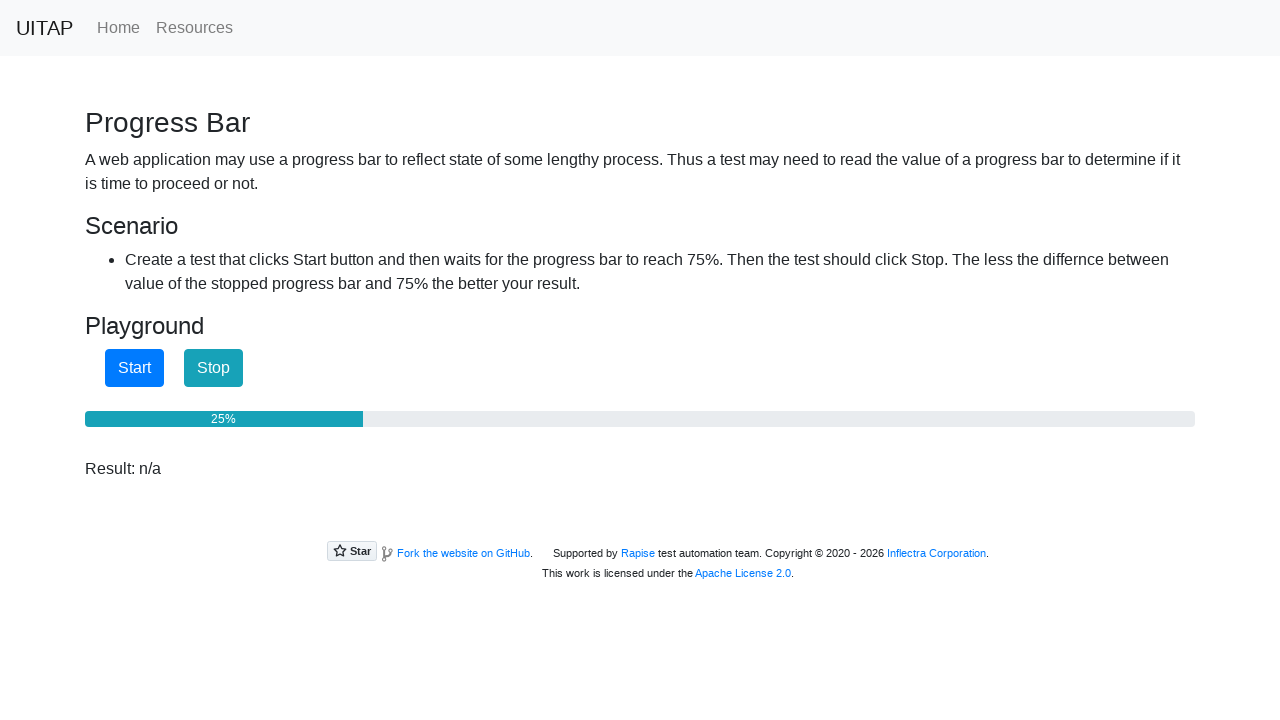

Clicked start button to begin progress bar at (134, 368) on button#startButton
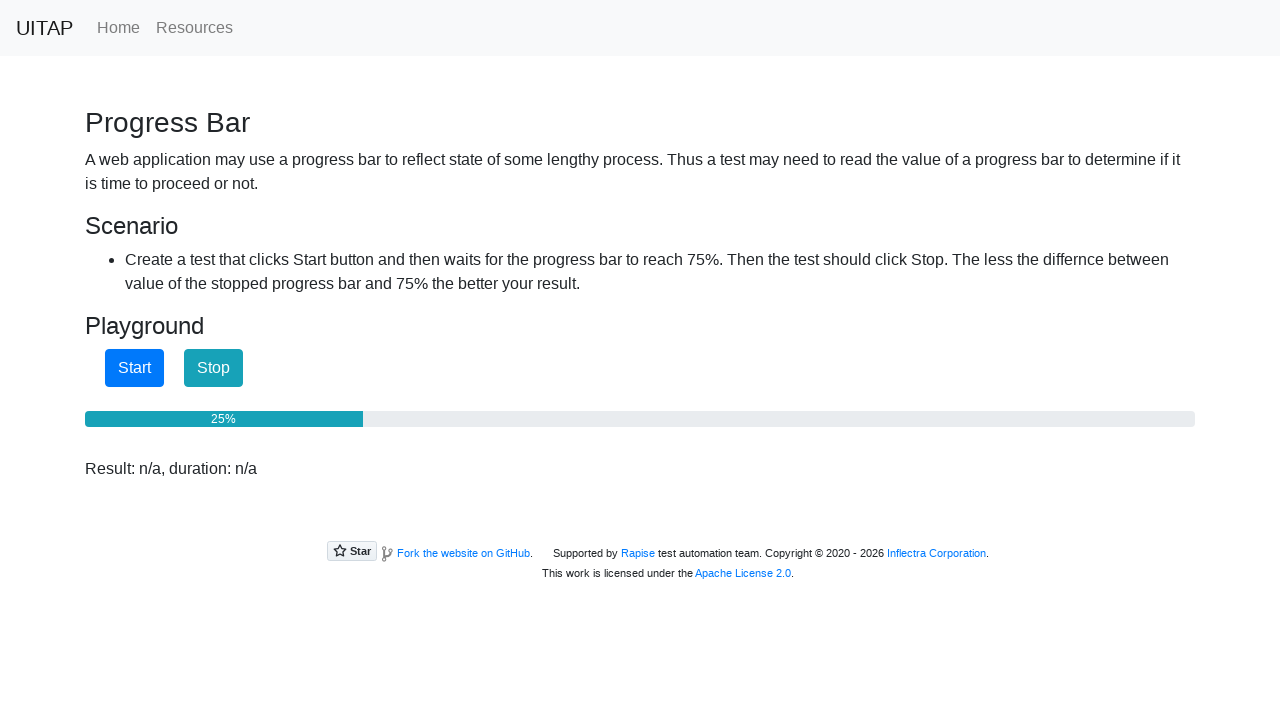

Checked progress bar value: 25%
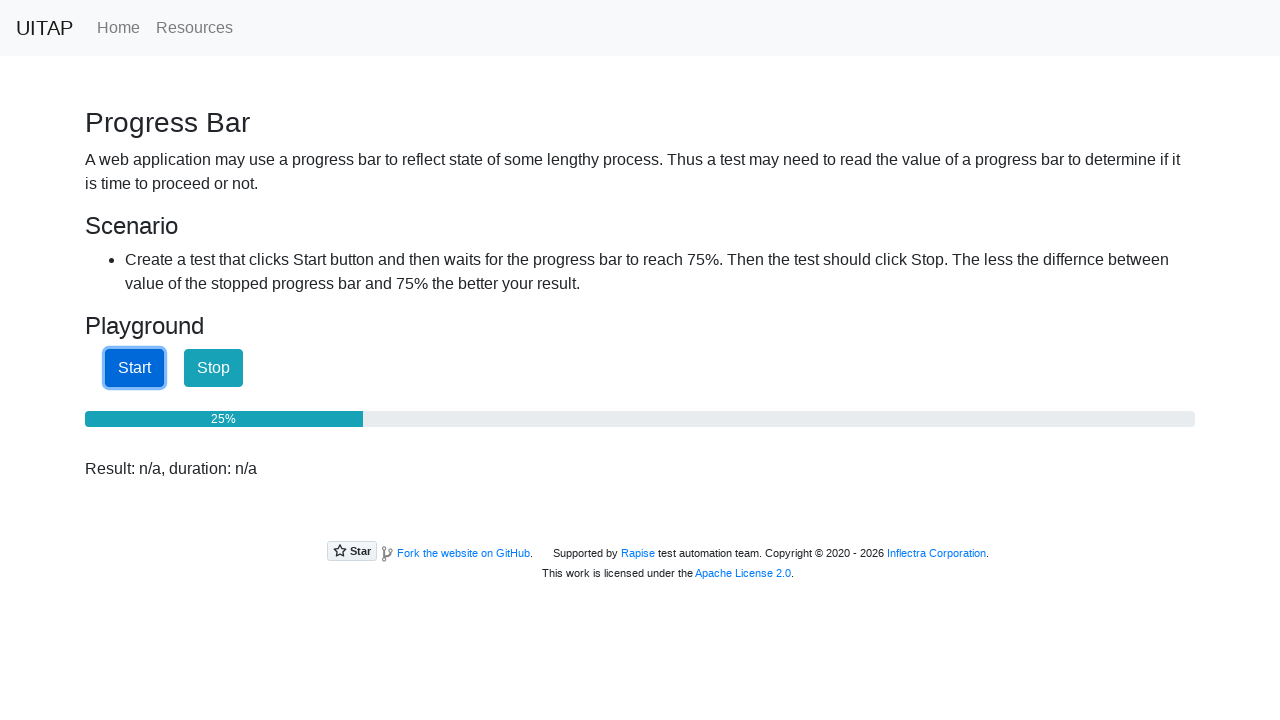

Checked progress bar value: 25%
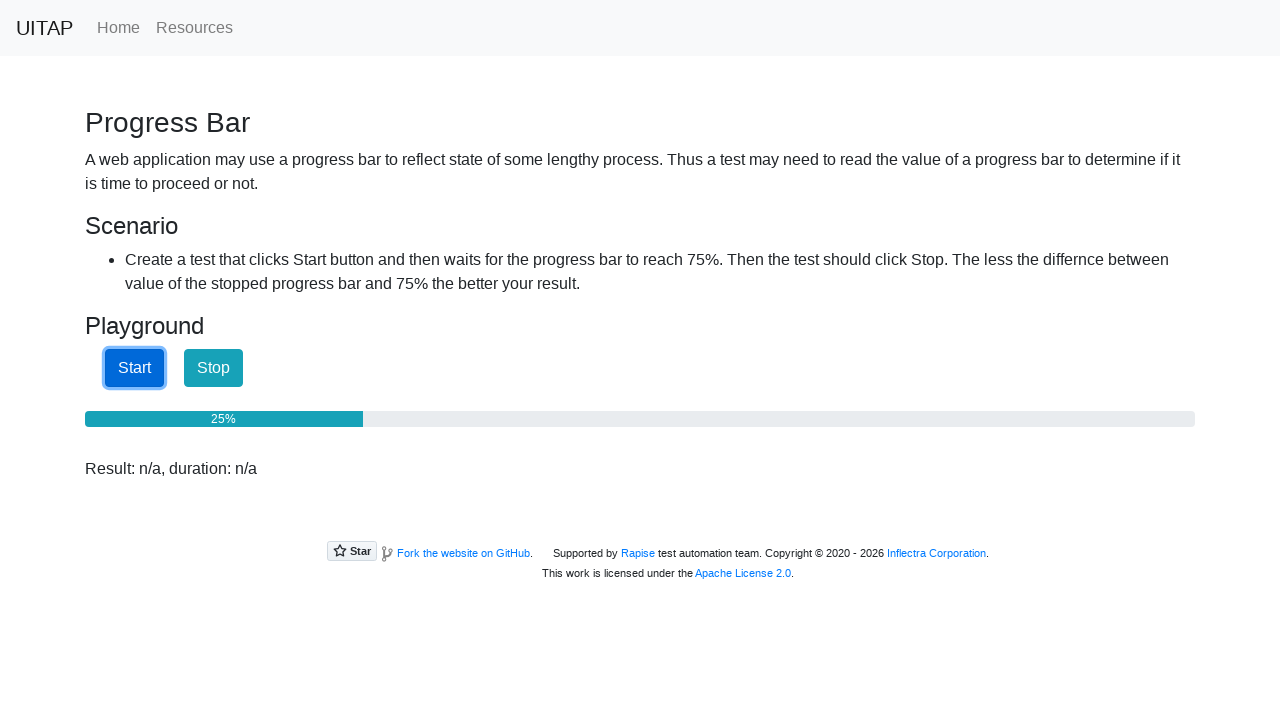

Checked progress bar value: 25%
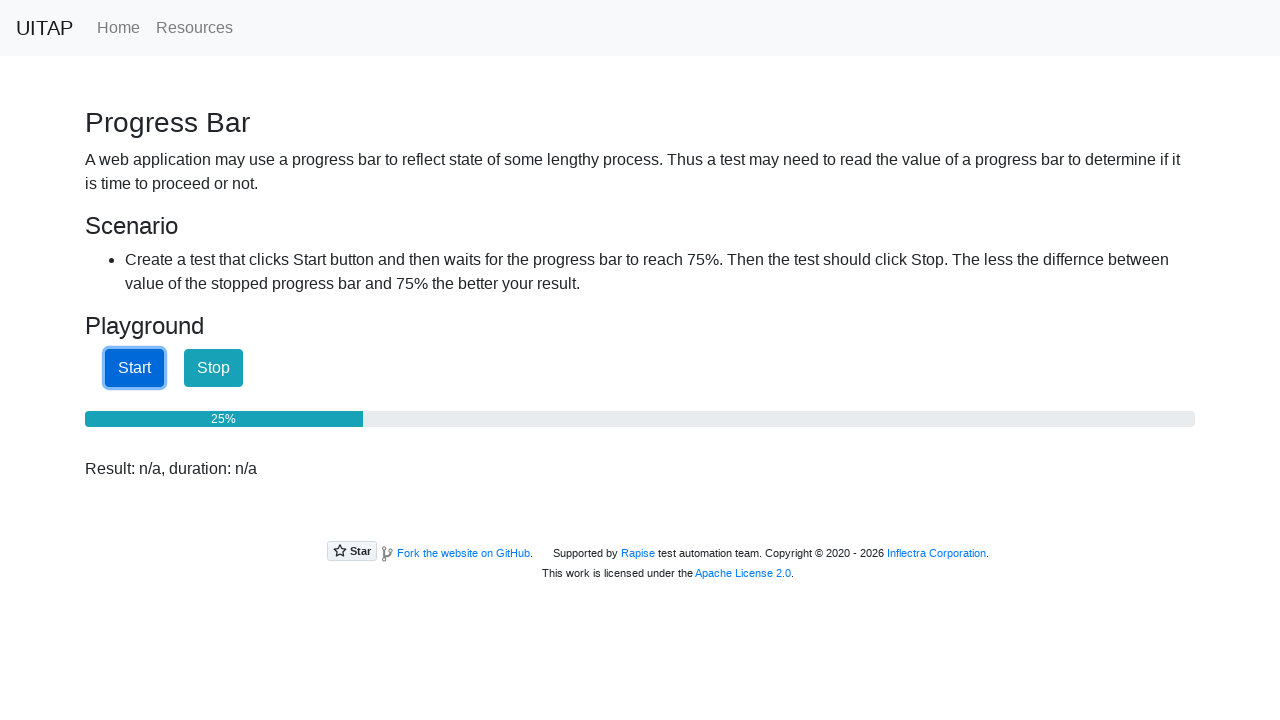

Checked progress bar value: 25%
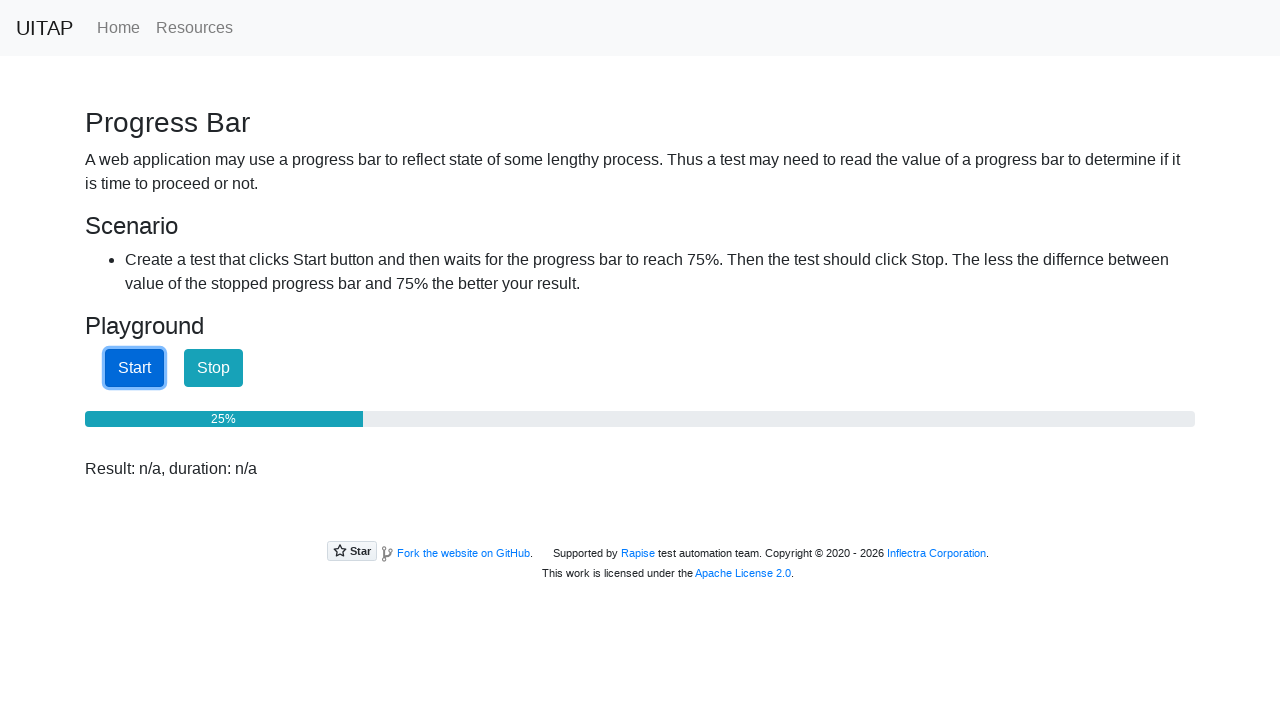

Checked progress bar value: 25%
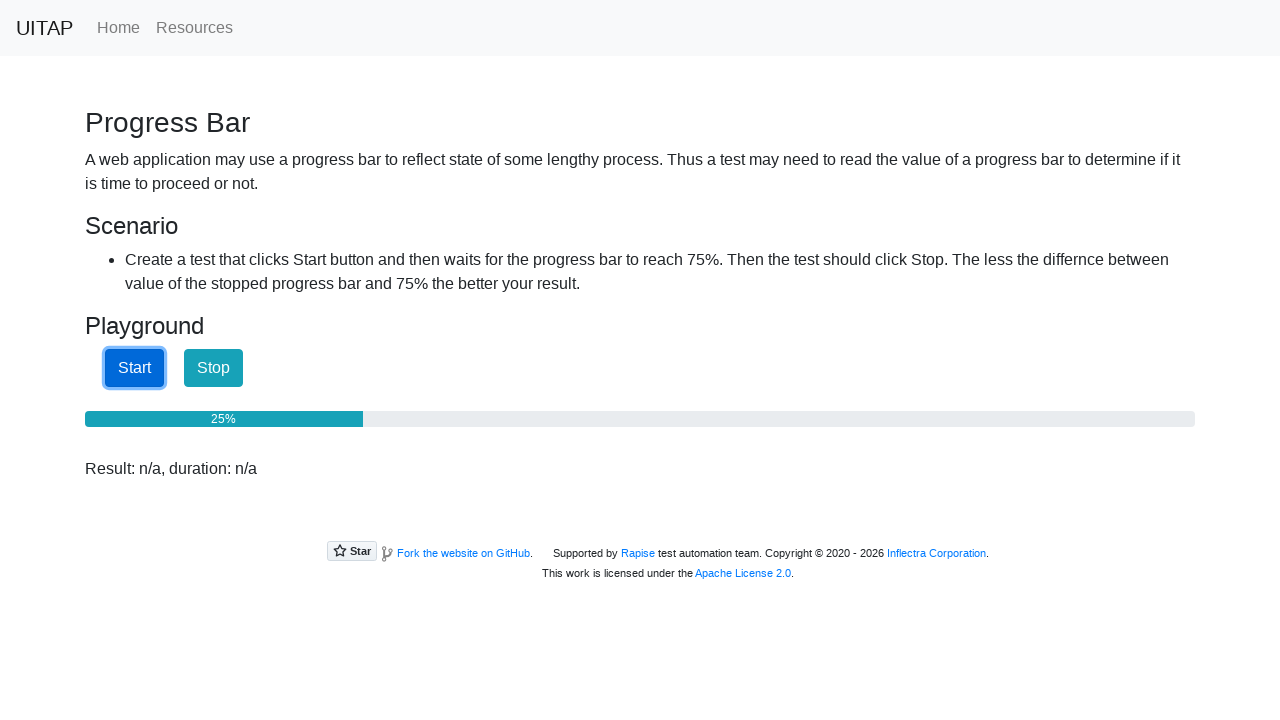

Checked progress bar value: 25%
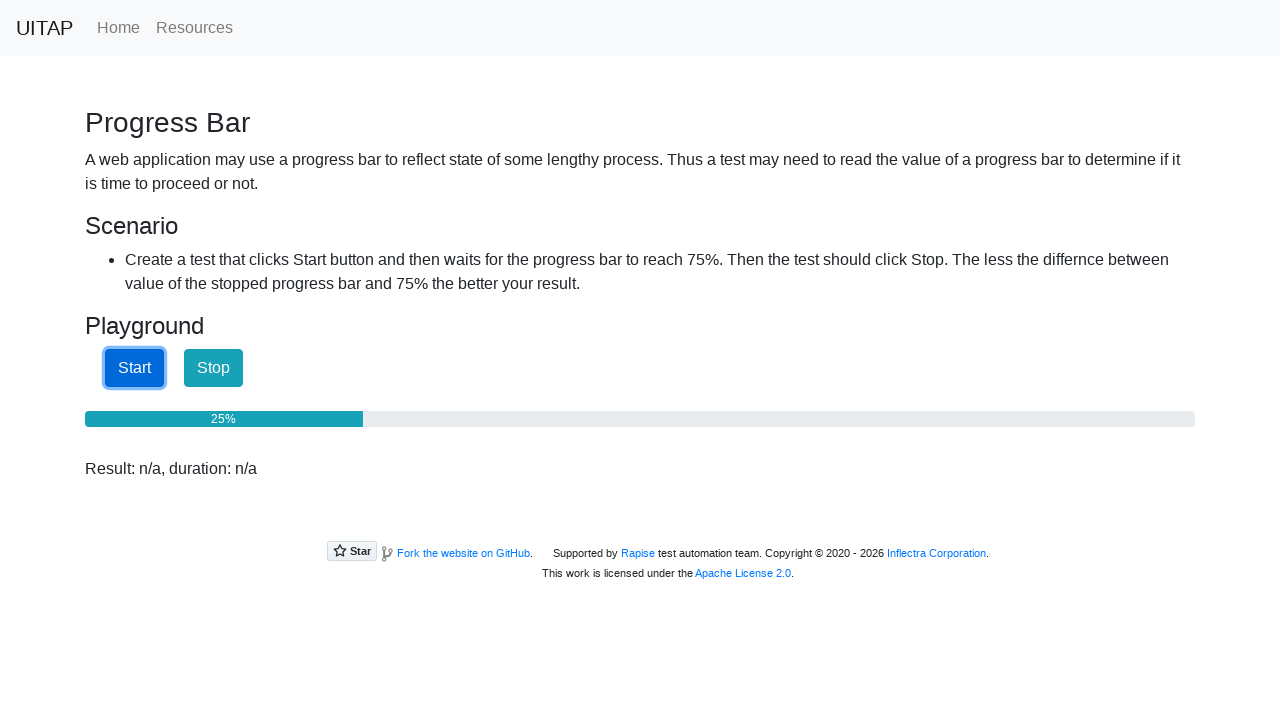

Checked progress bar value: 25%
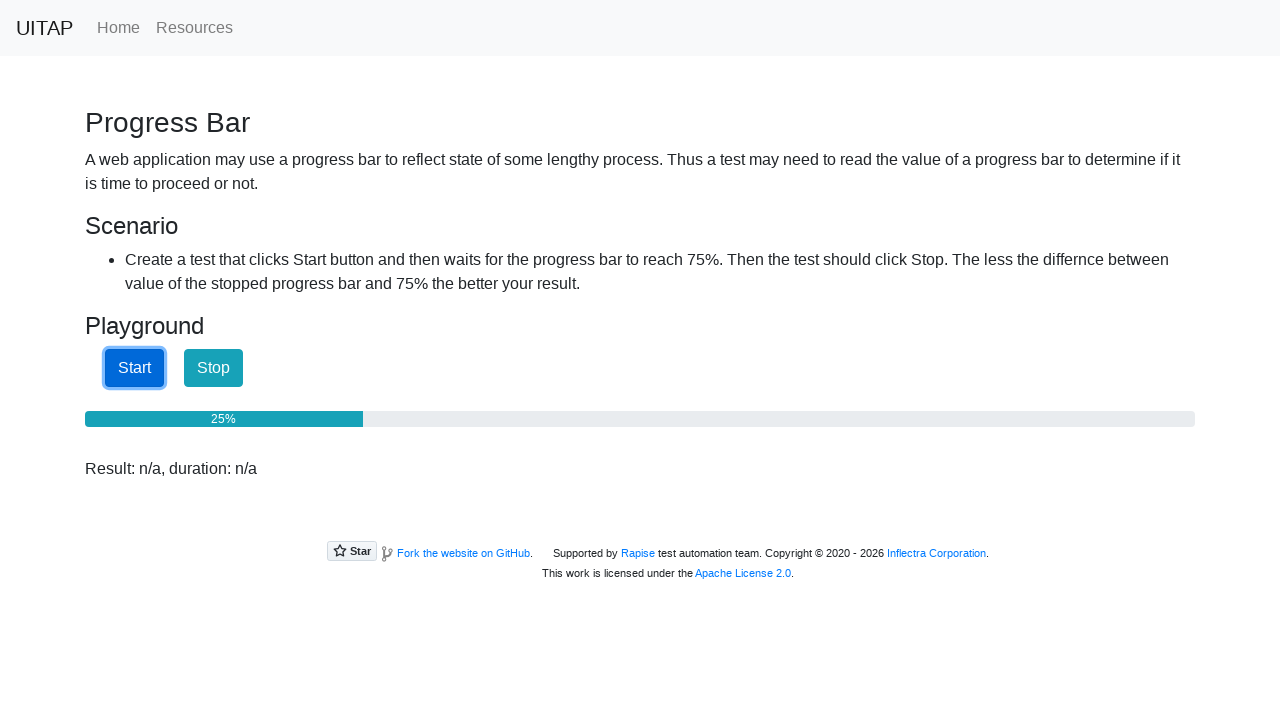

Checked progress bar value: 25%
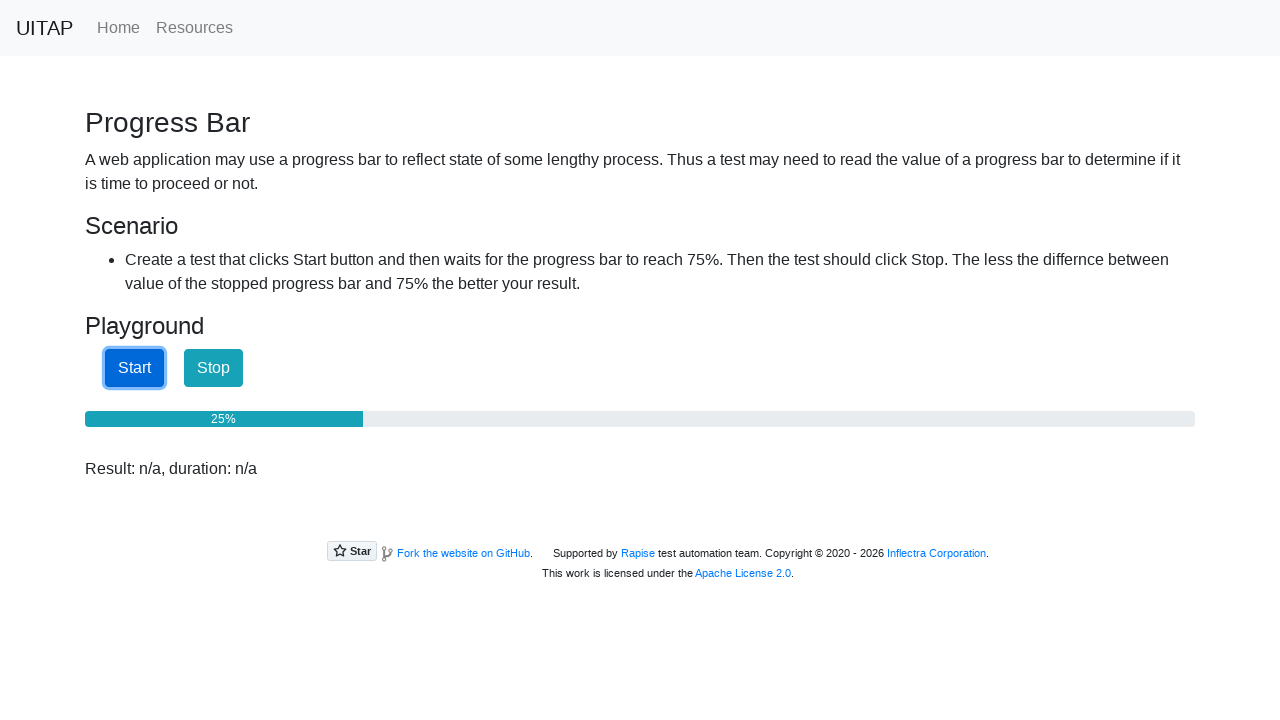

Checked progress bar value: 26%
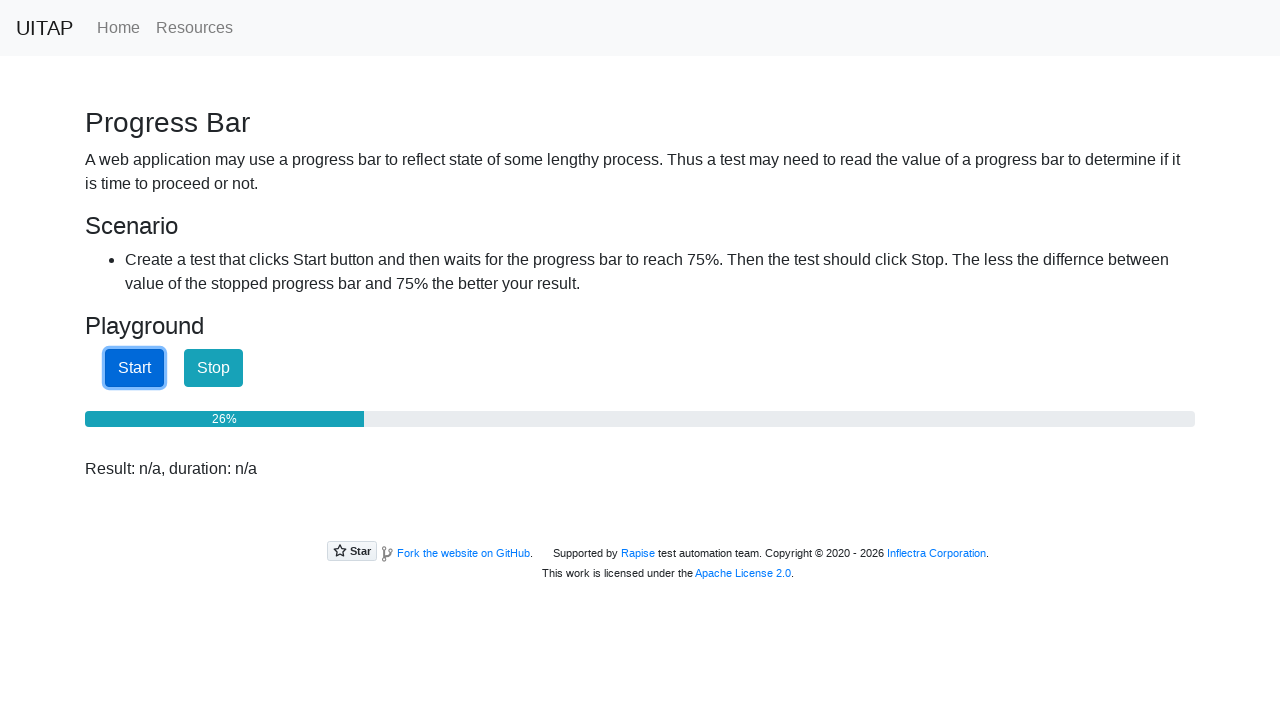

Checked progress bar value: 26%
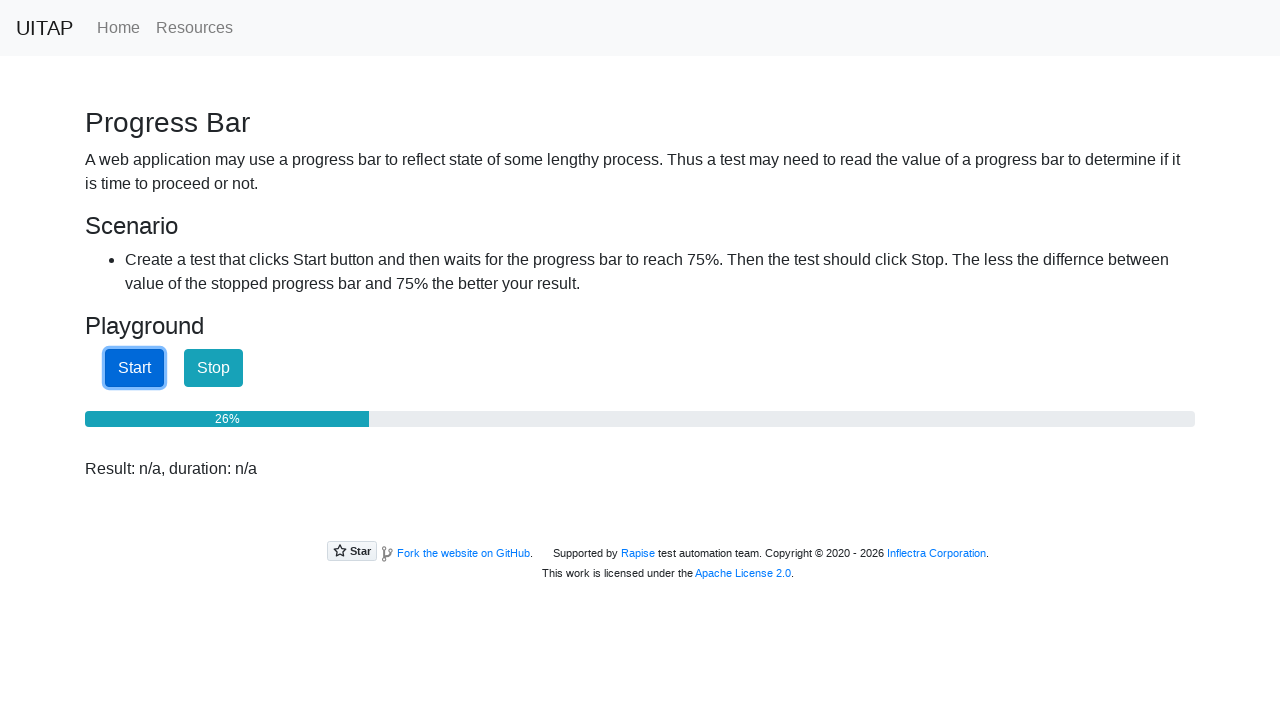

Checked progress bar value: 27%
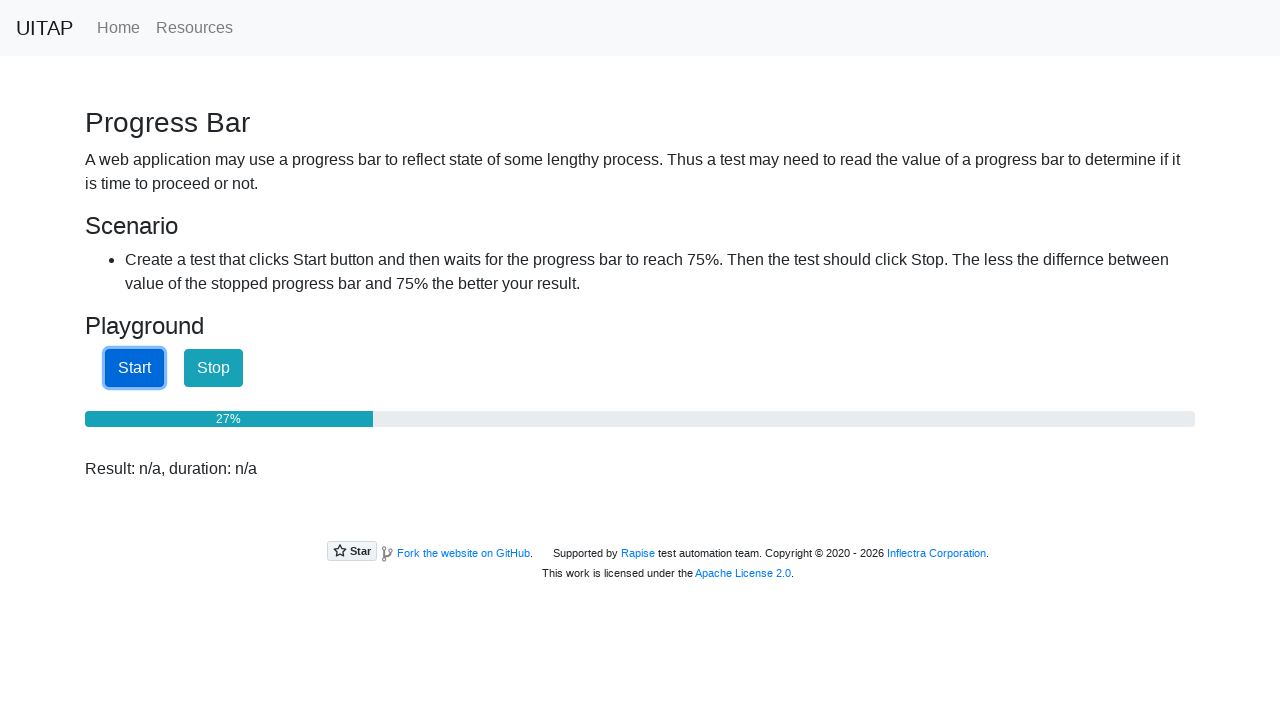

Checked progress bar value: 27%
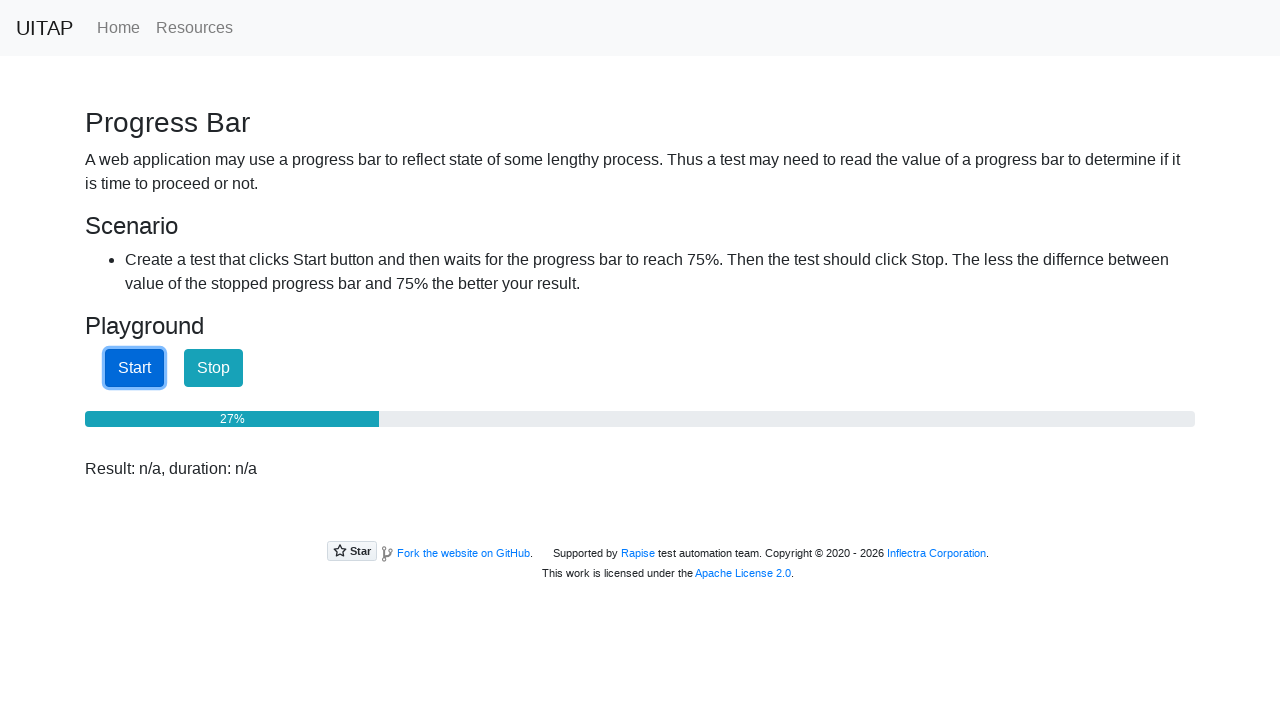

Checked progress bar value: 28%
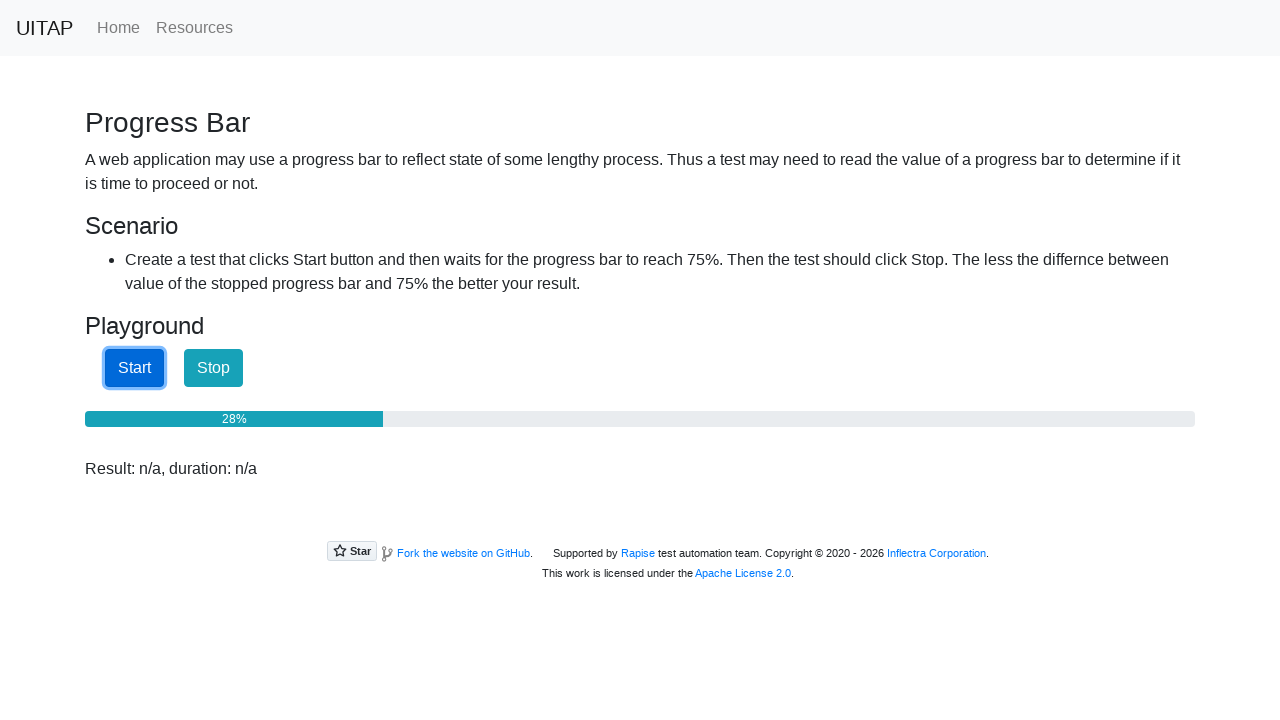

Checked progress bar value: 28%
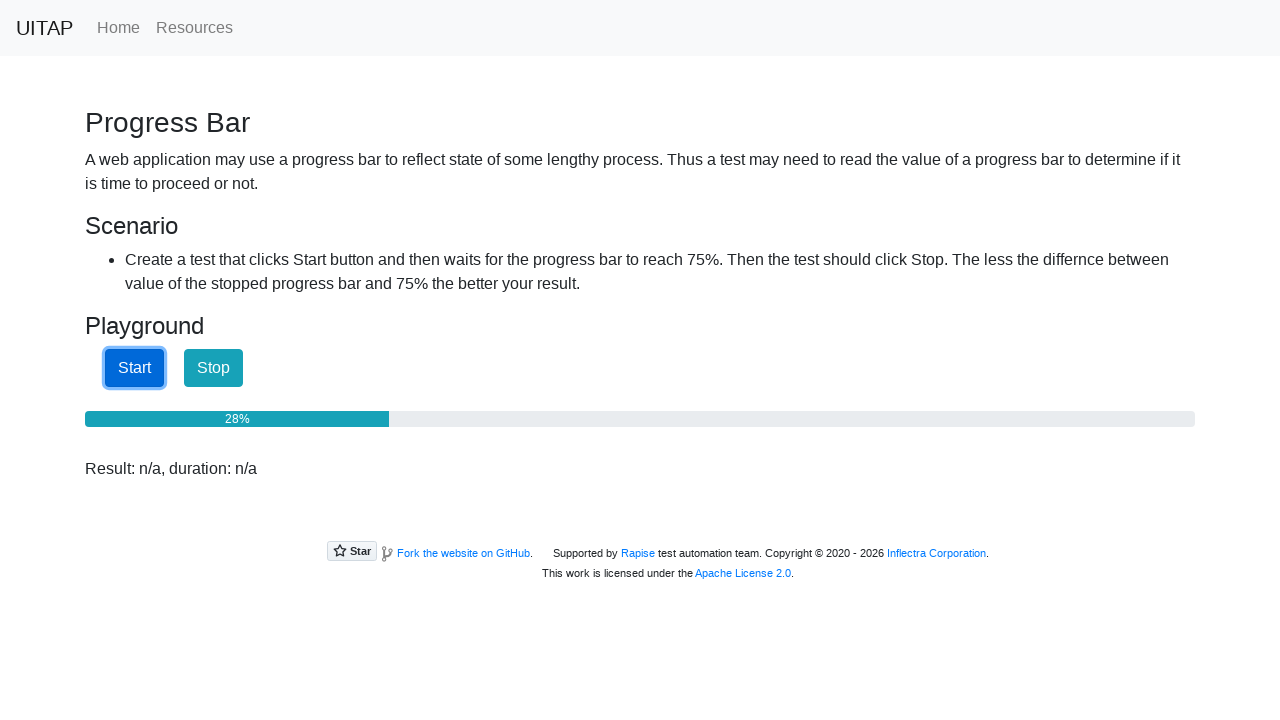

Checked progress bar value: 29%
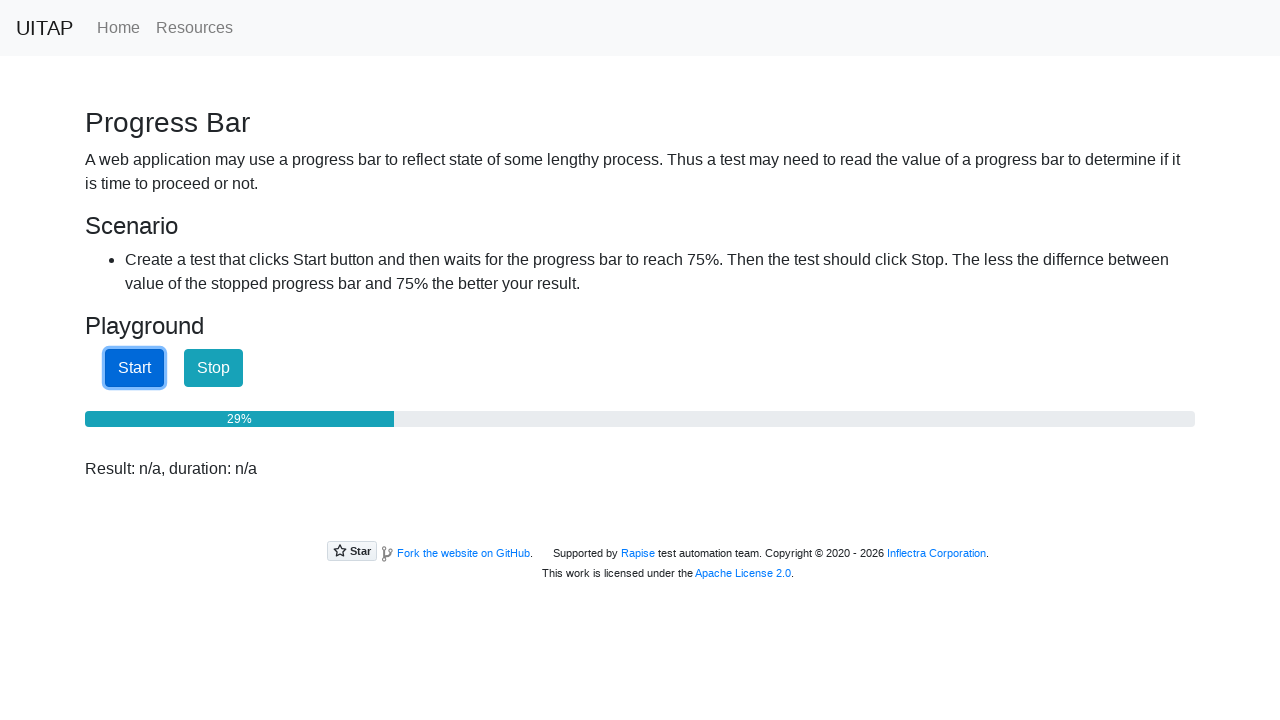

Checked progress bar value: 29%
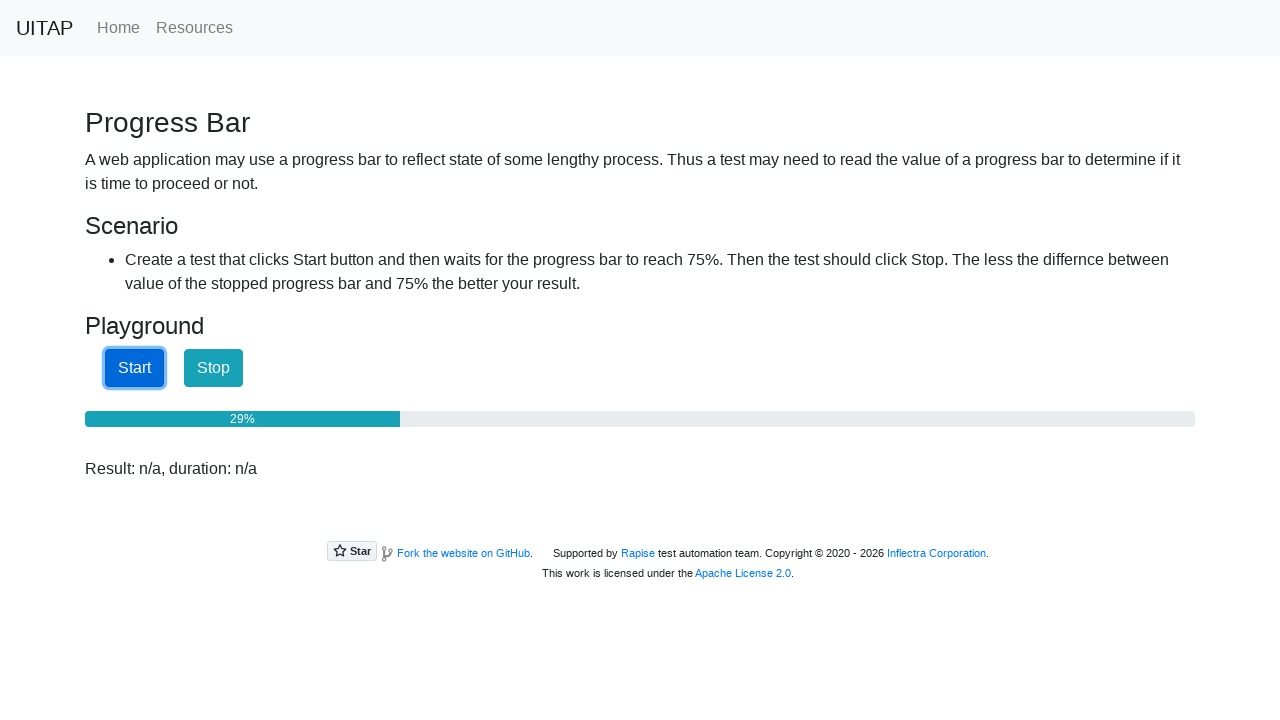

Checked progress bar value: 30%
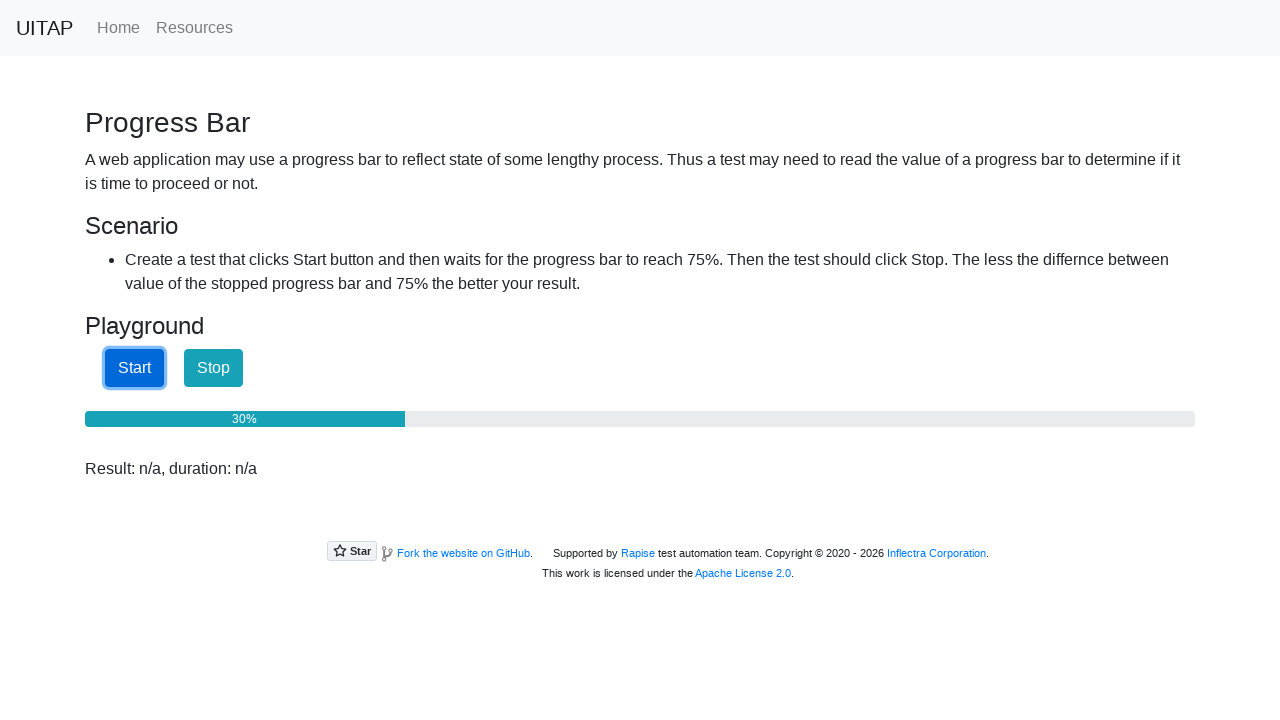

Checked progress bar value: 30%
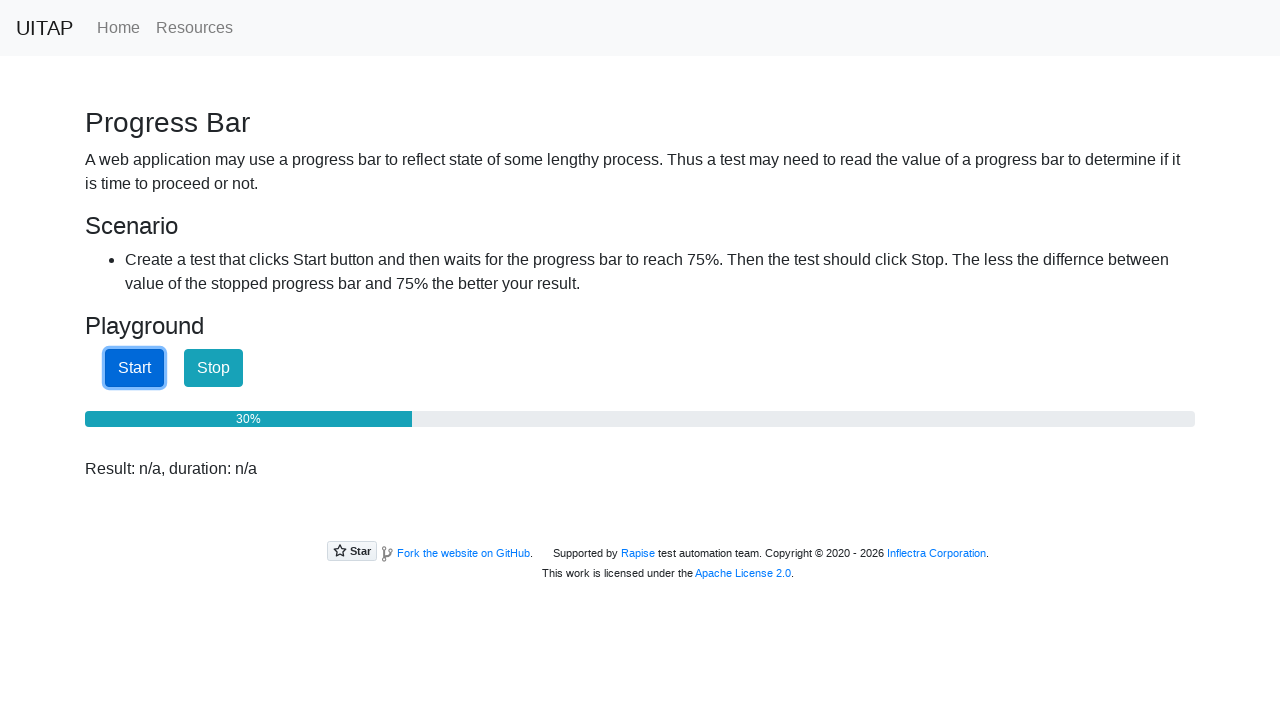

Checked progress bar value: 31%
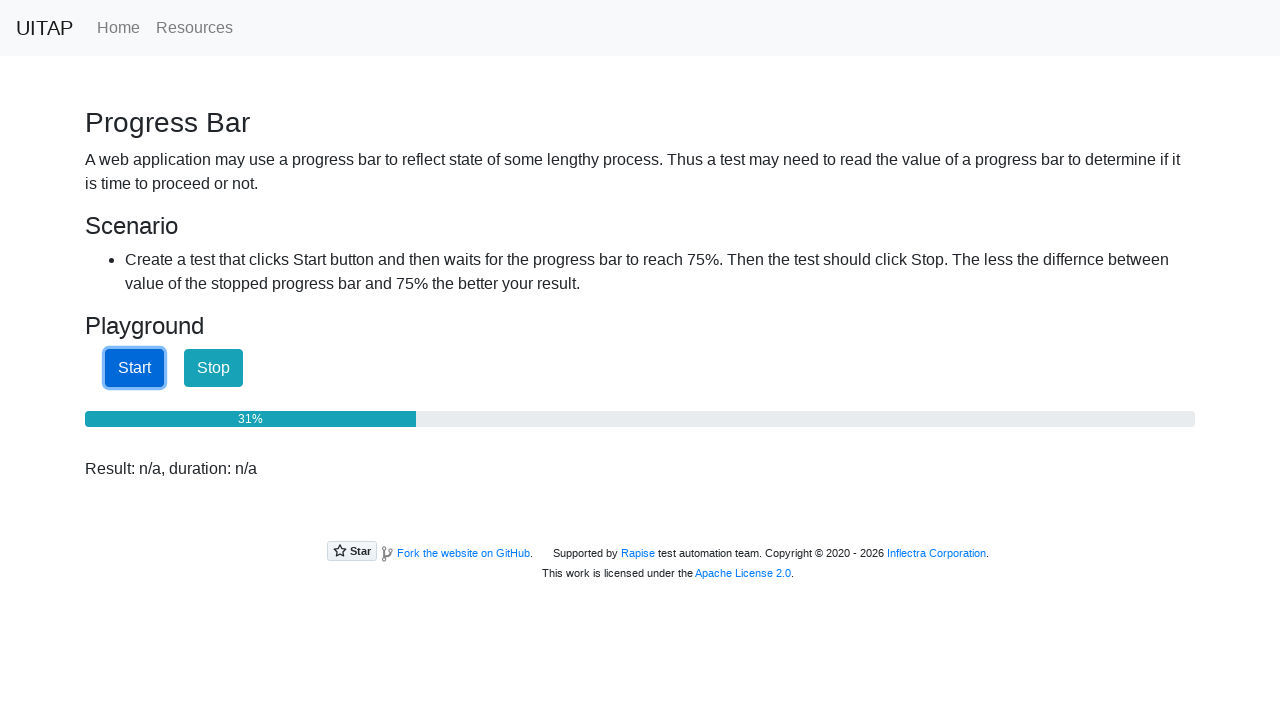

Checked progress bar value: 31%
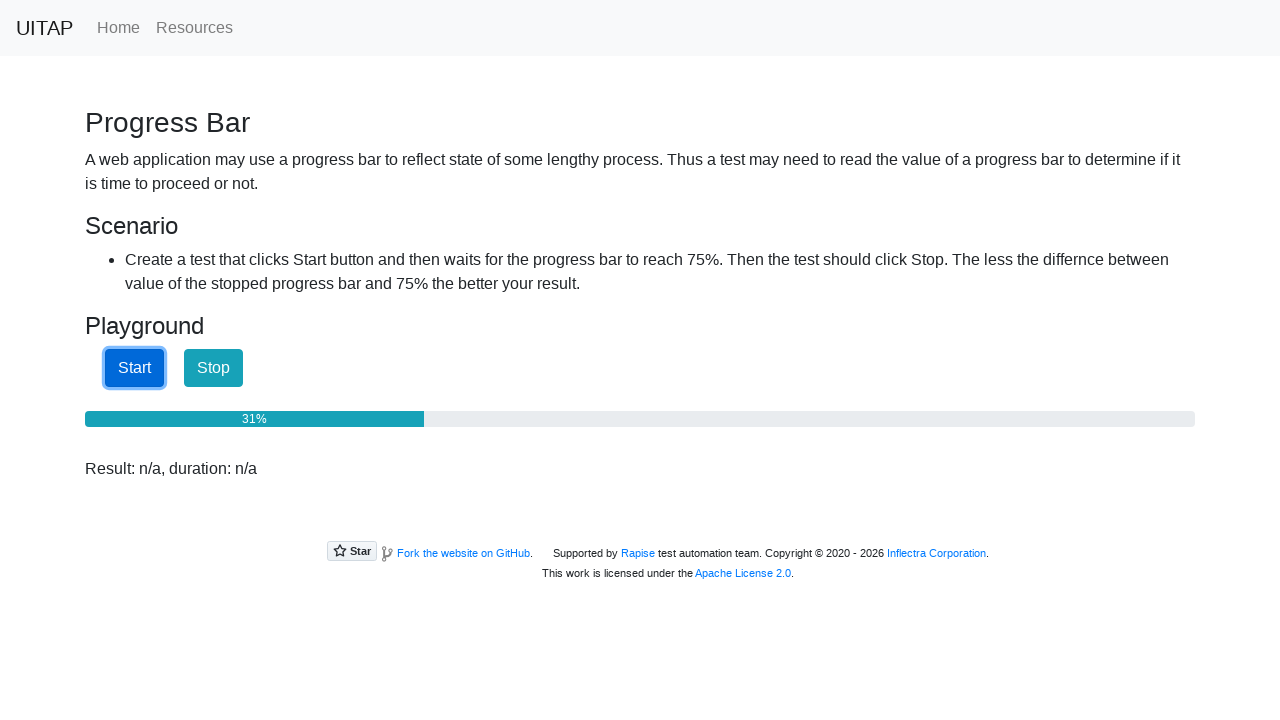

Checked progress bar value: 32%
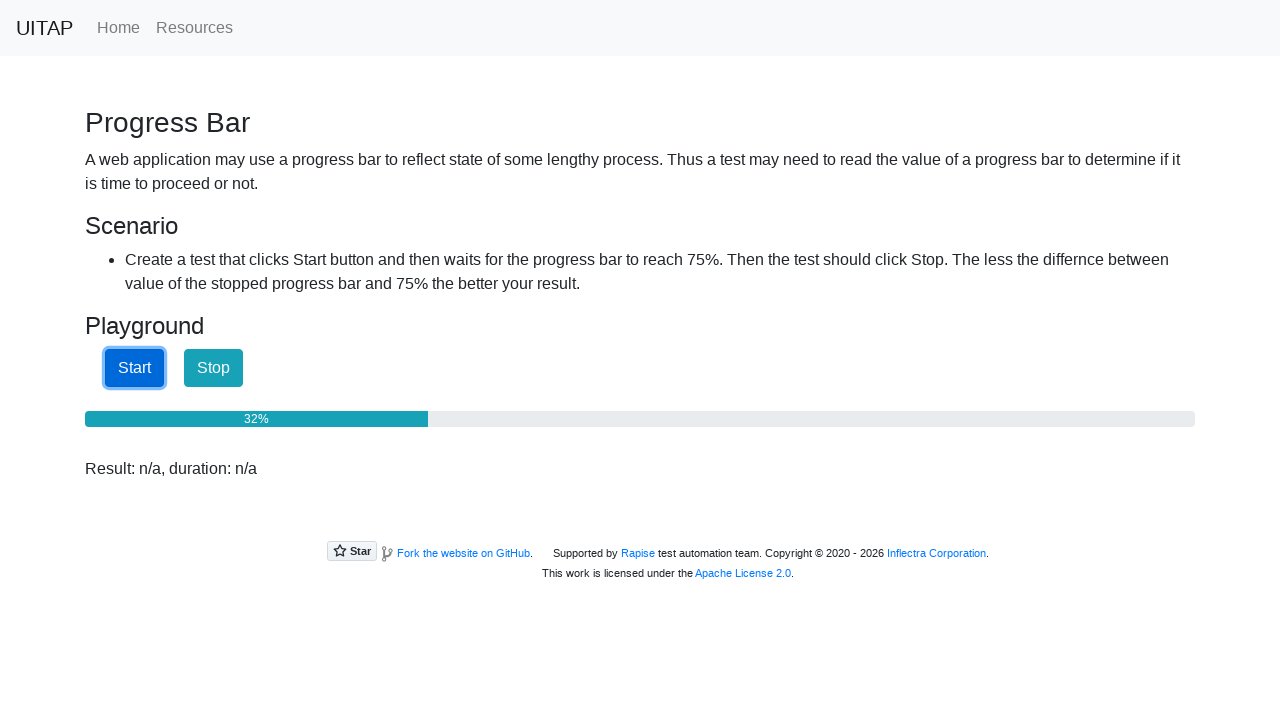

Checked progress bar value: 32%
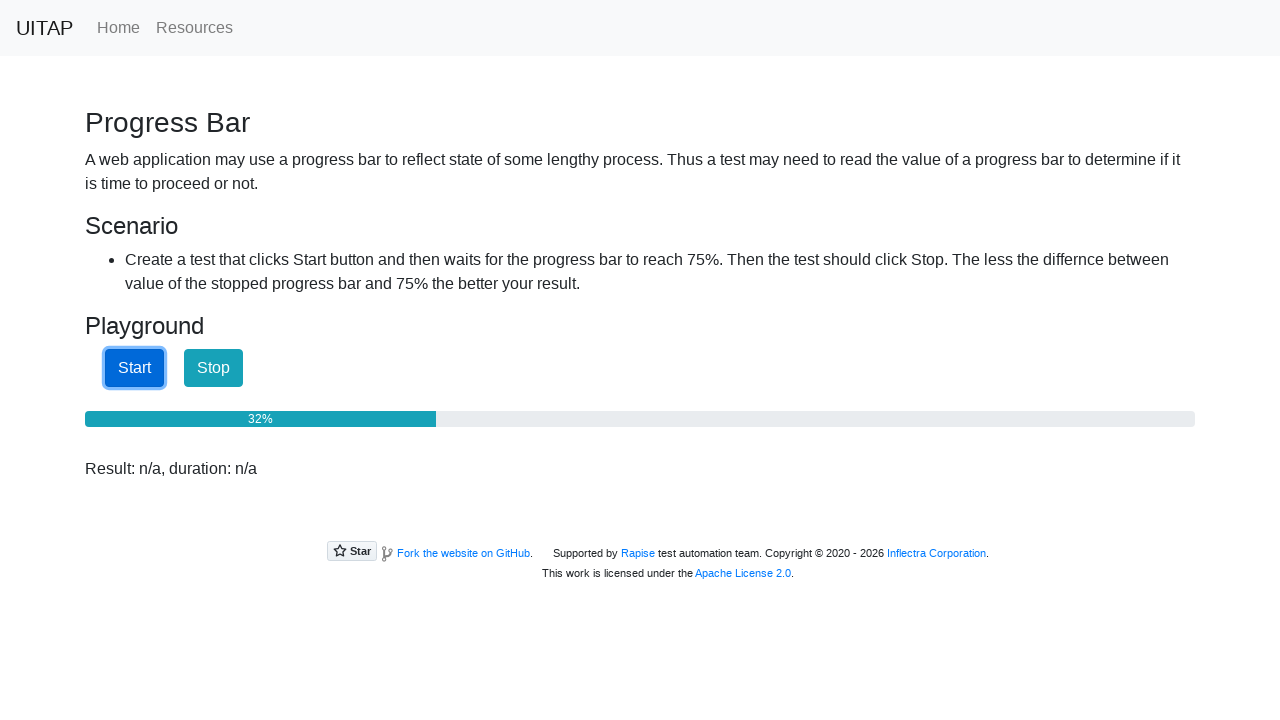

Checked progress bar value: 33%
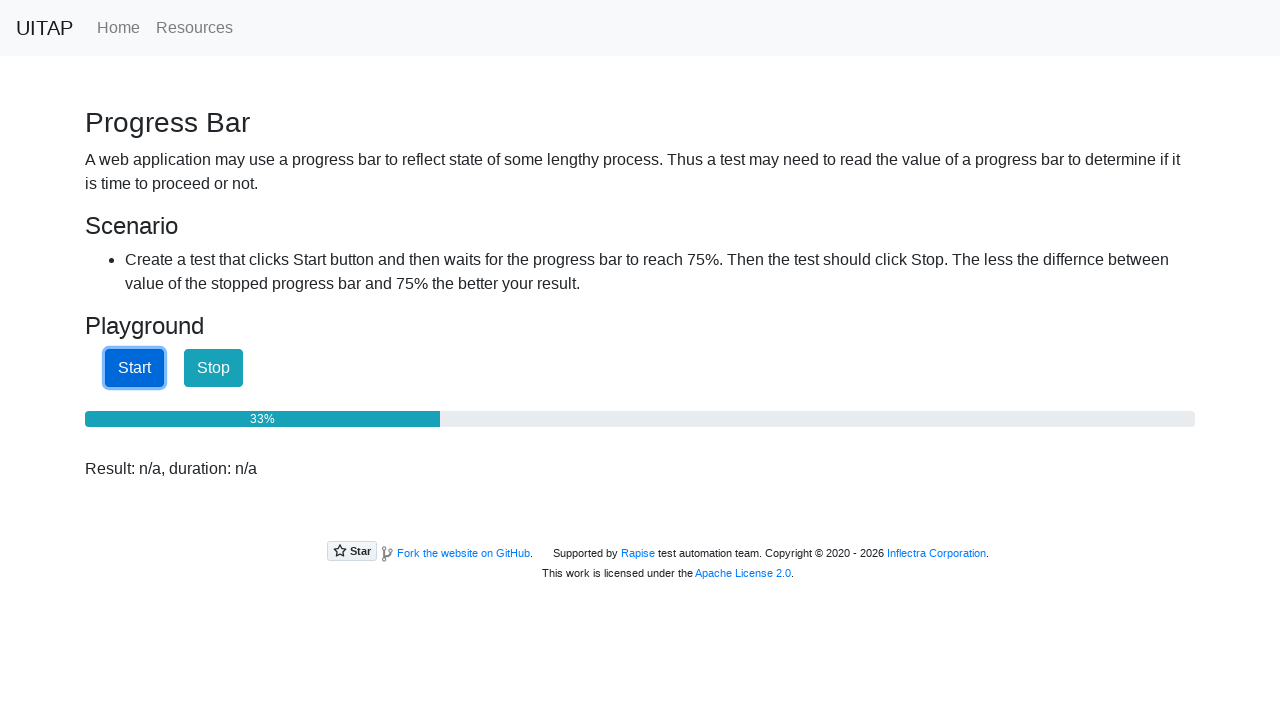

Checked progress bar value: 33%
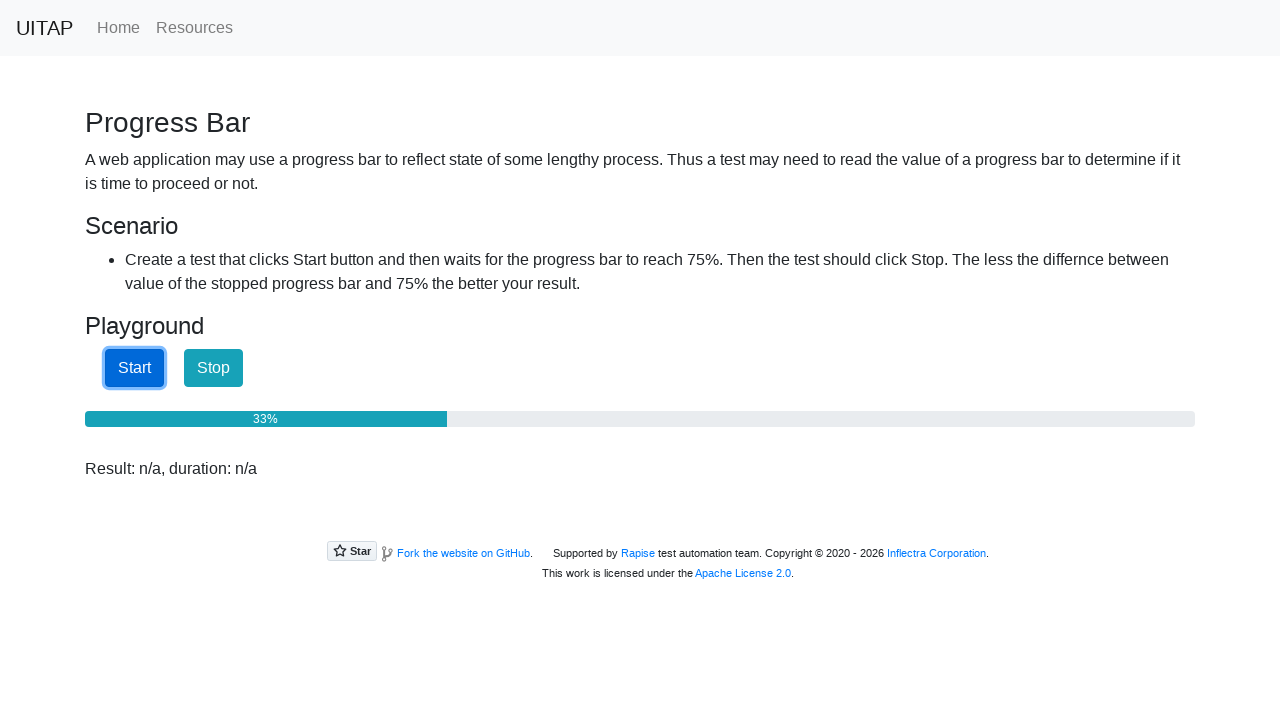

Checked progress bar value: 34%
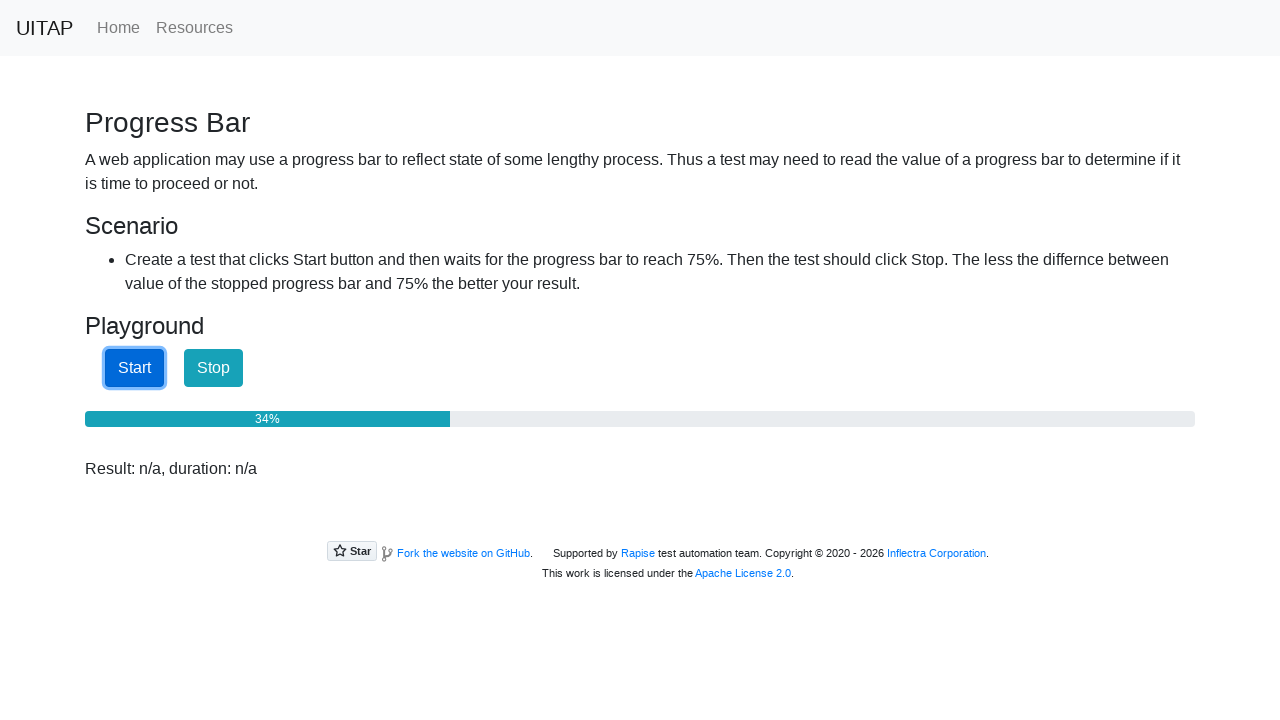

Checked progress bar value: 34%
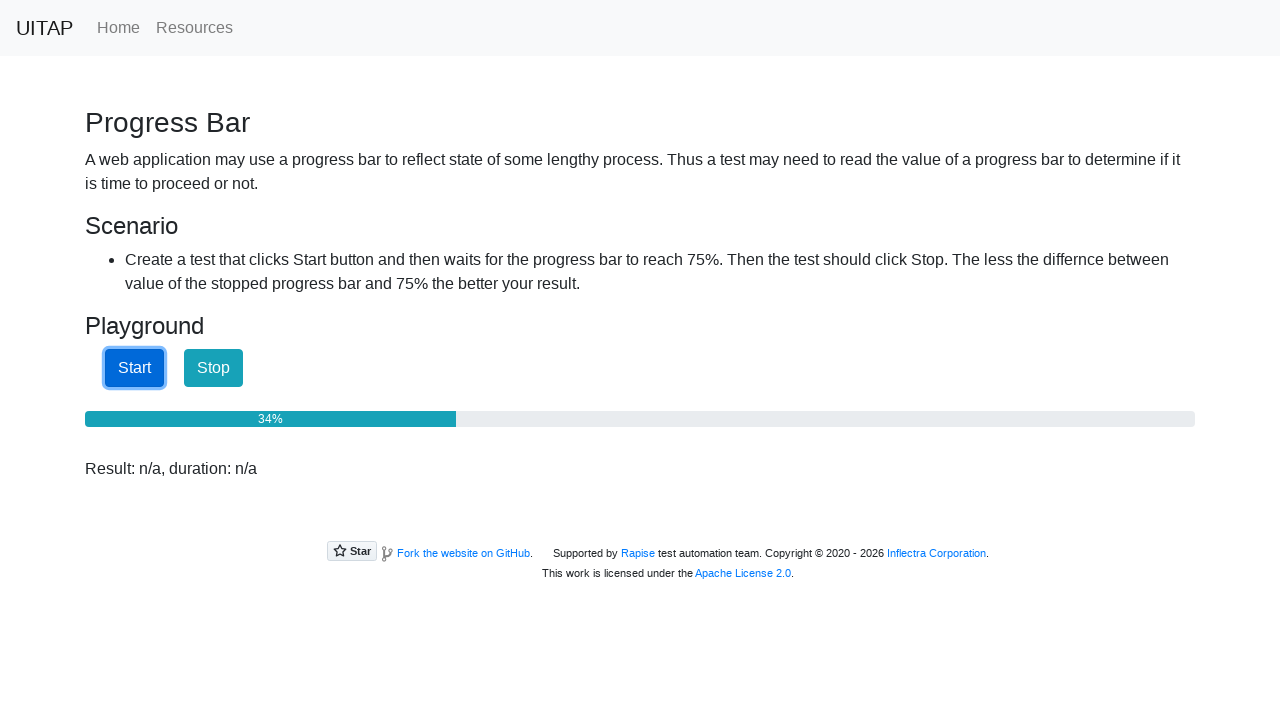

Checked progress bar value: 35%
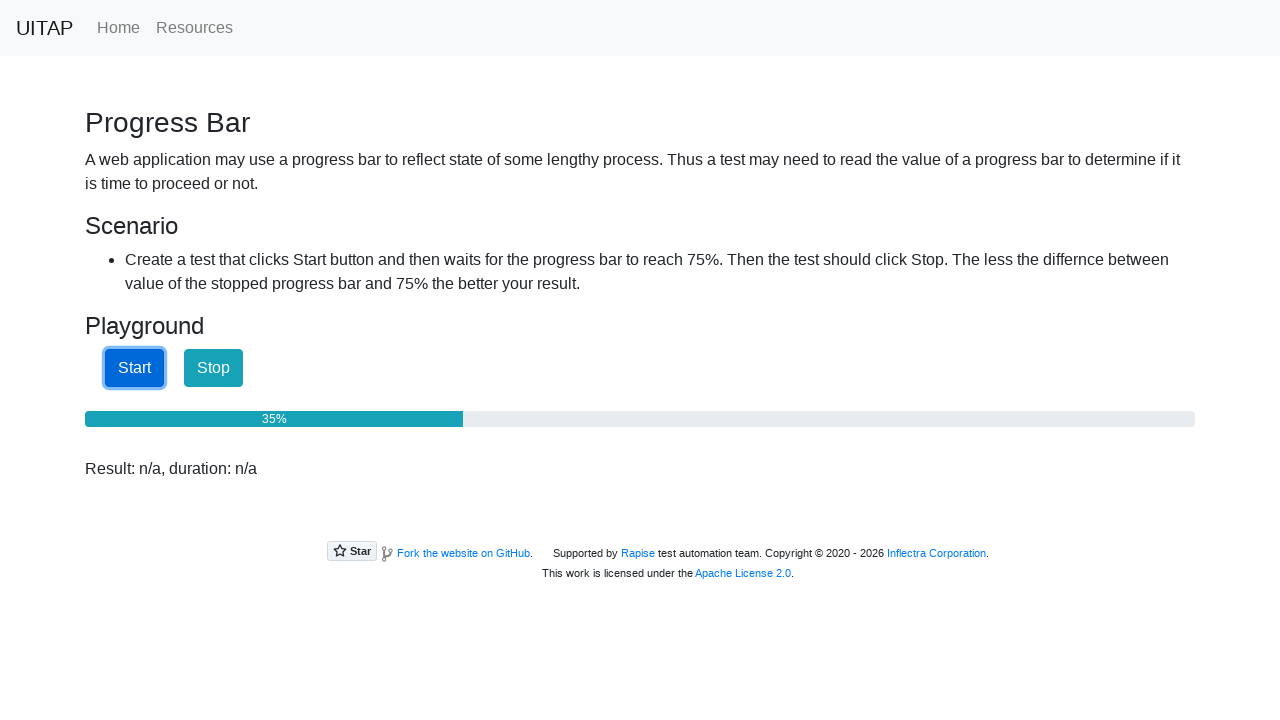

Checked progress bar value: 35%
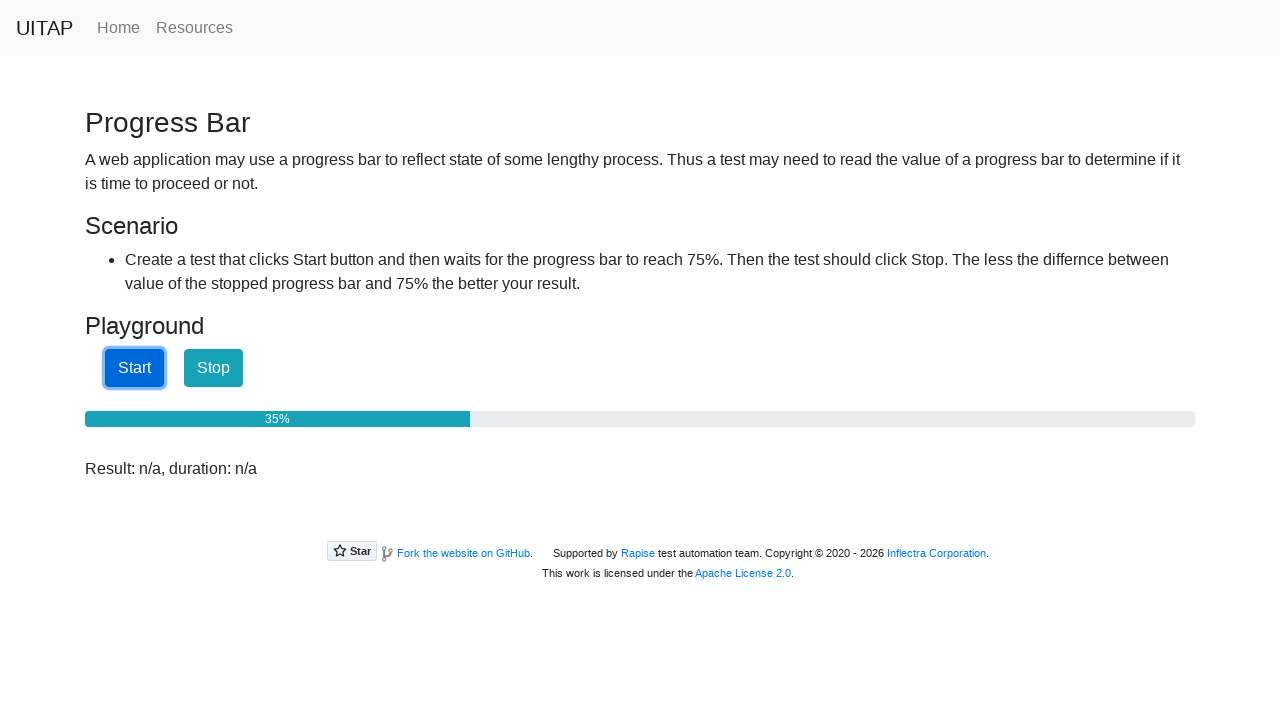

Checked progress bar value: 36%
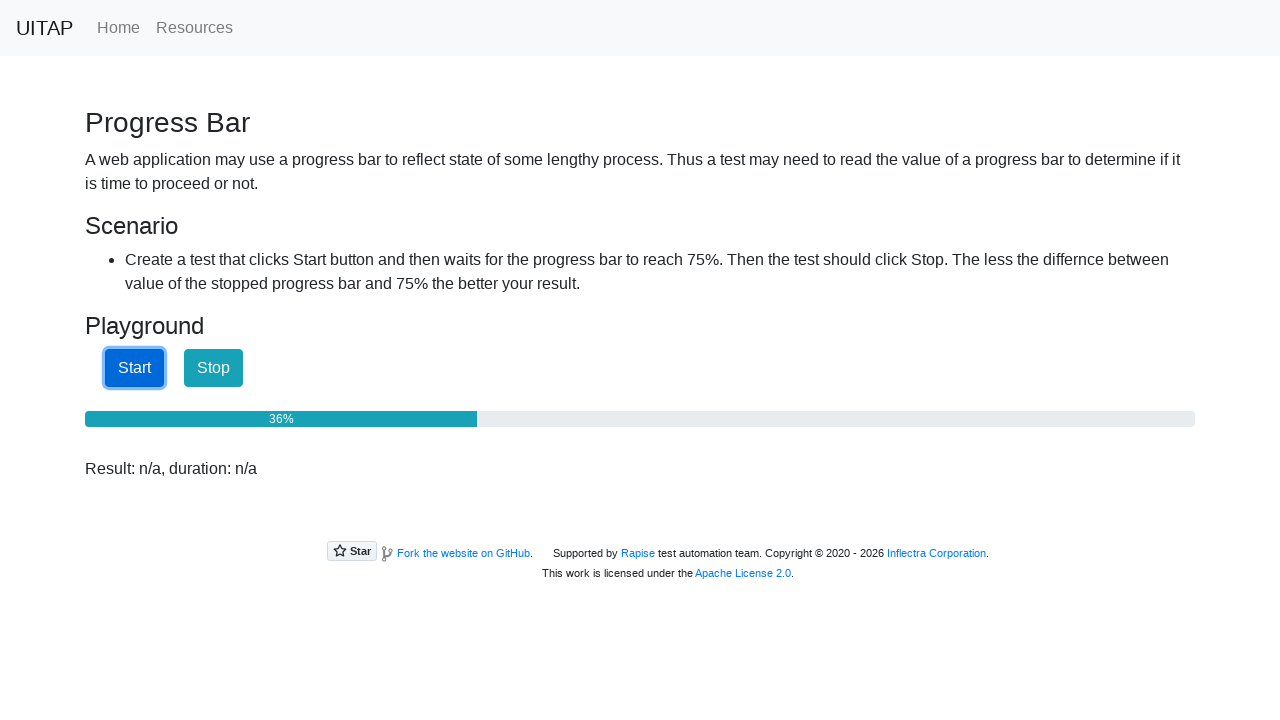

Checked progress bar value: 36%
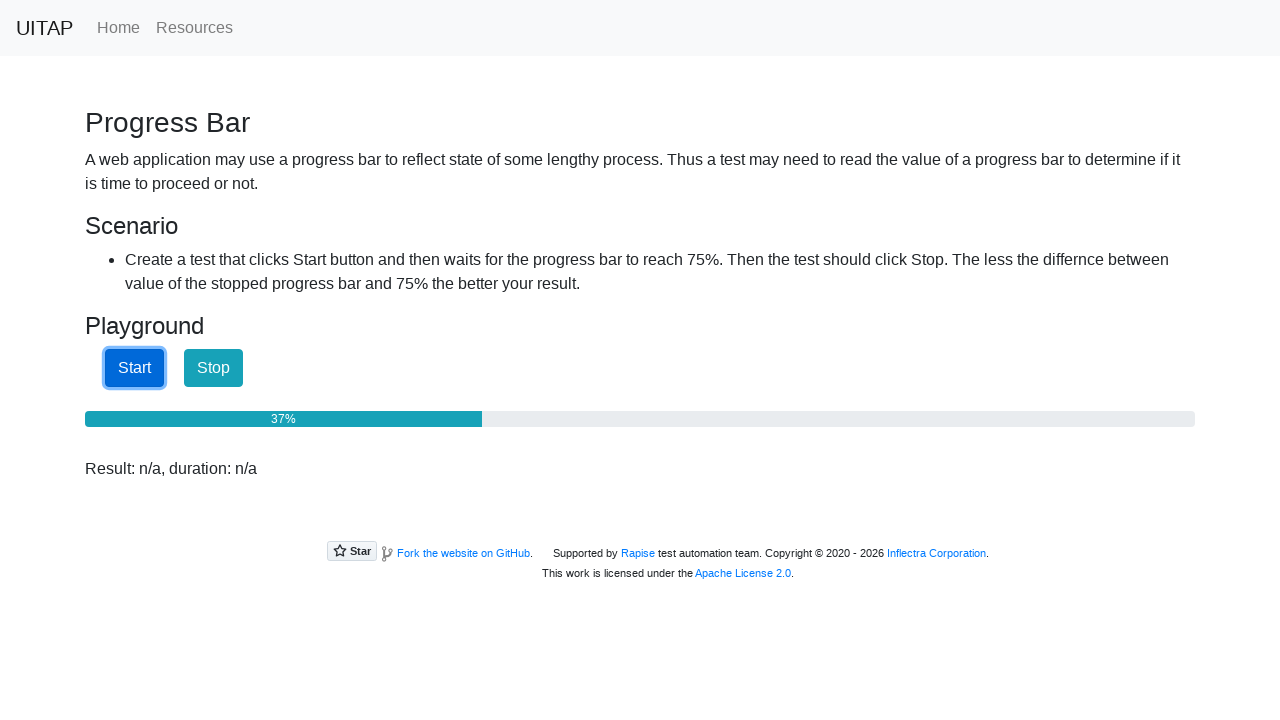

Checked progress bar value: 37%
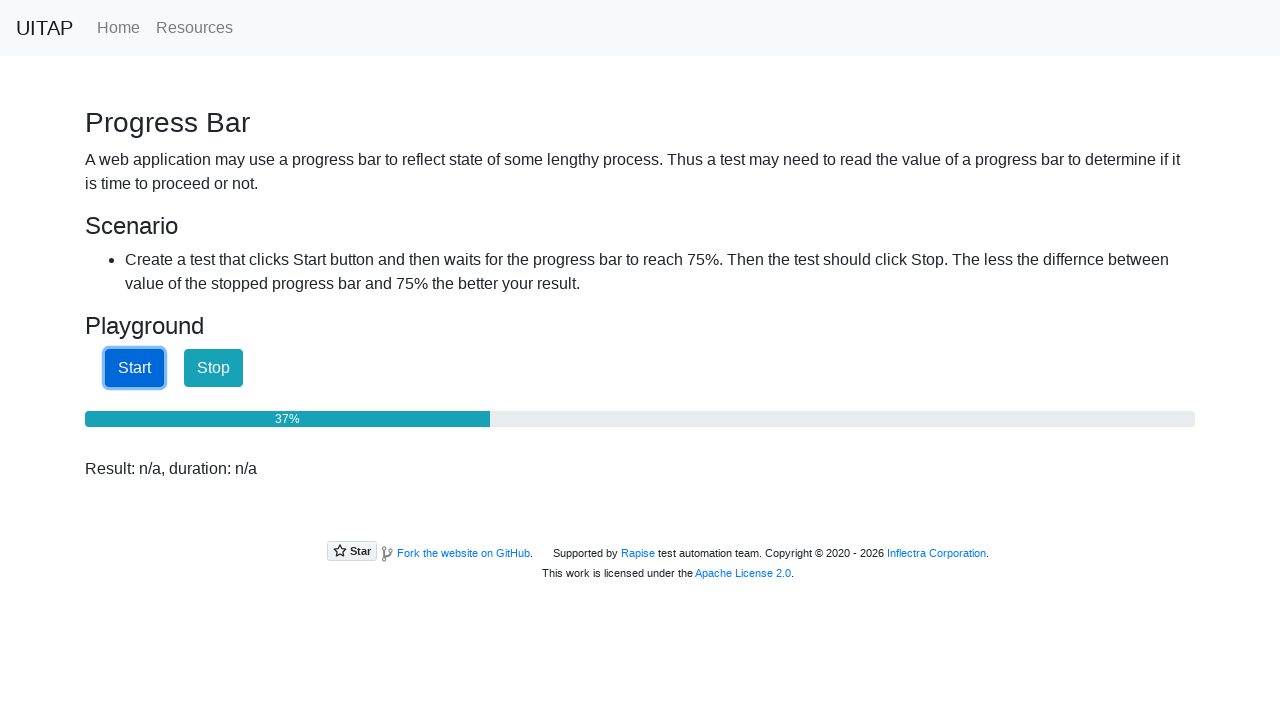

Checked progress bar value: 38%
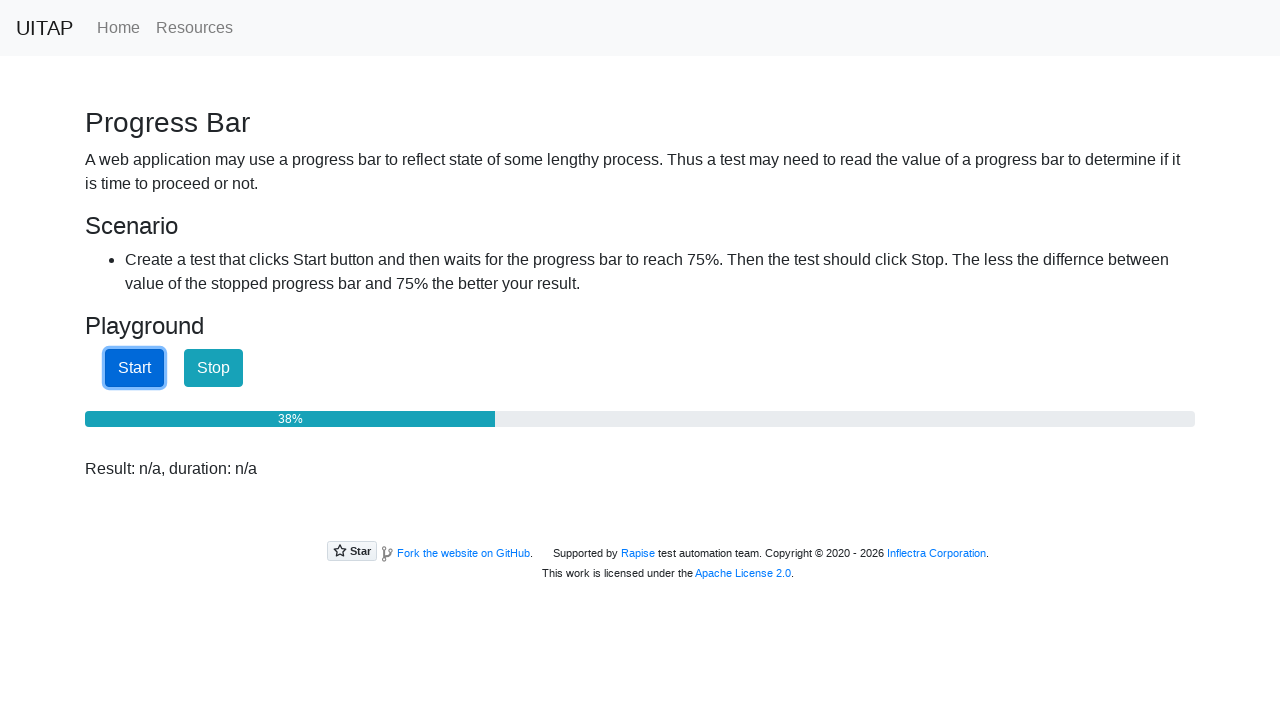

Checked progress bar value: 38%
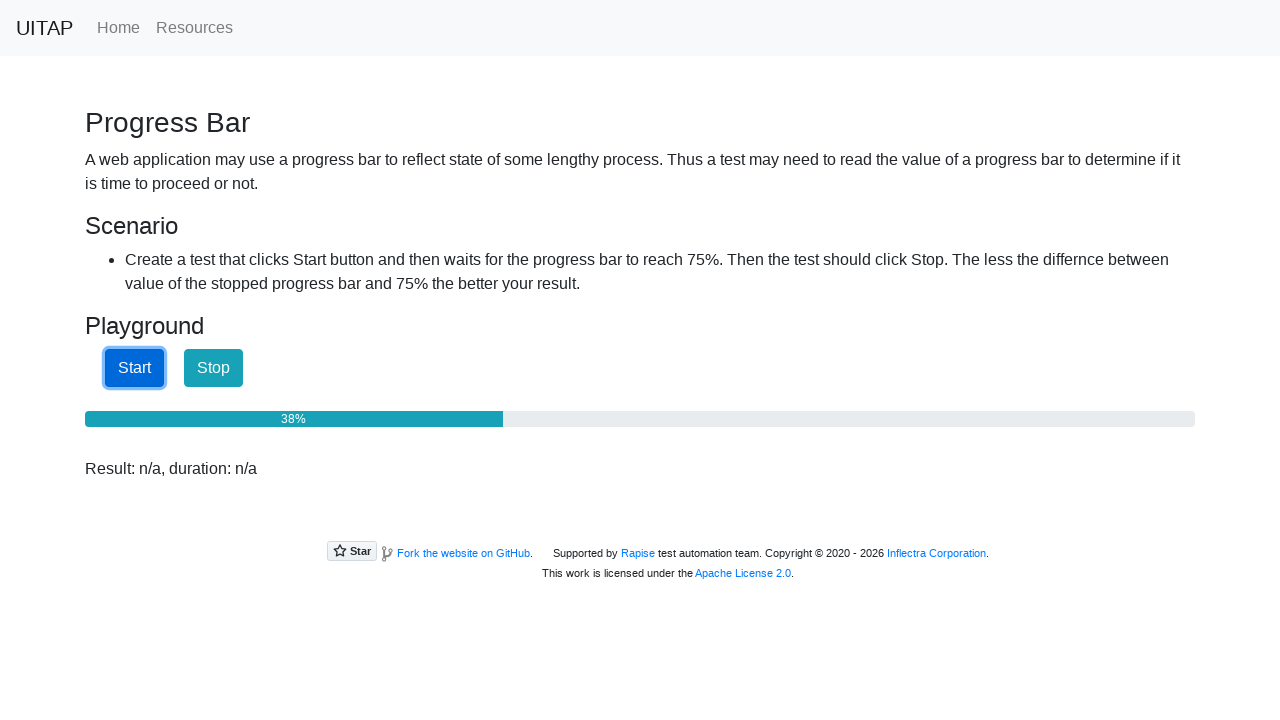

Checked progress bar value: 39%
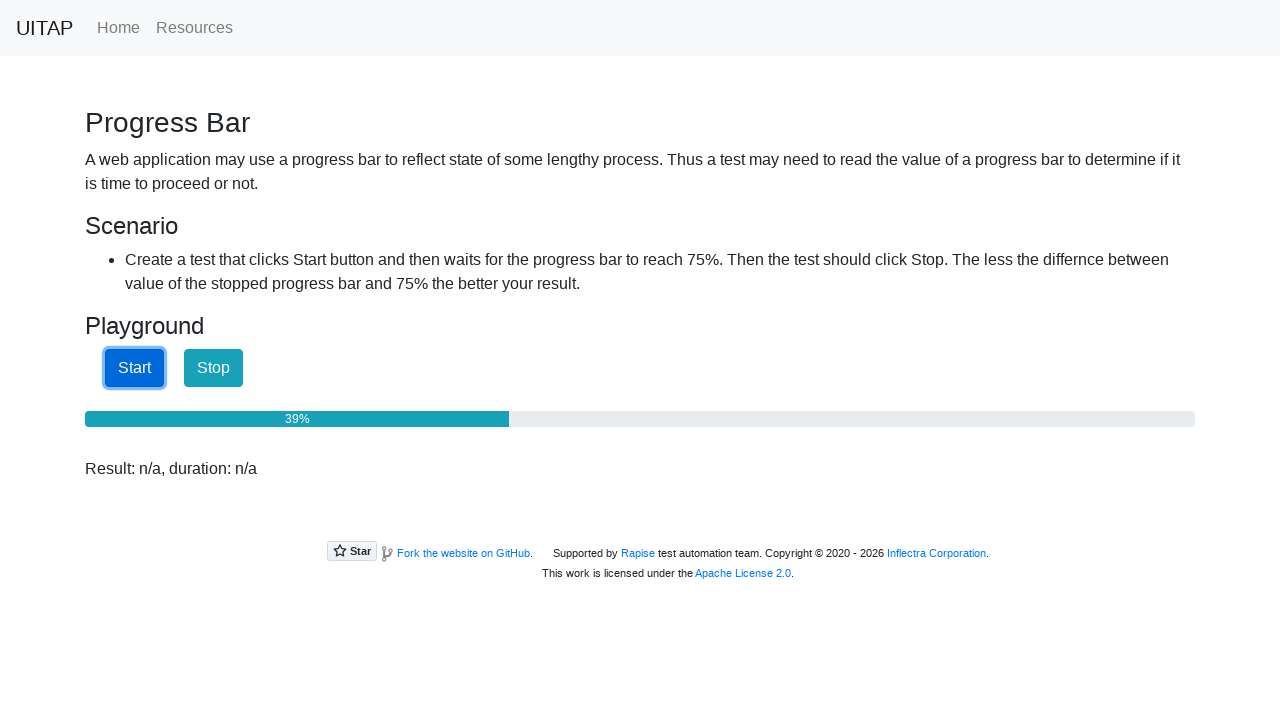

Checked progress bar value: 39%
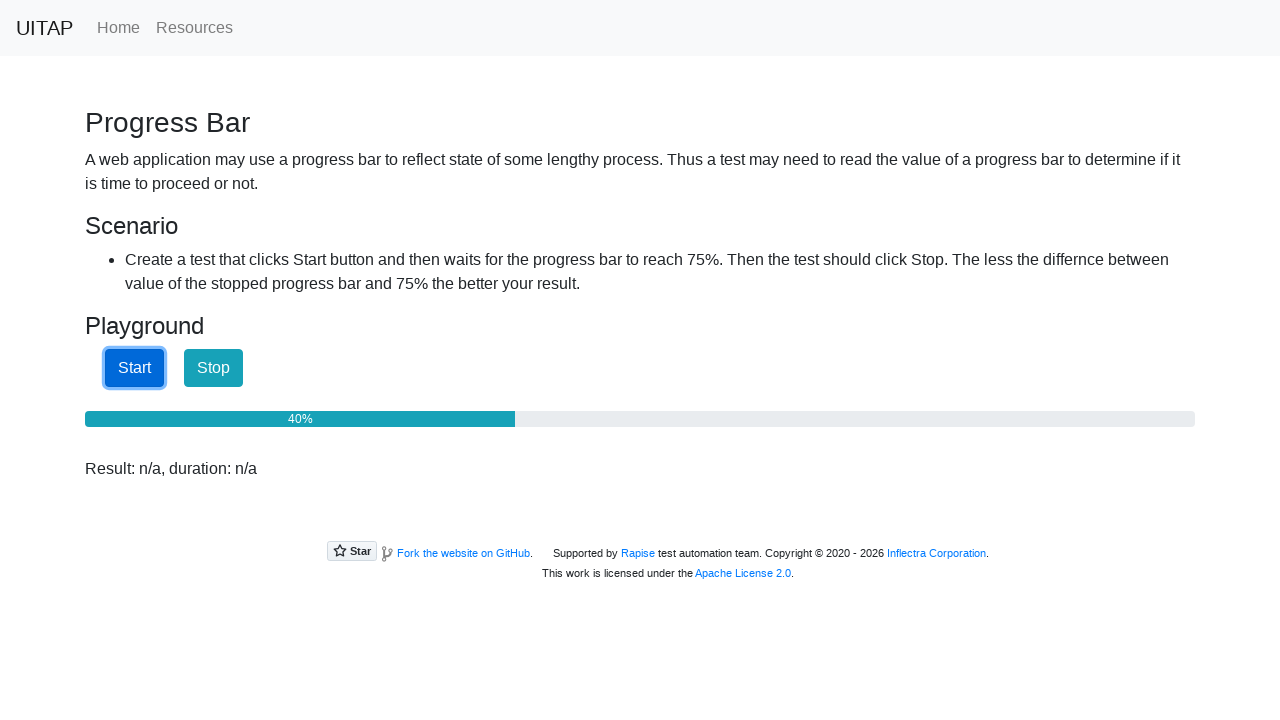

Checked progress bar value: 40%
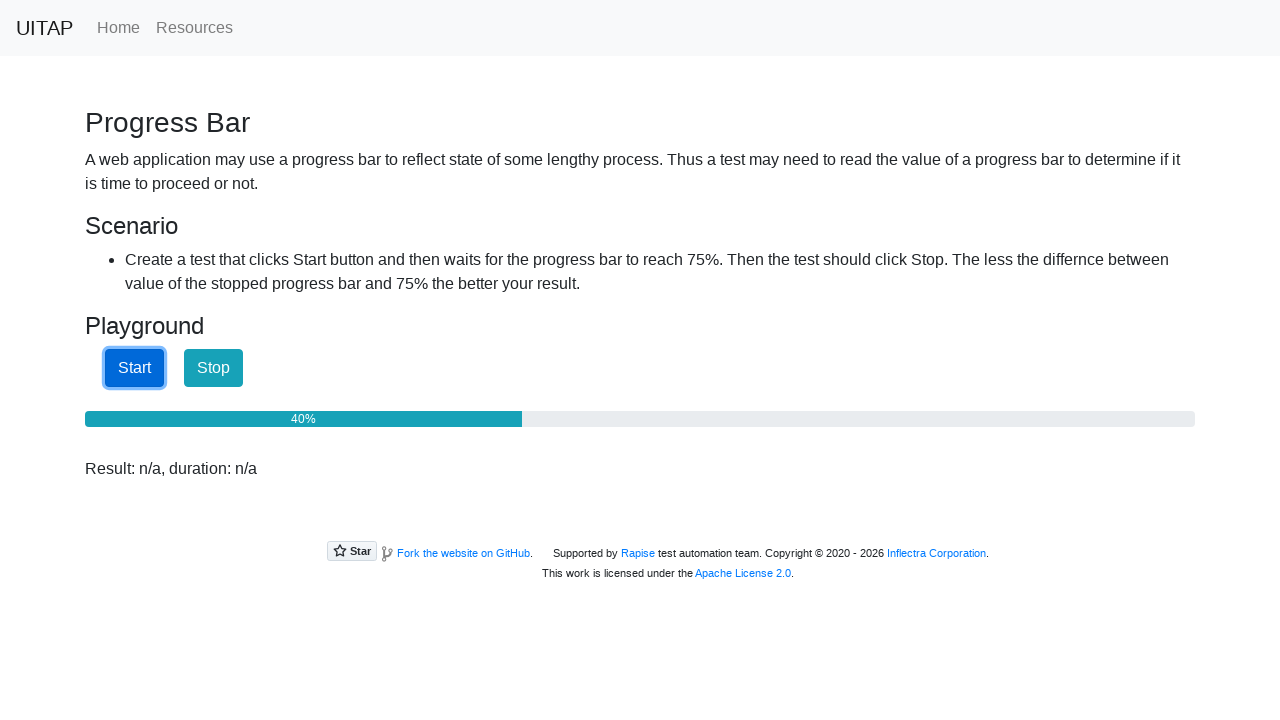

Checked progress bar value: 41%
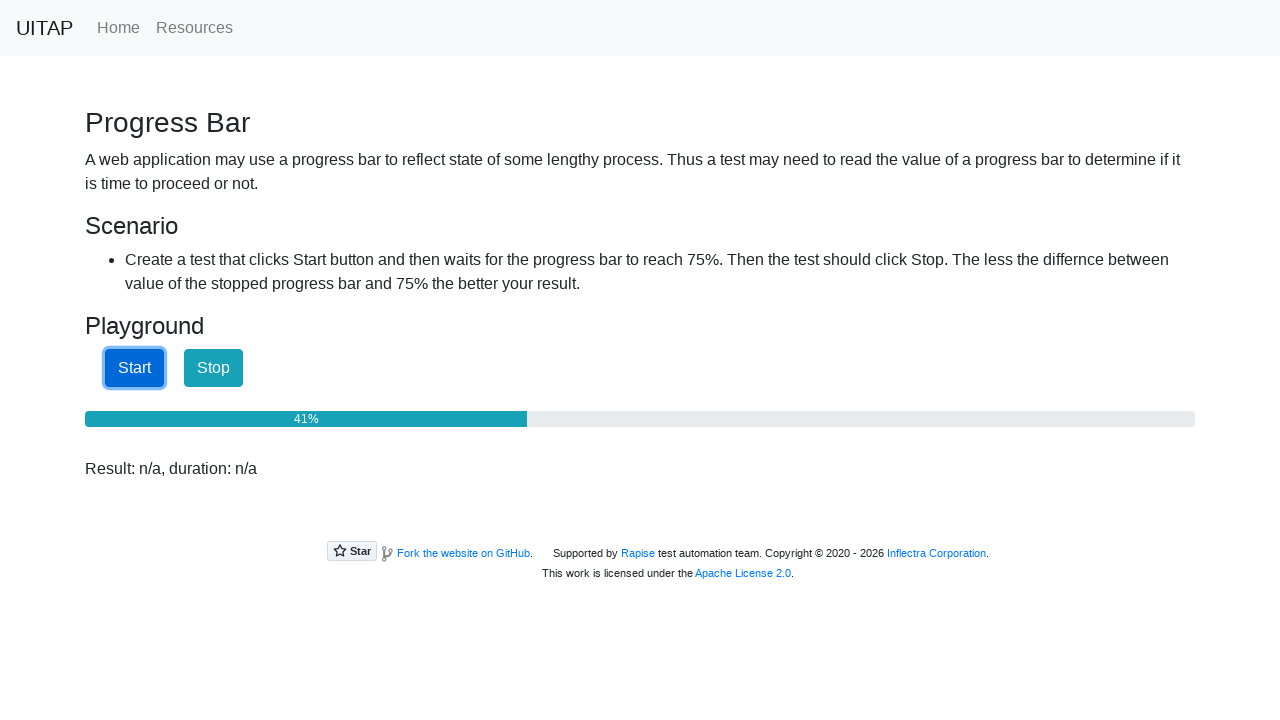

Checked progress bar value: 41%
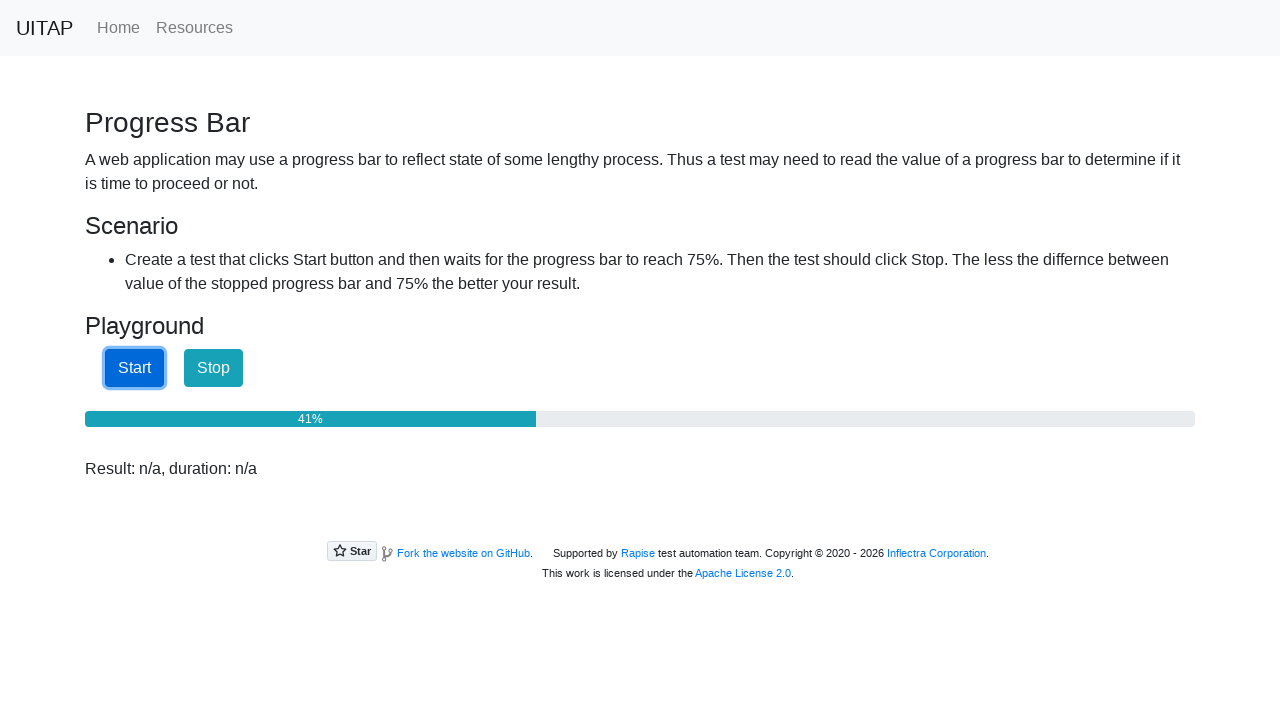

Checked progress bar value: 42%
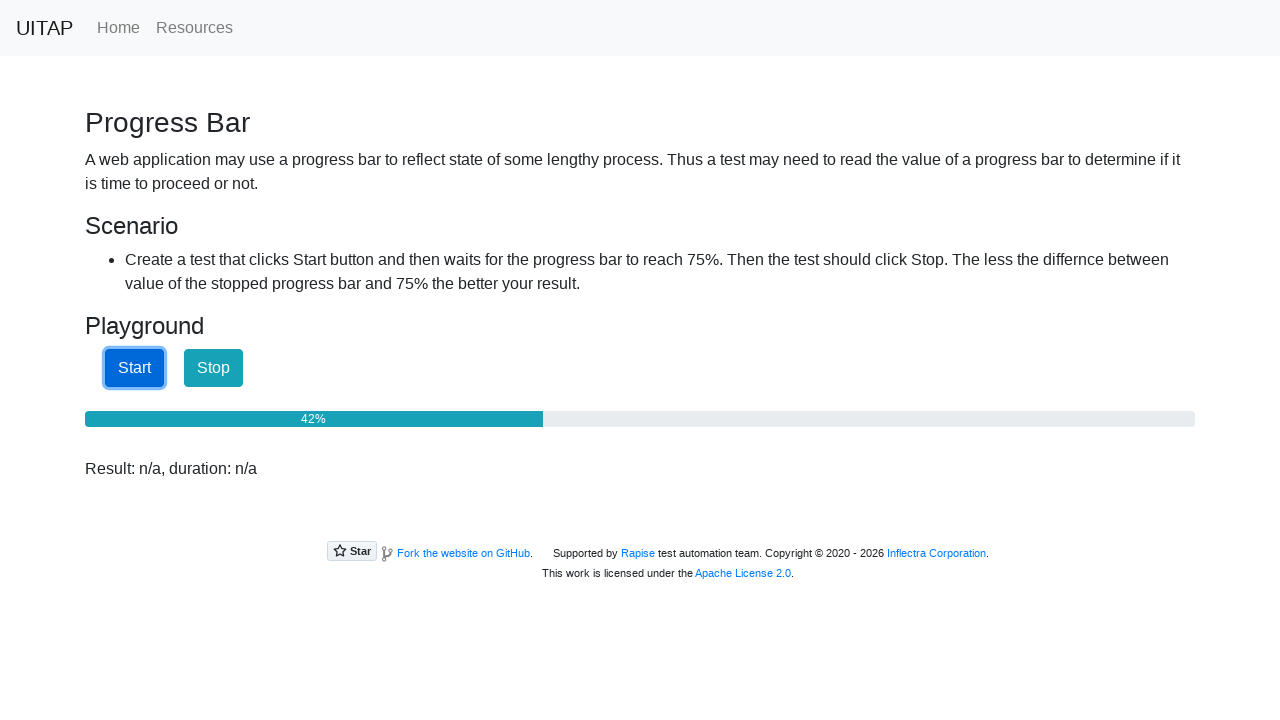

Checked progress bar value: 42%
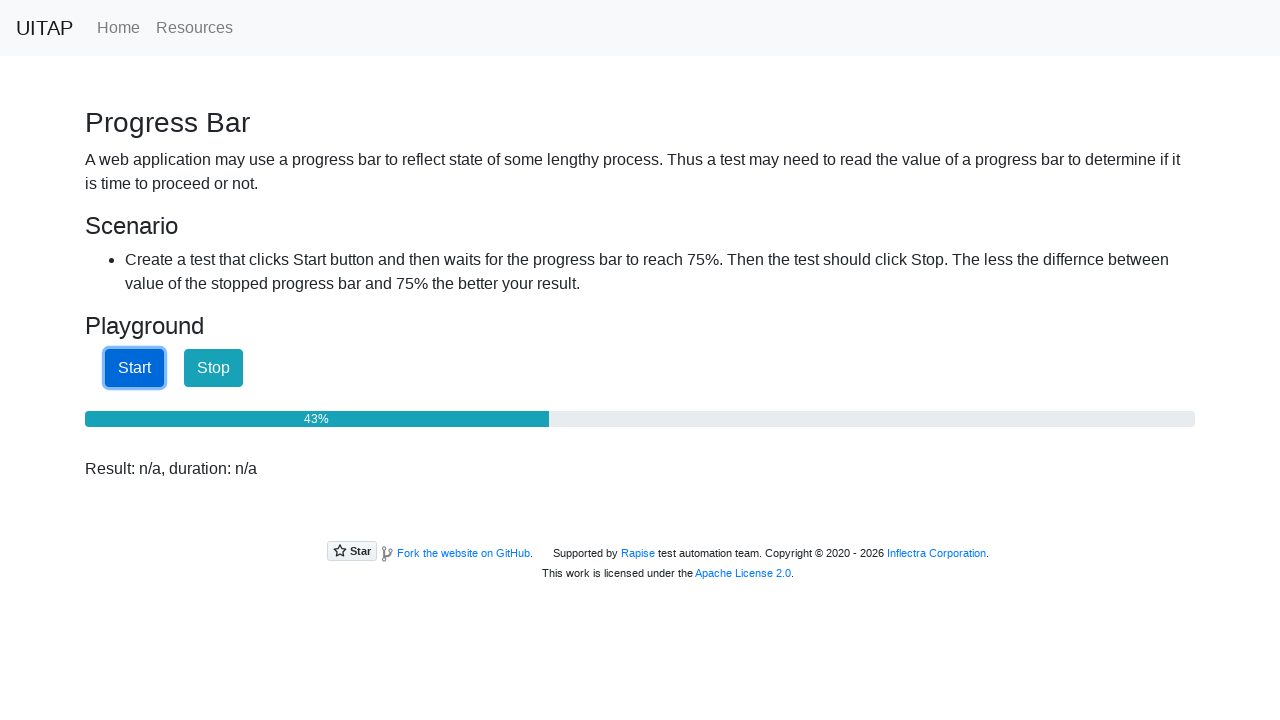

Checked progress bar value: 43%
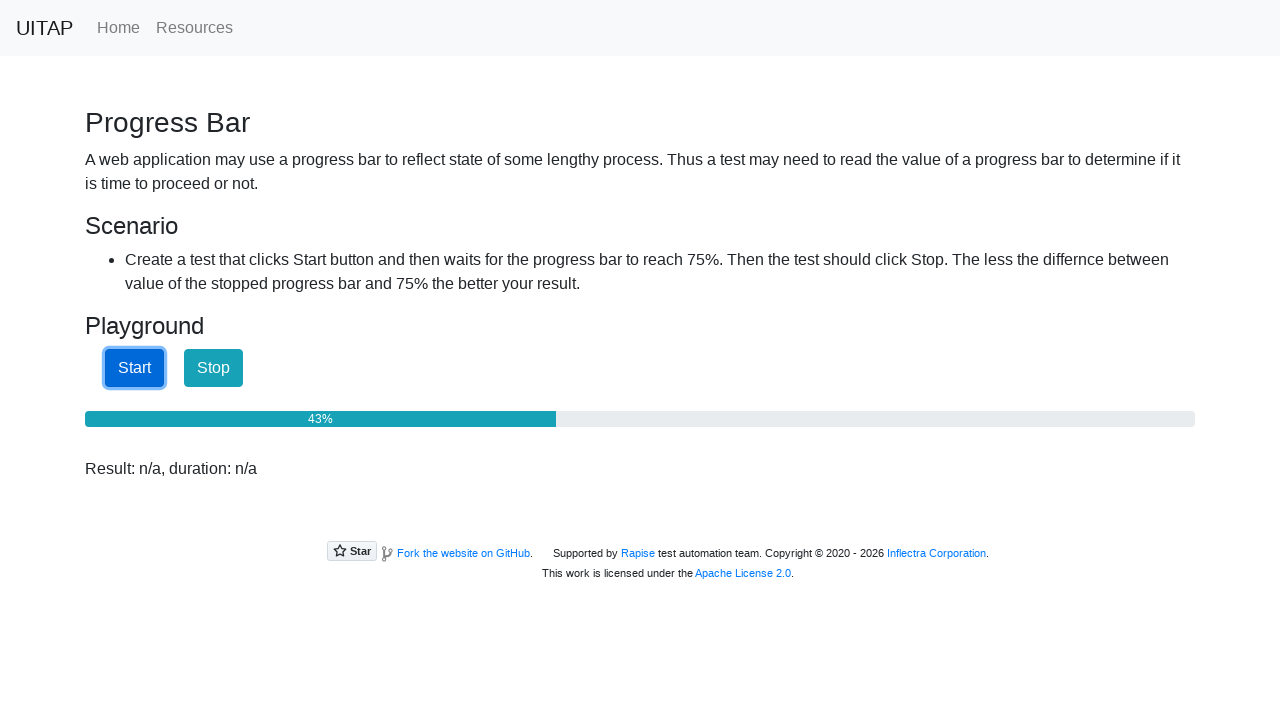

Checked progress bar value: 44%
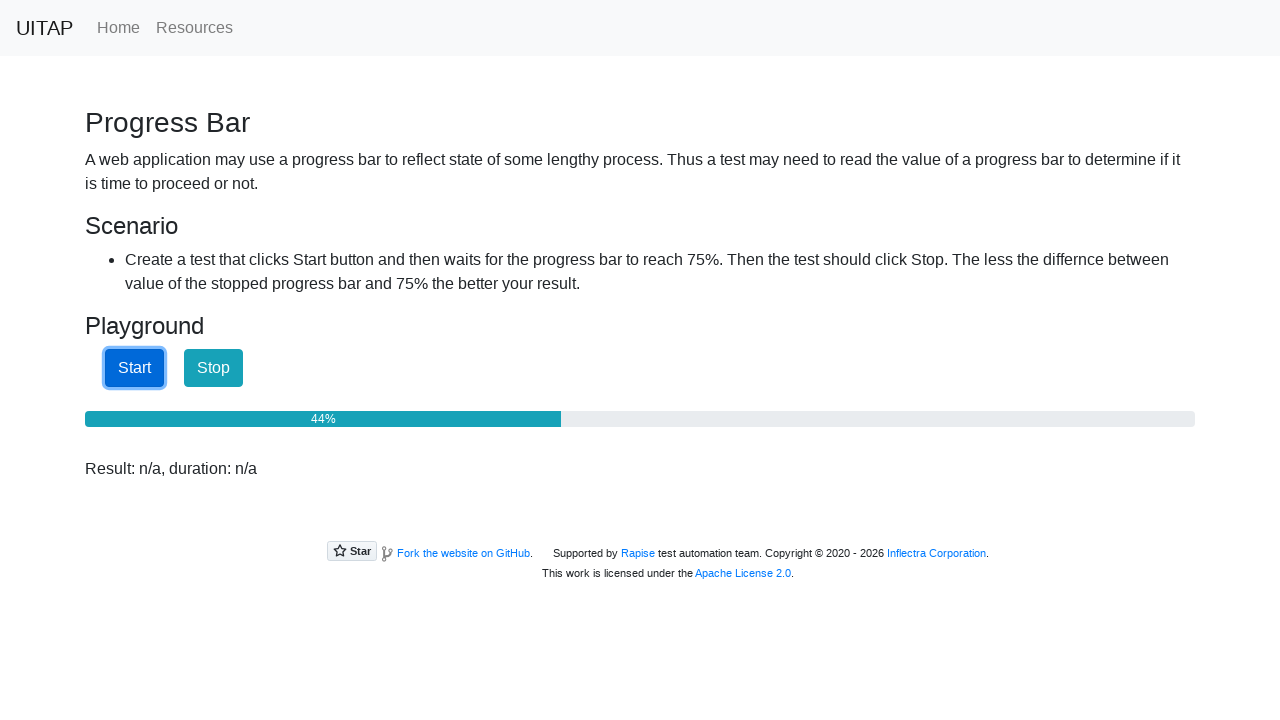

Checked progress bar value: 44%
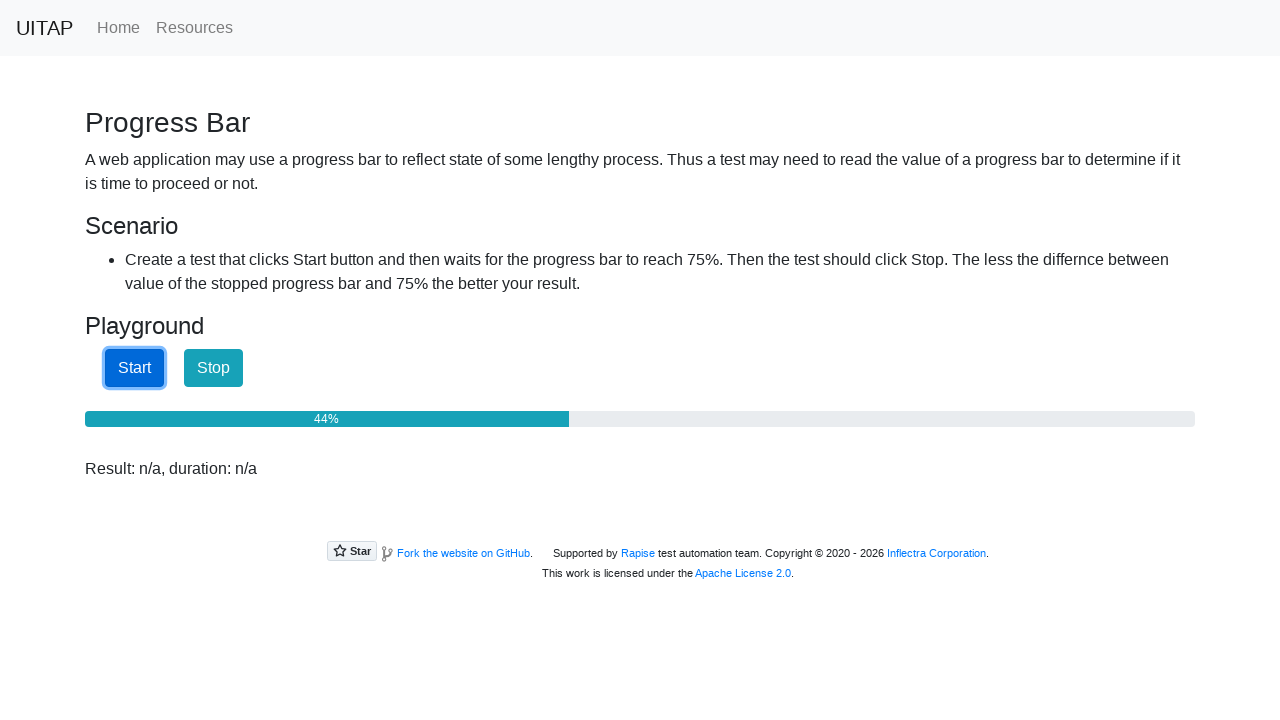

Checked progress bar value: 45%
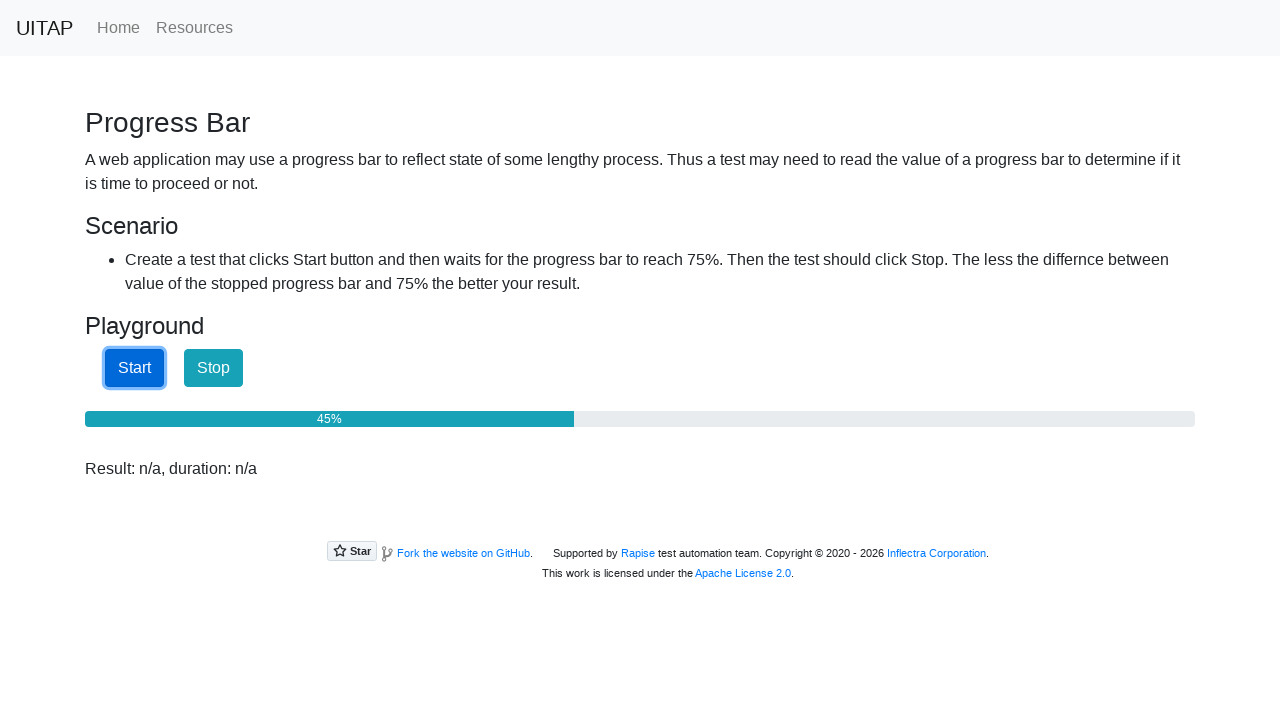

Checked progress bar value: 45%
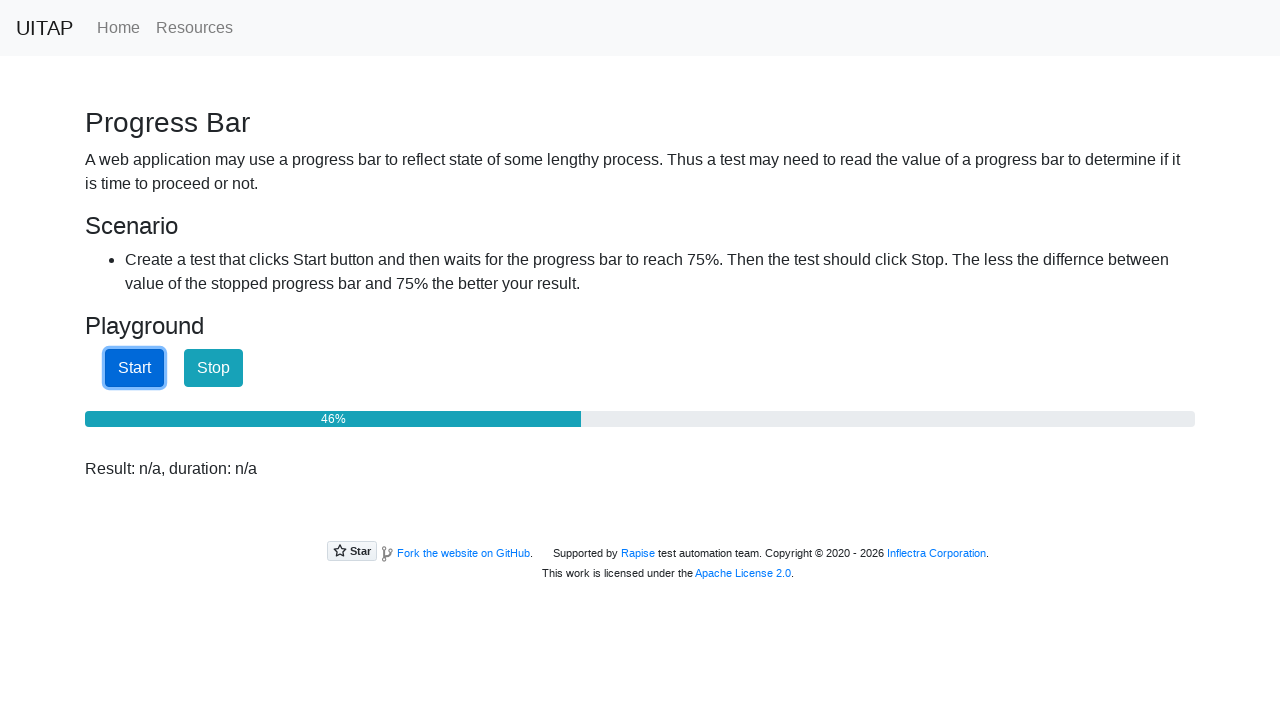

Checked progress bar value: 46%
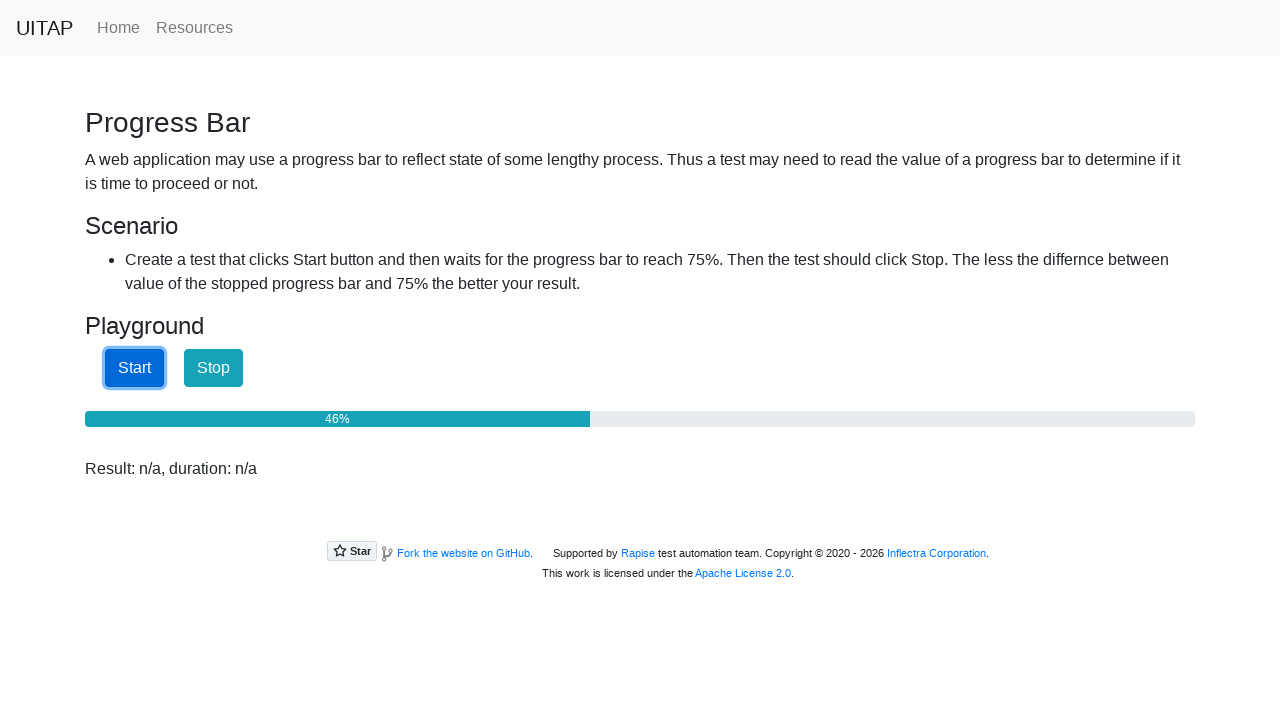

Checked progress bar value: 47%
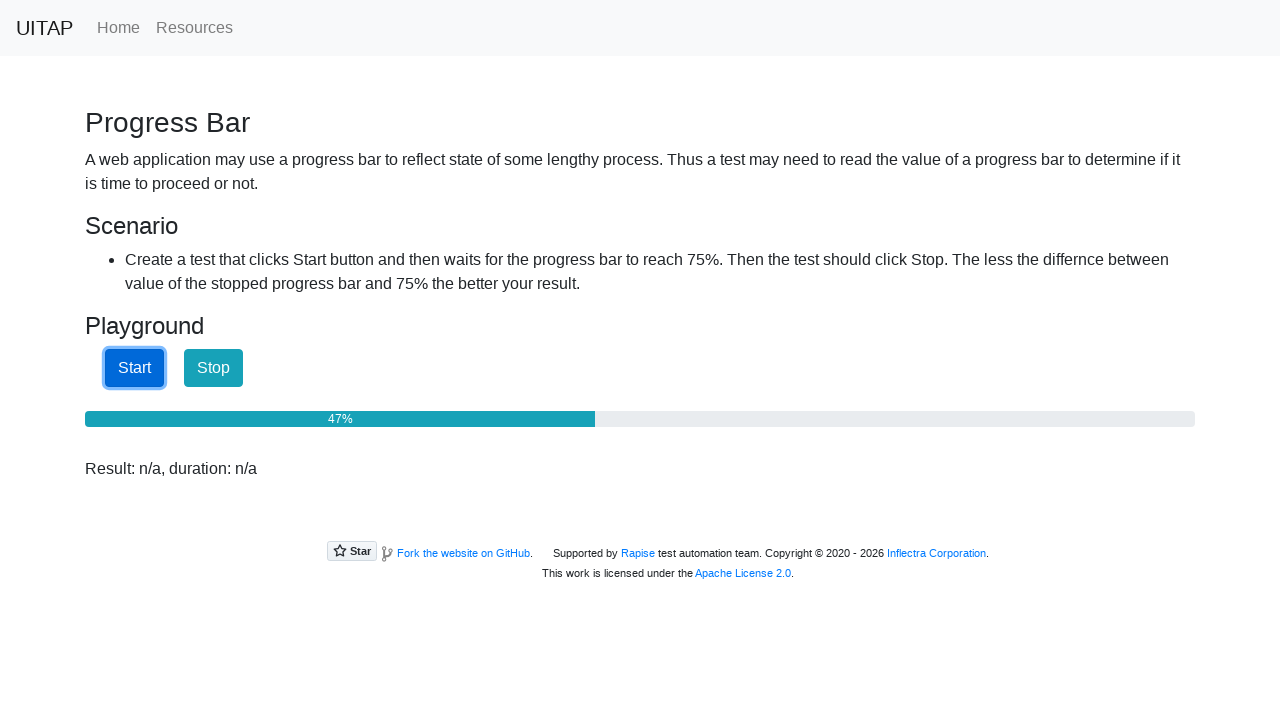

Checked progress bar value: 47%
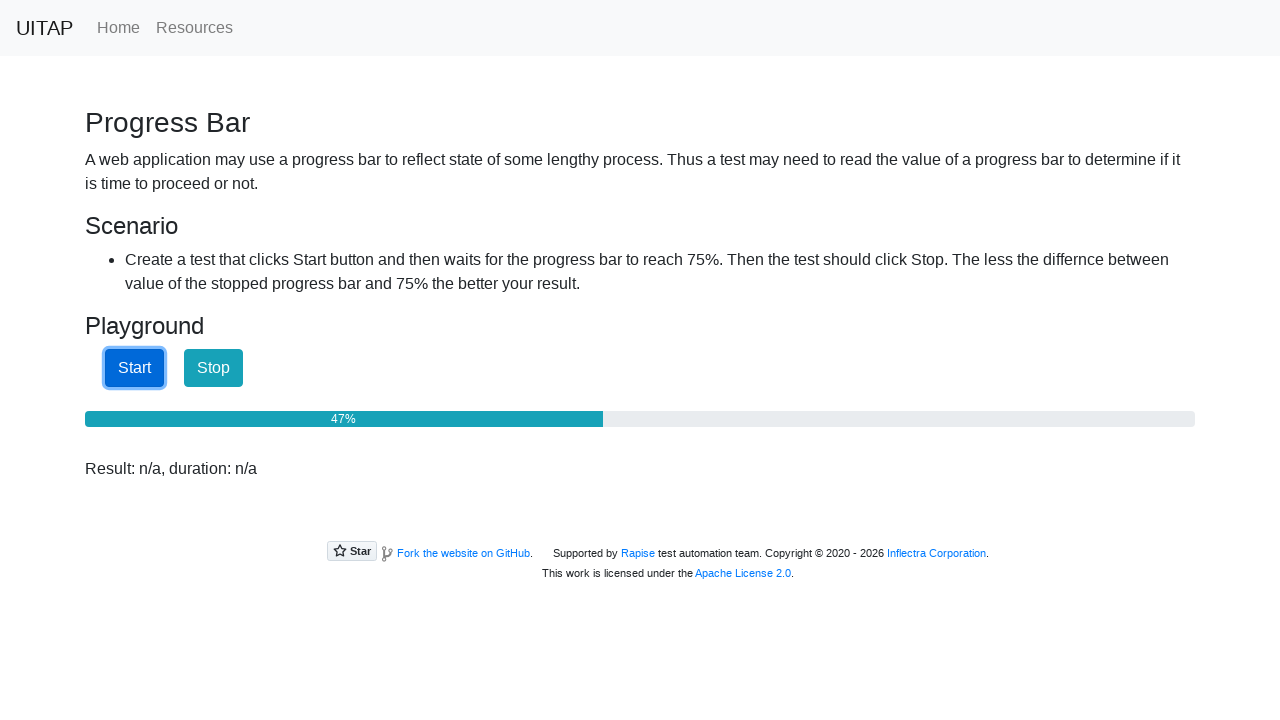

Checked progress bar value: 48%
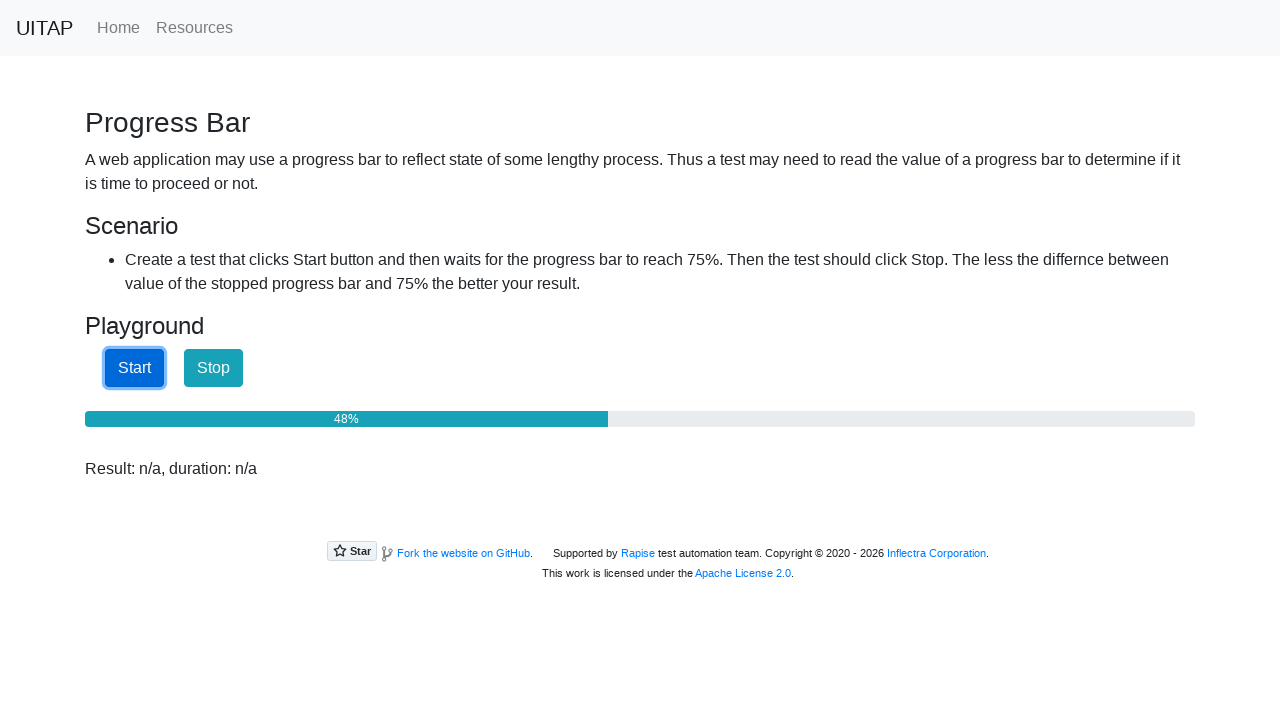

Checked progress bar value: 48%
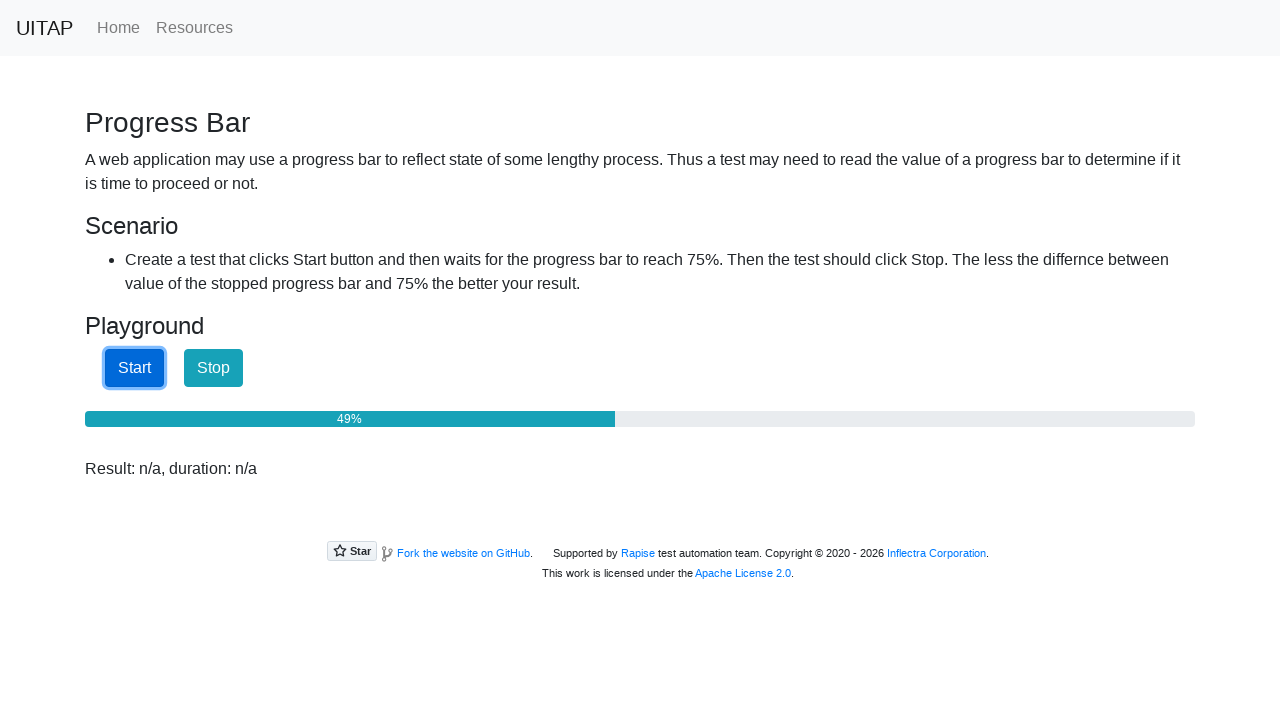

Checked progress bar value: 49%
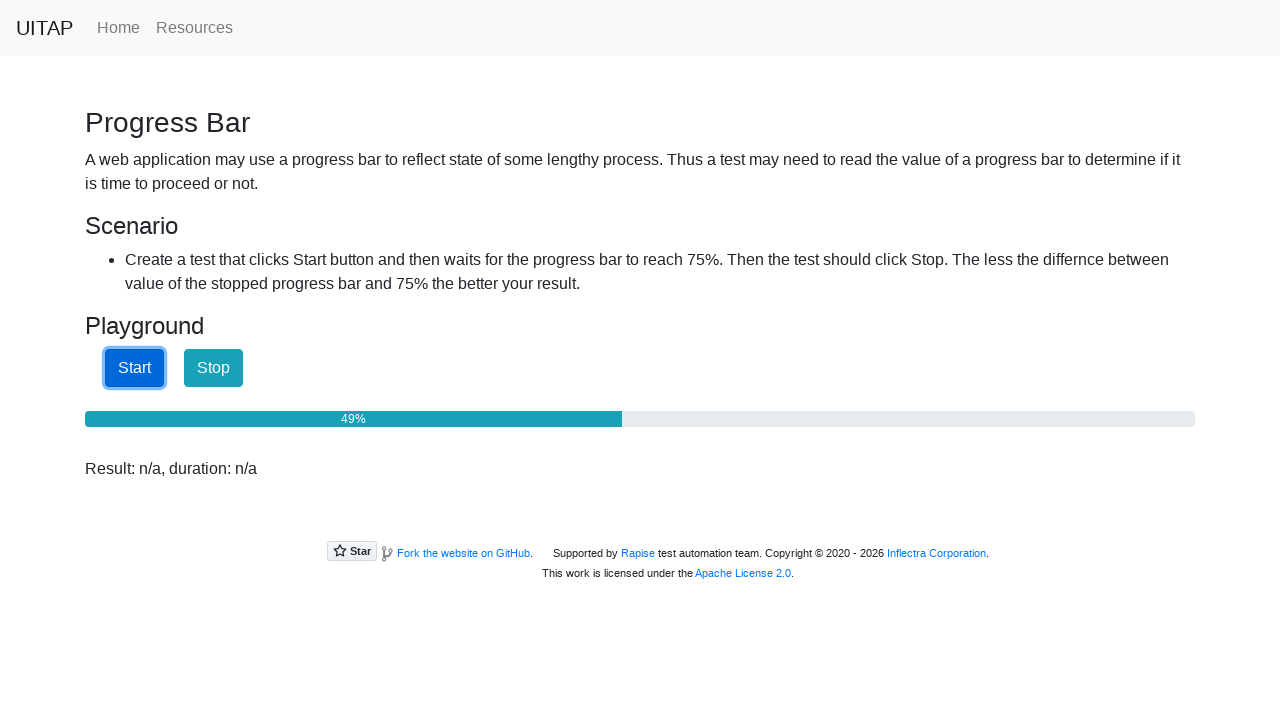

Checked progress bar value: 50%
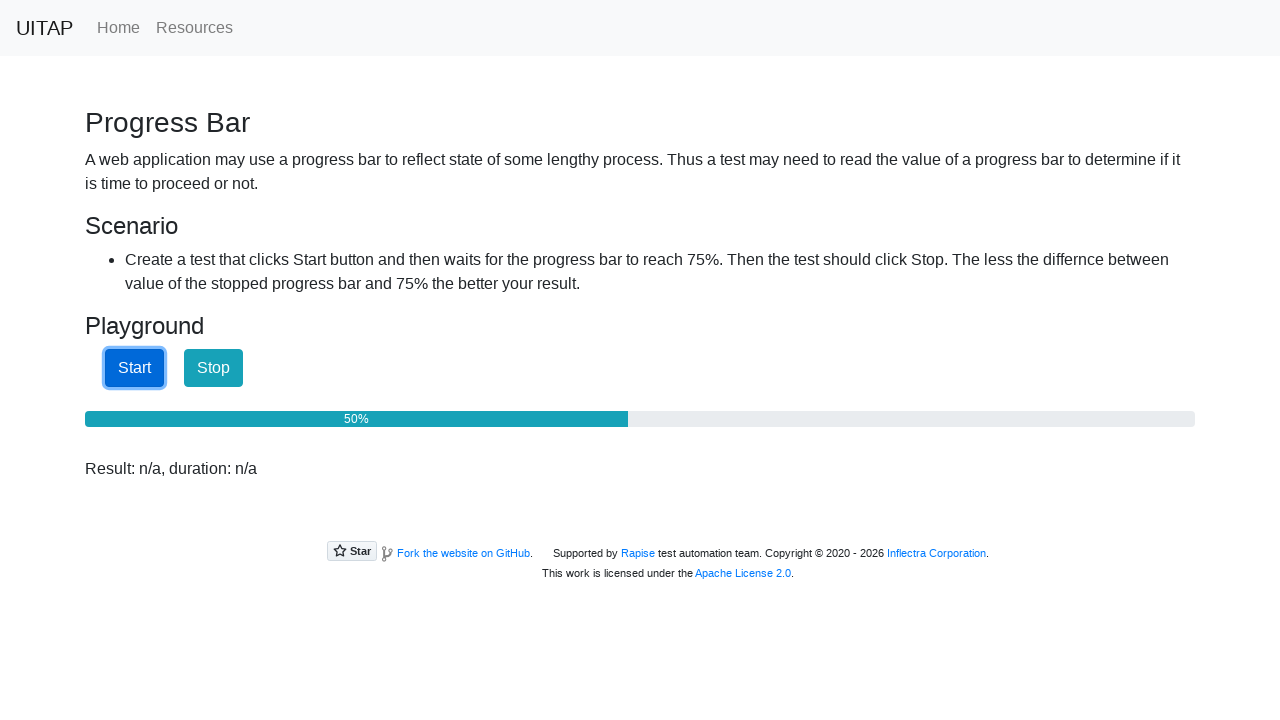

Checked progress bar value: 50%
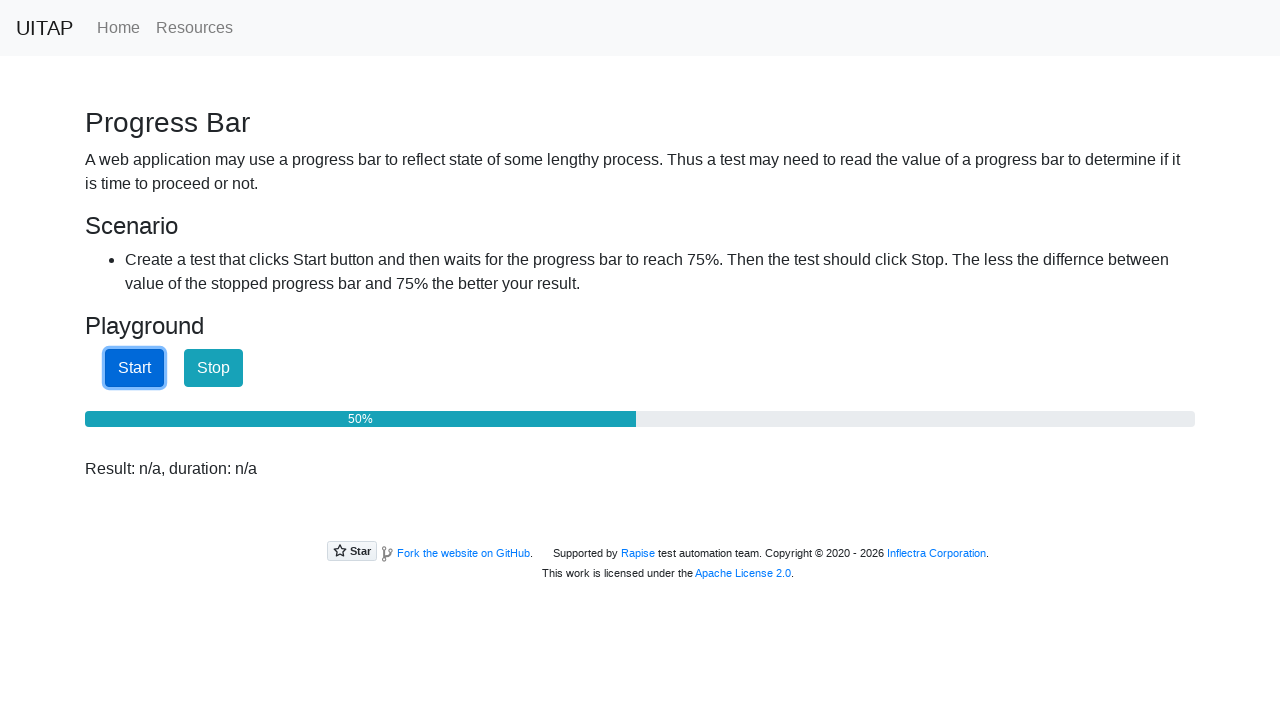

Checked progress bar value: 51%
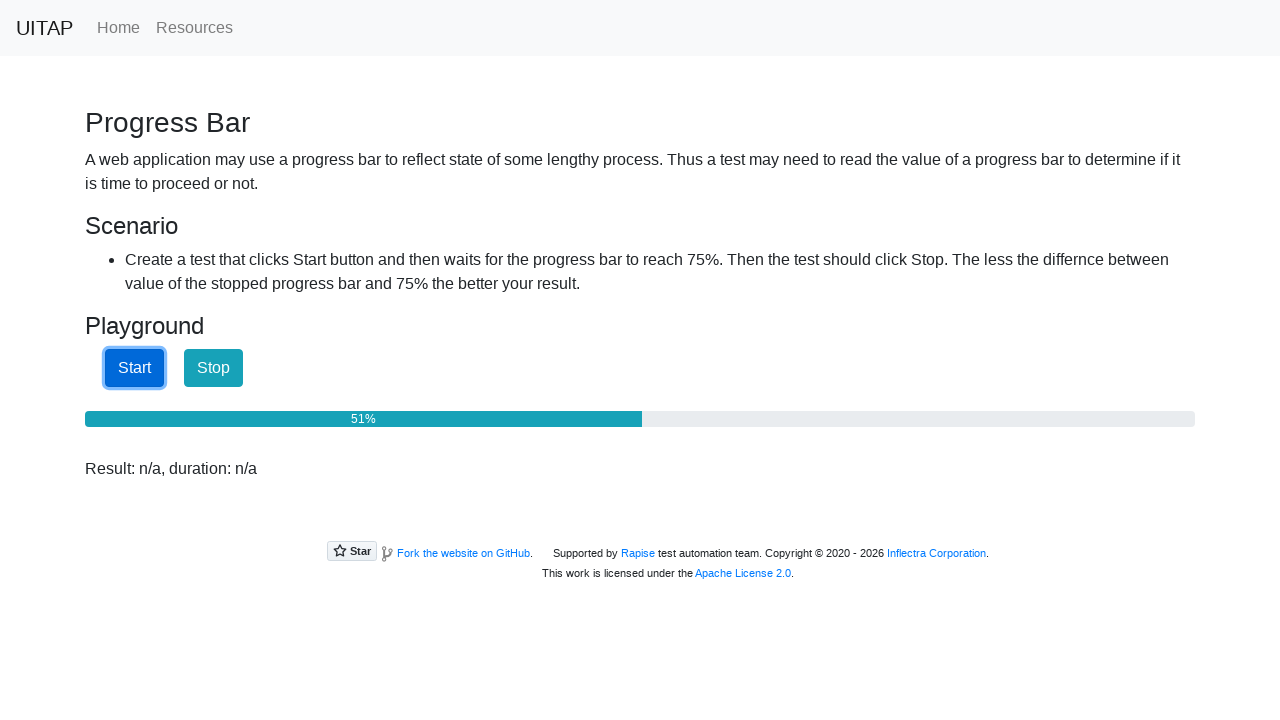

Checked progress bar value: 51%
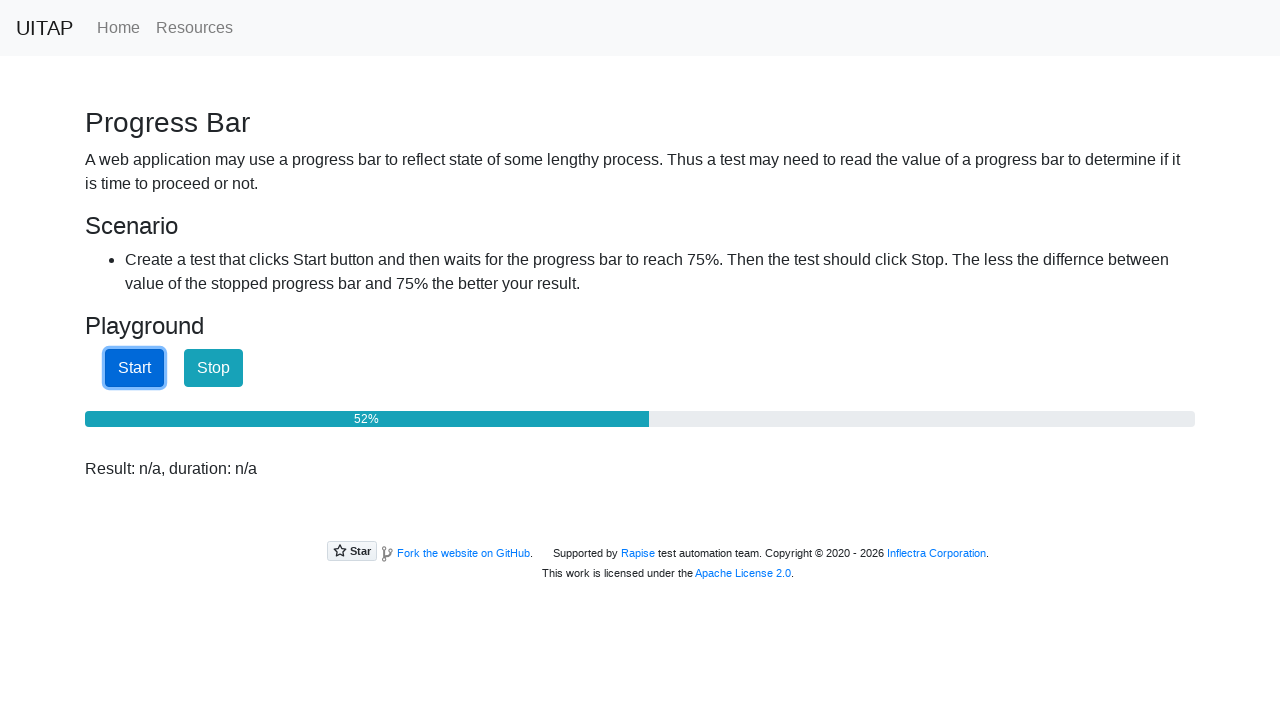

Checked progress bar value: 52%
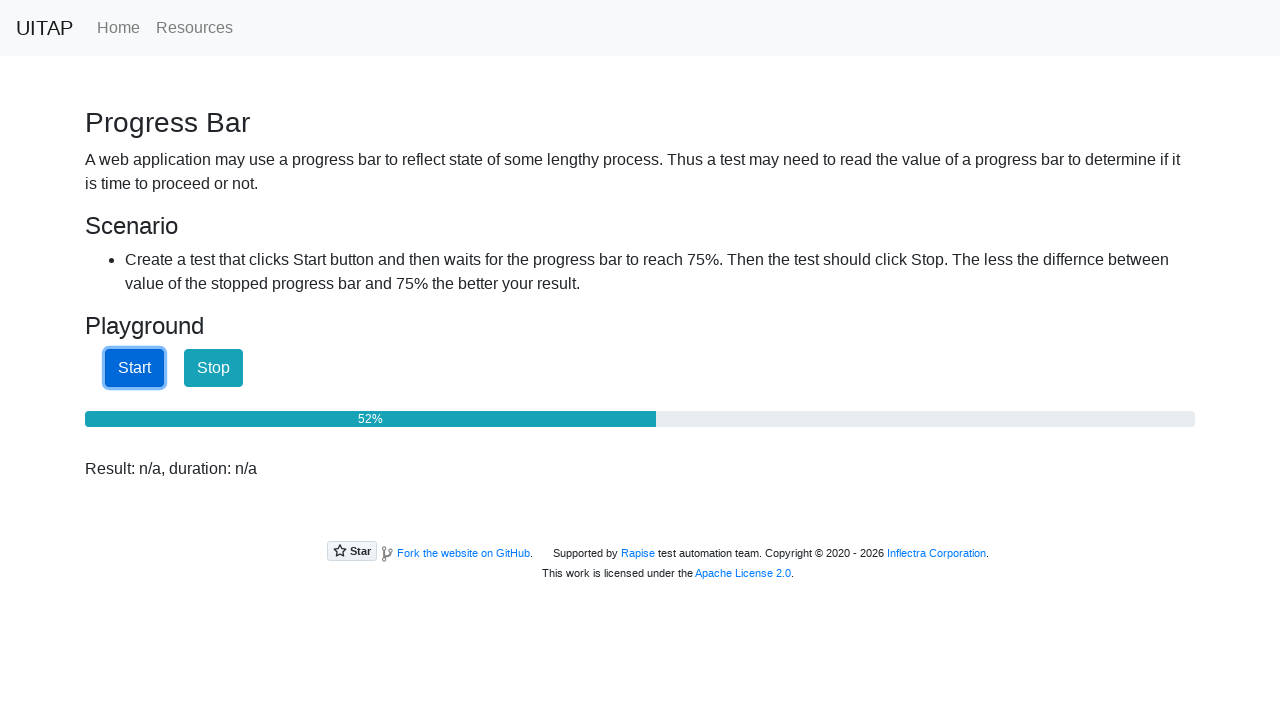

Checked progress bar value: 53%
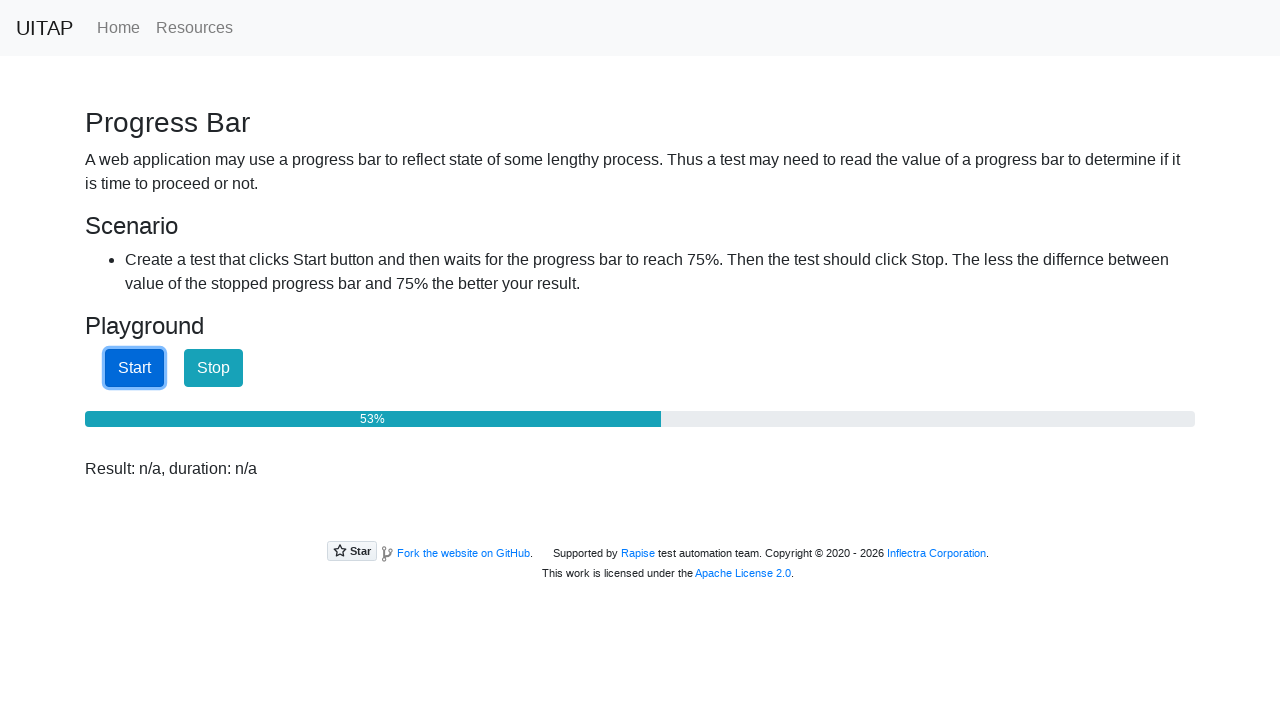

Checked progress bar value: 53%
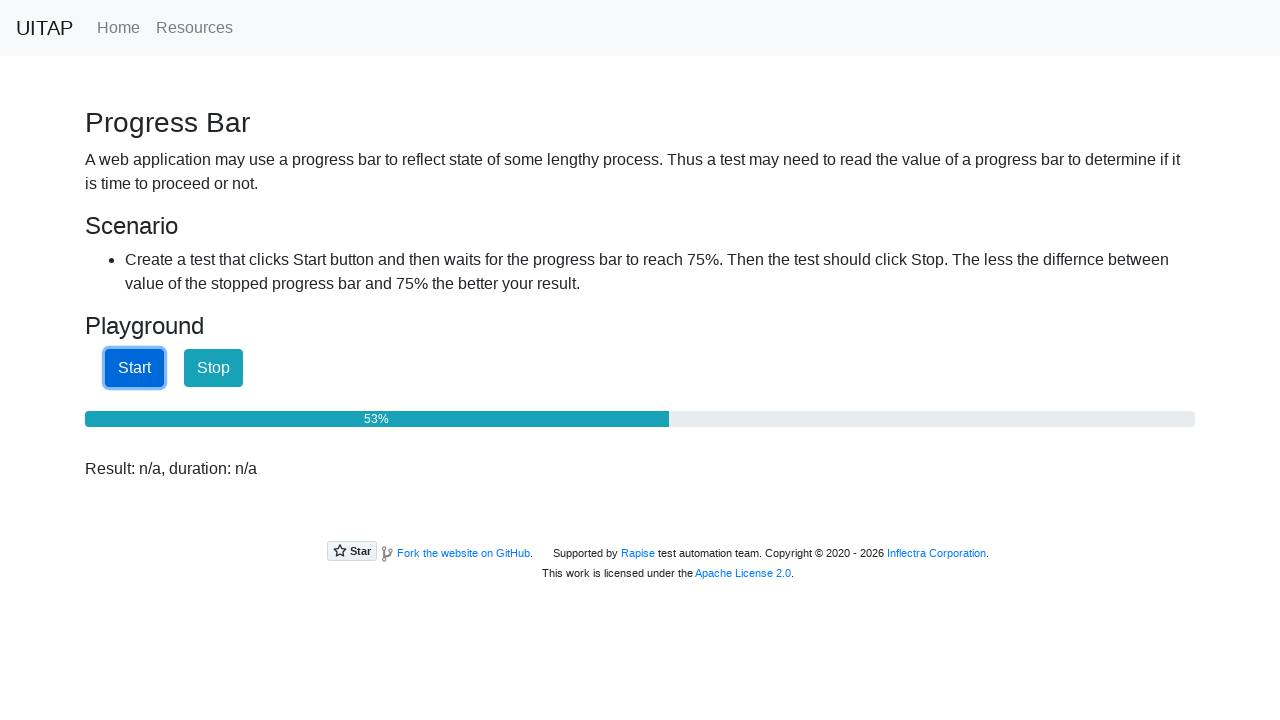

Checked progress bar value: 54%
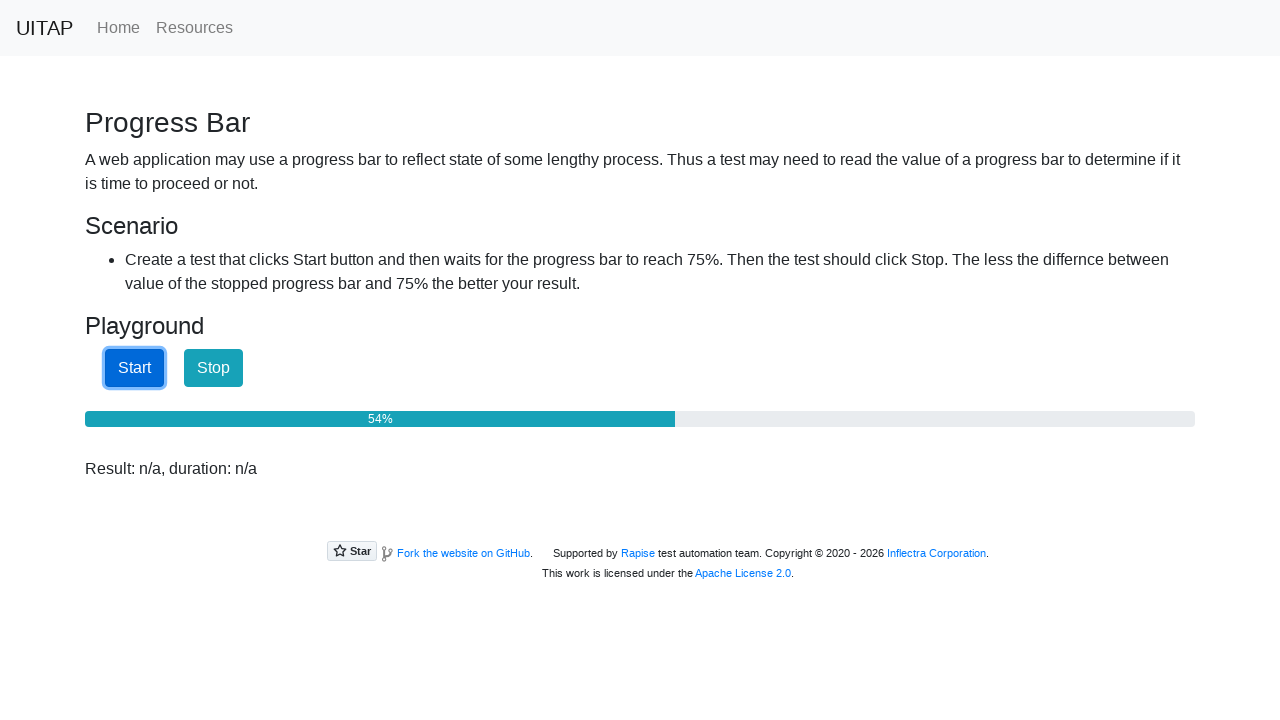

Checked progress bar value: 54%
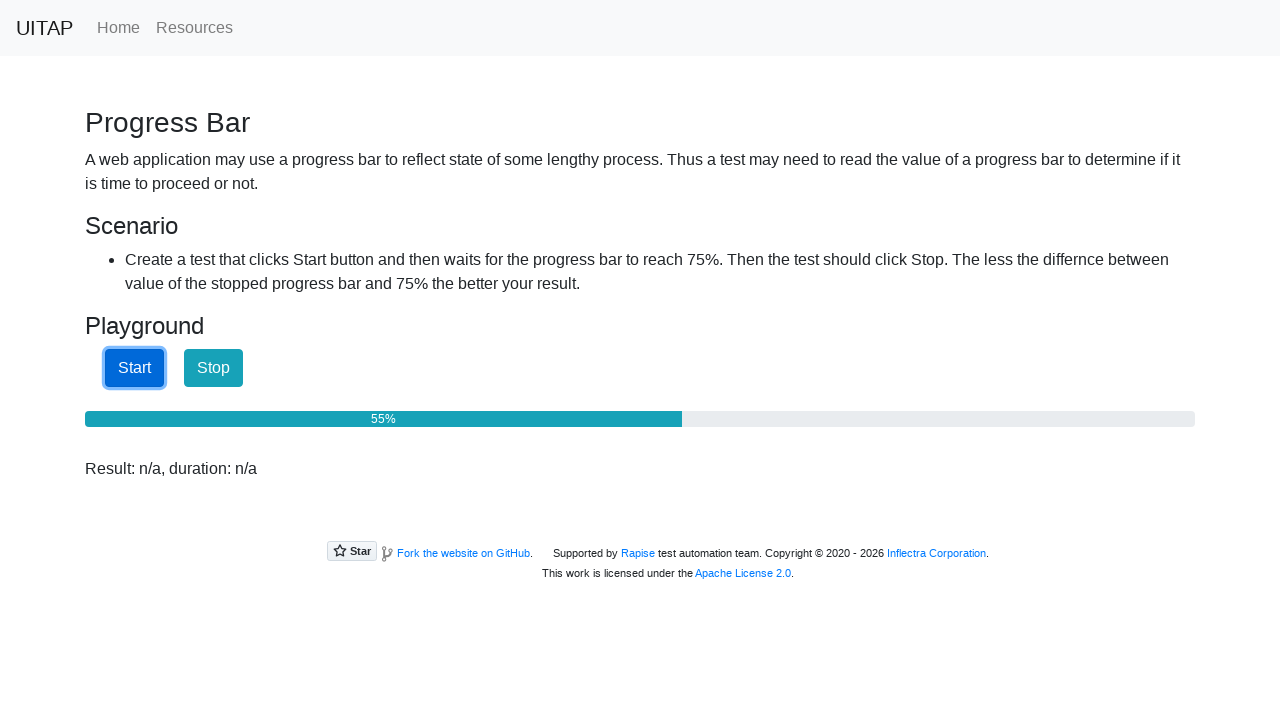

Checked progress bar value: 55%
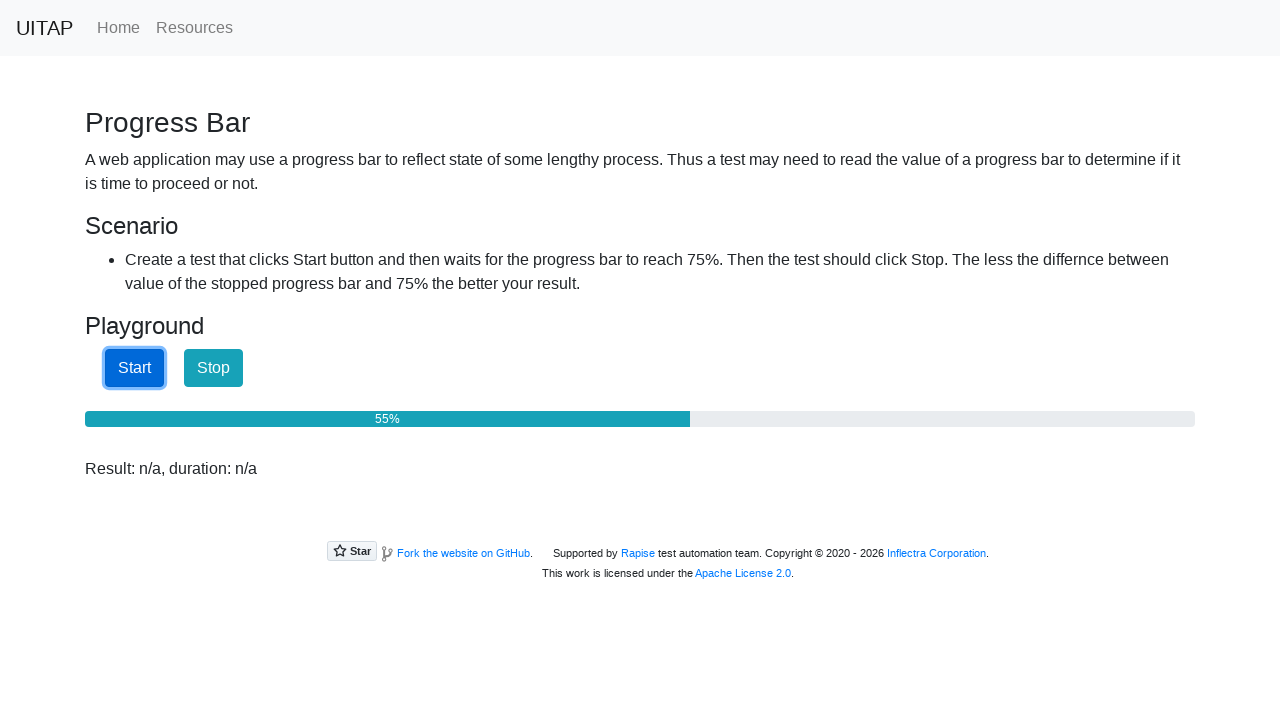

Checked progress bar value: 56%
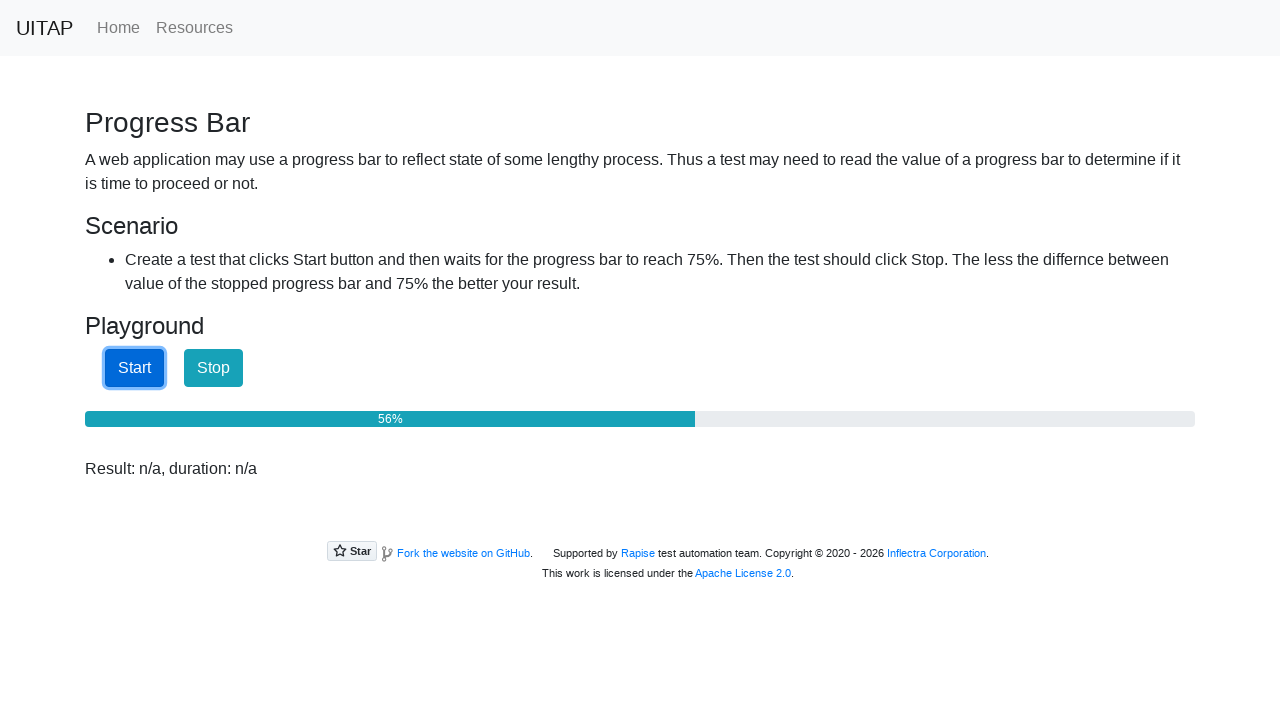

Checked progress bar value: 56%
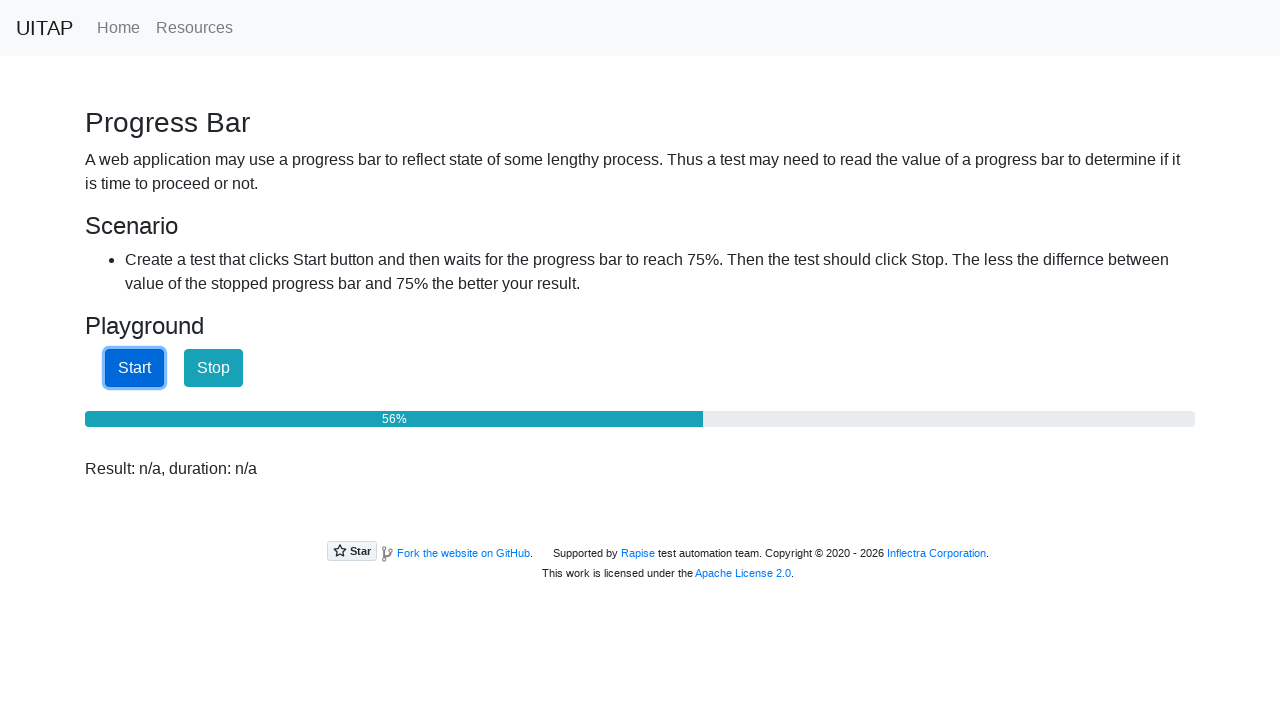

Checked progress bar value: 57%
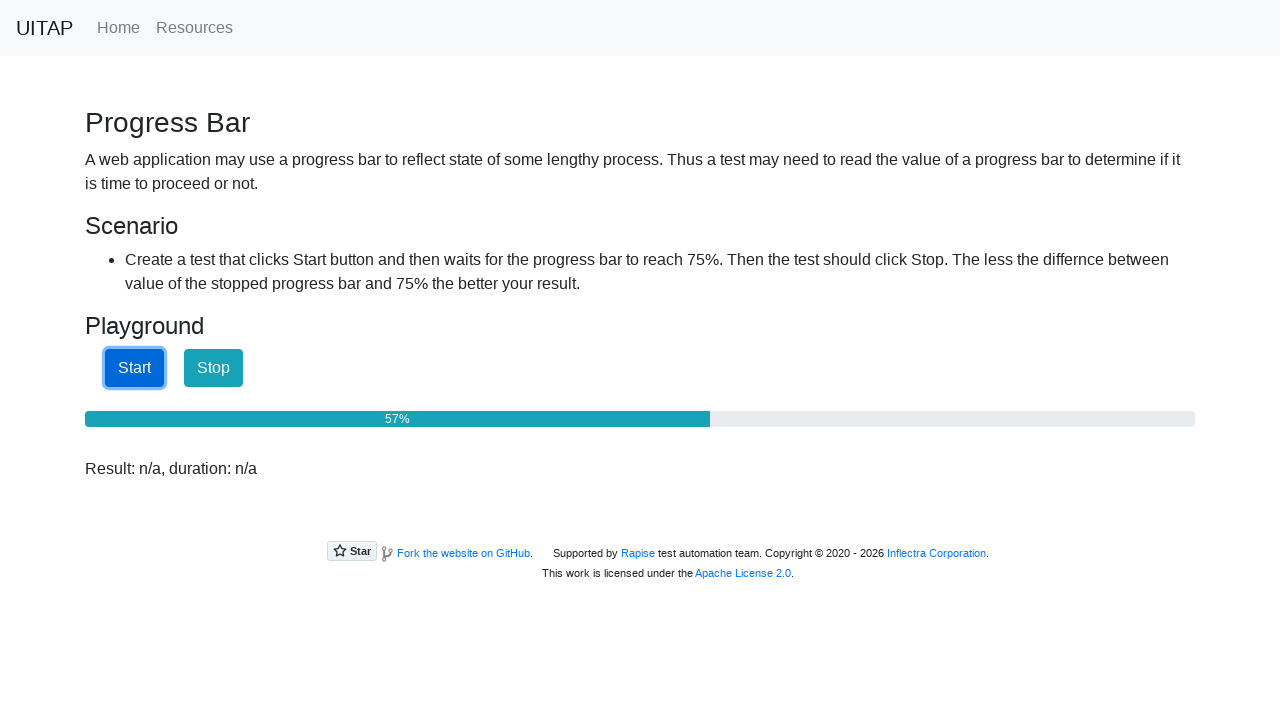

Checked progress bar value: 58%
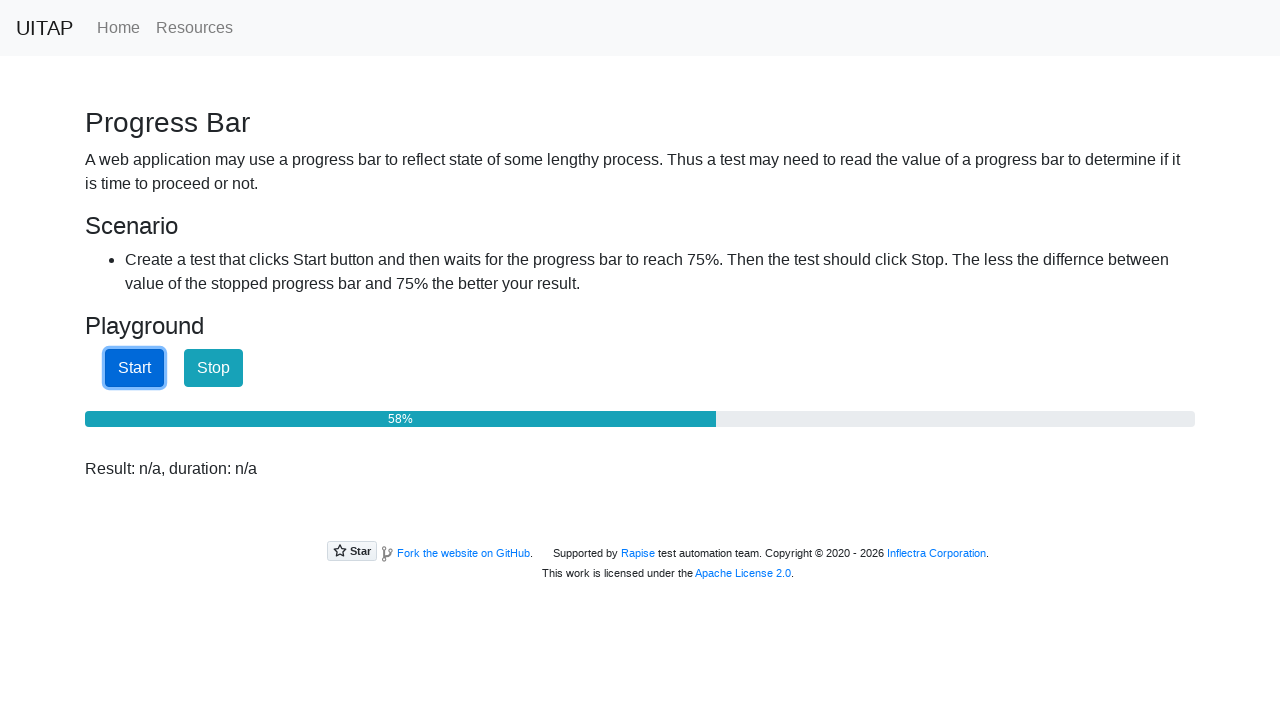

Checked progress bar value: 58%
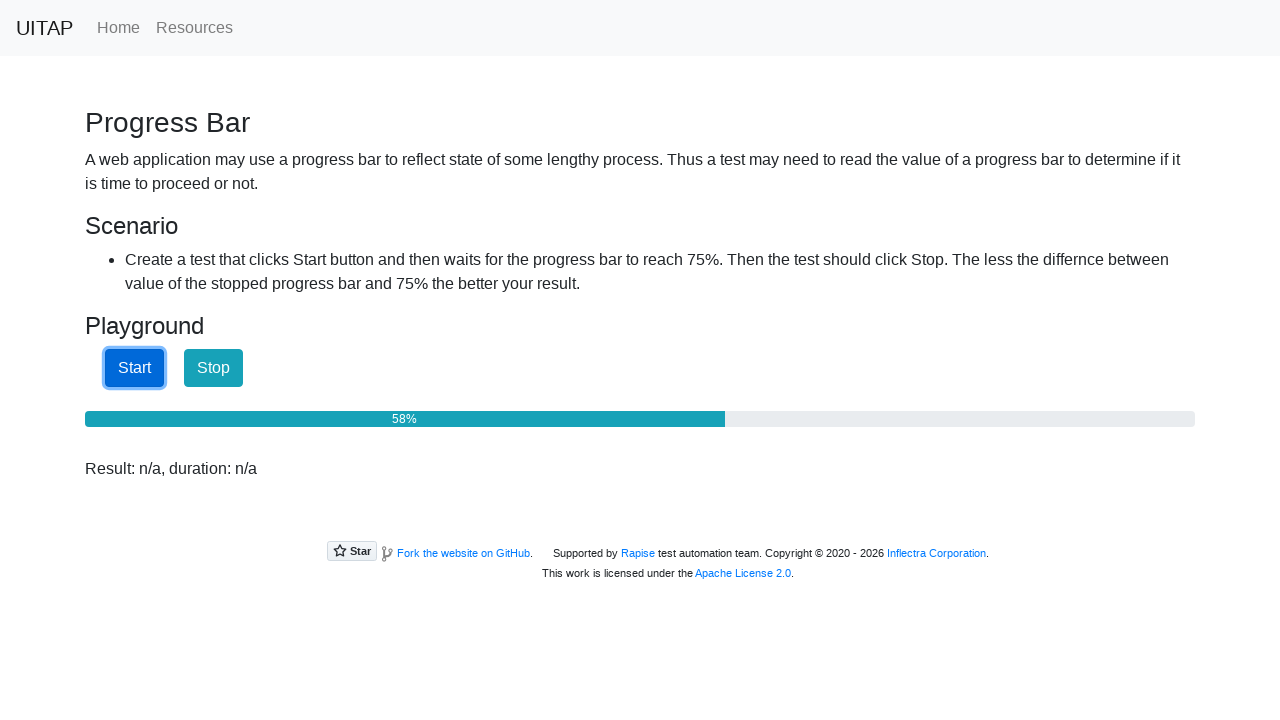

Checked progress bar value: 59%
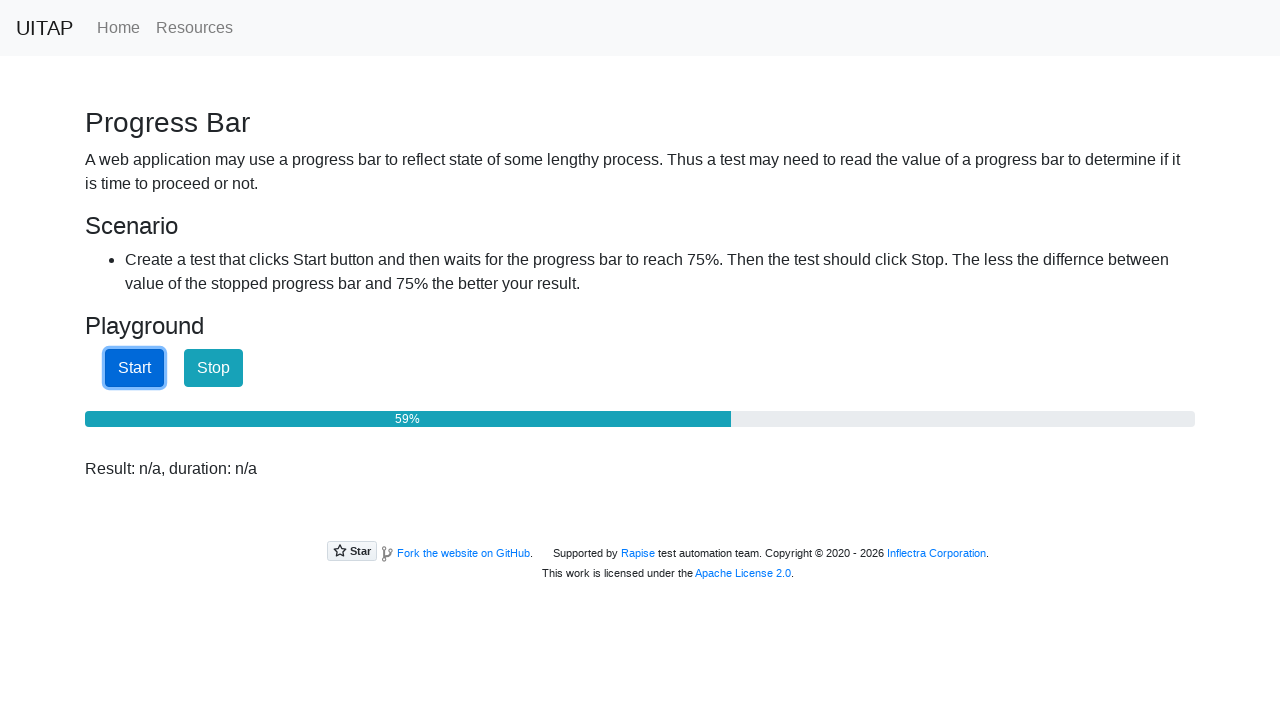

Checked progress bar value: 59%
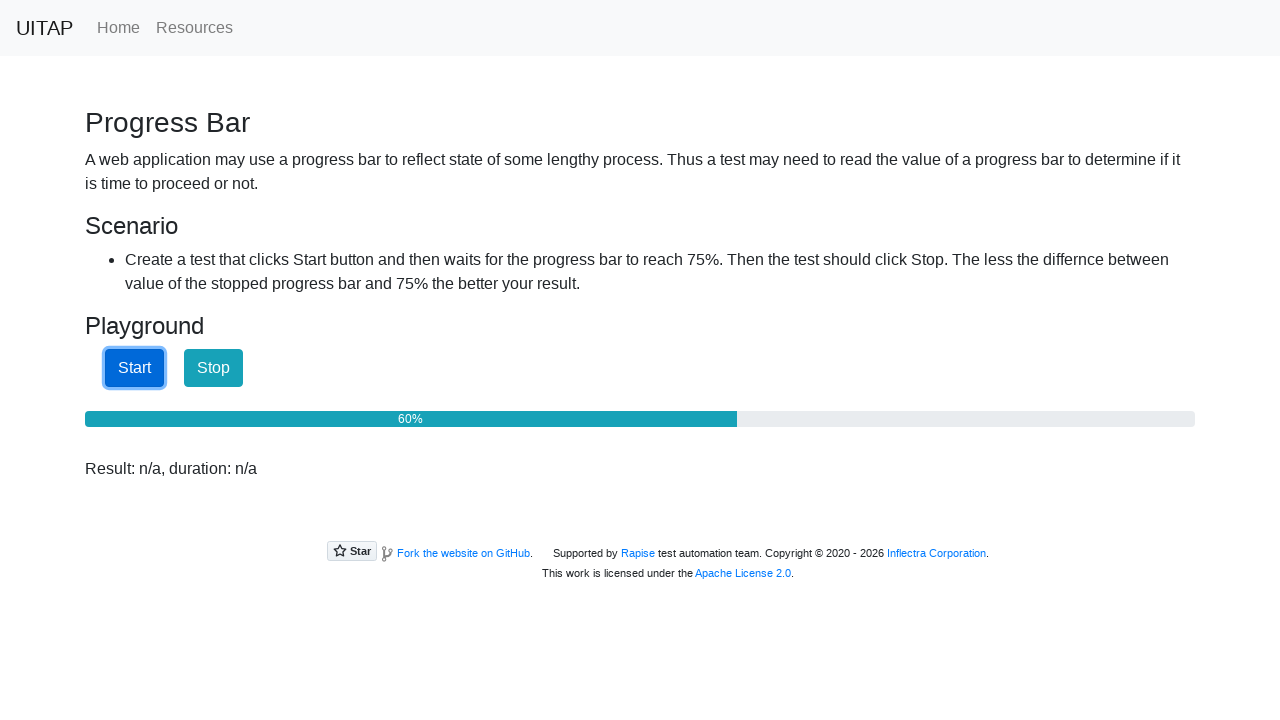

Checked progress bar value: 60%
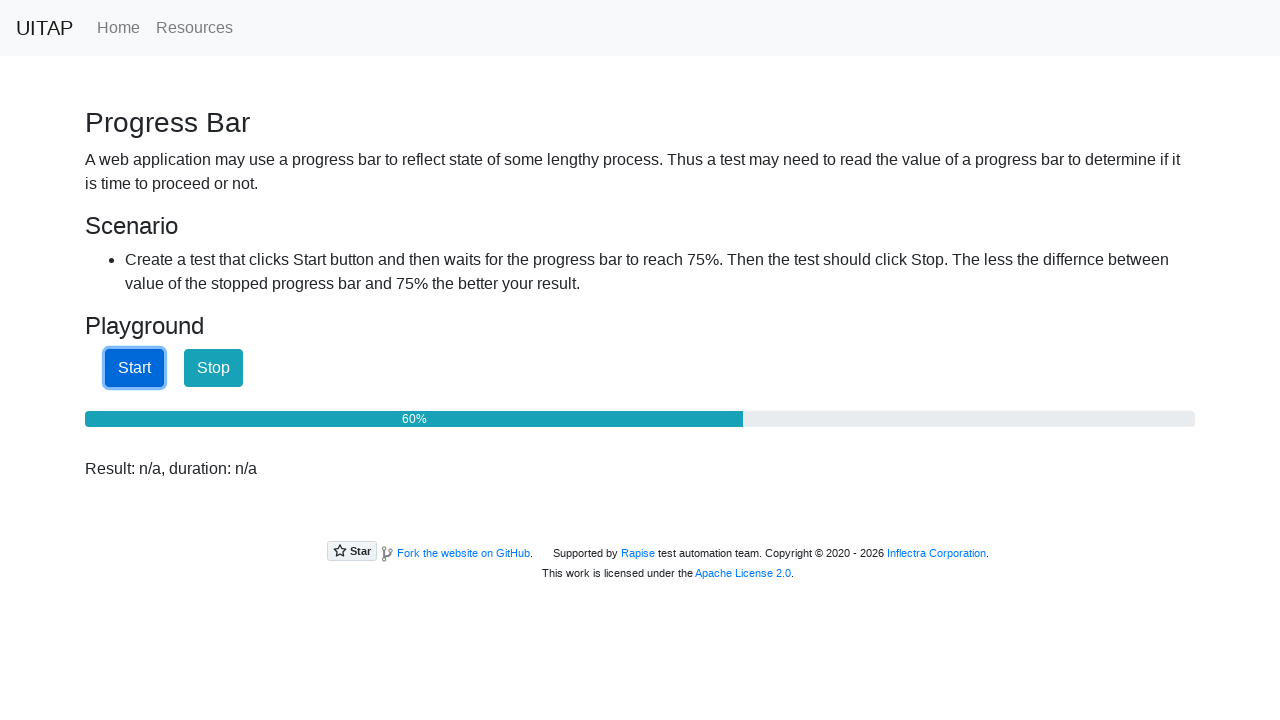

Checked progress bar value: 60%
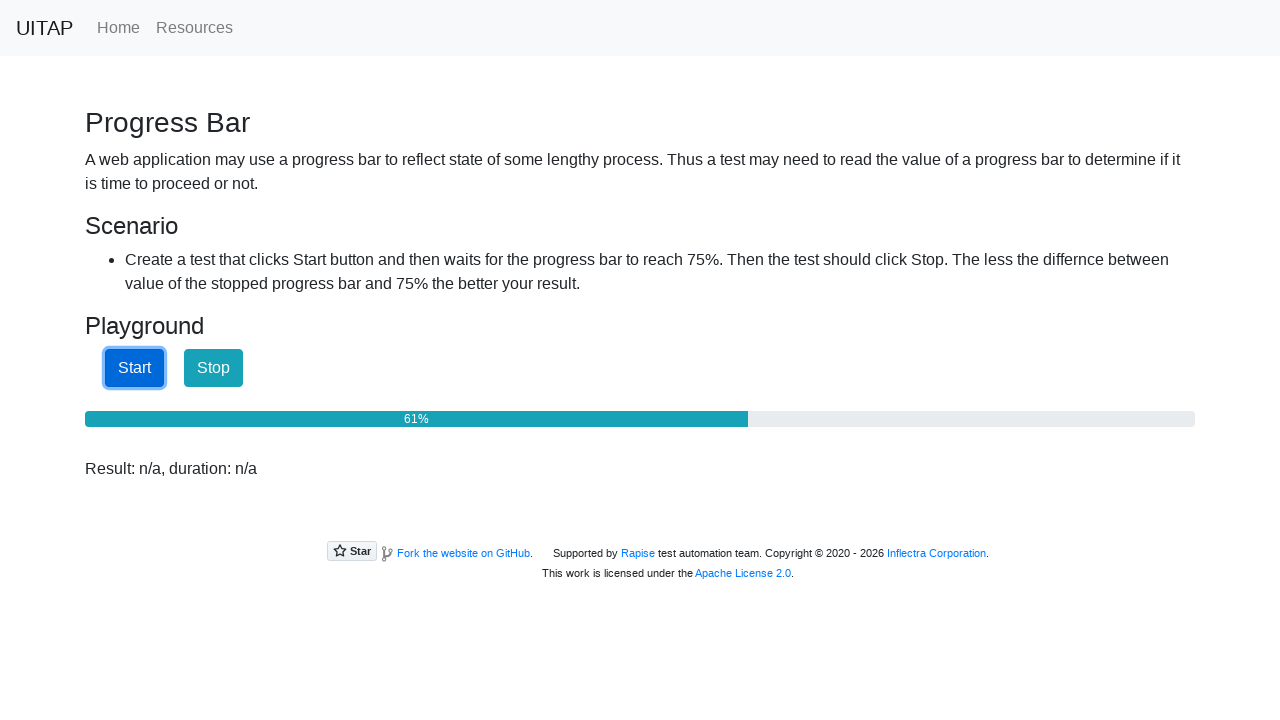

Checked progress bar value: 61%
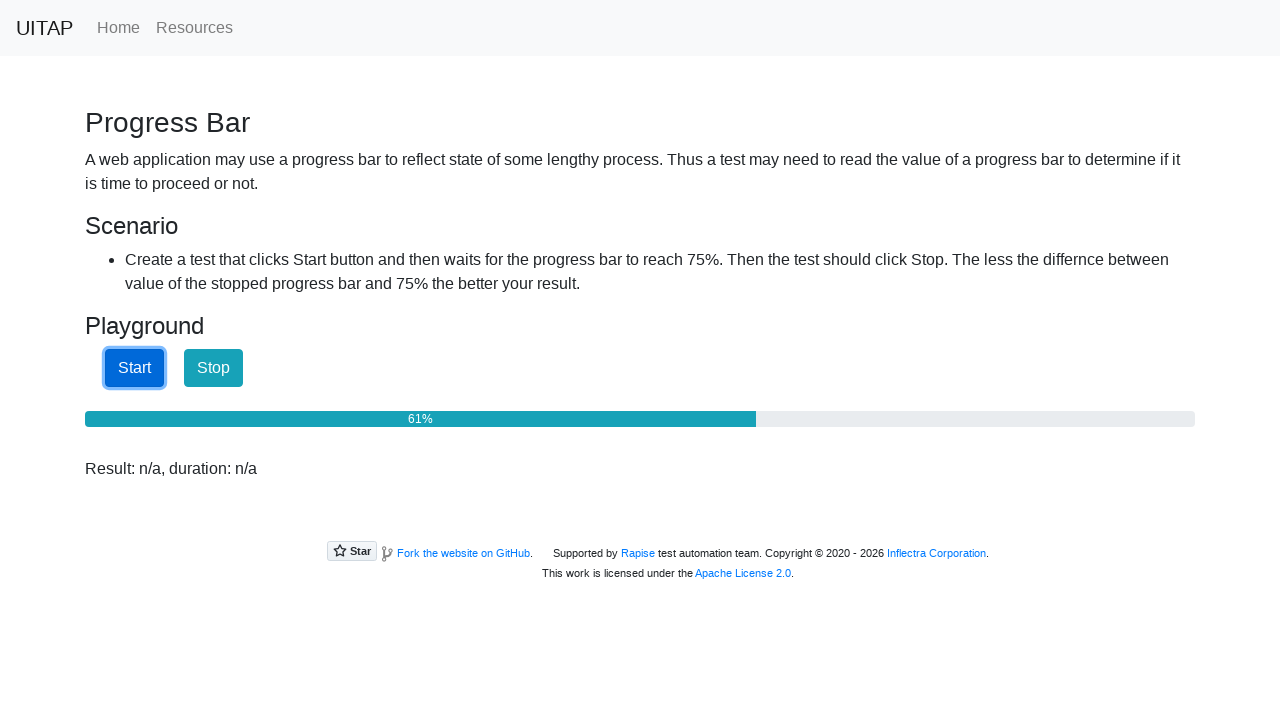

Checked progress bar value: 62%
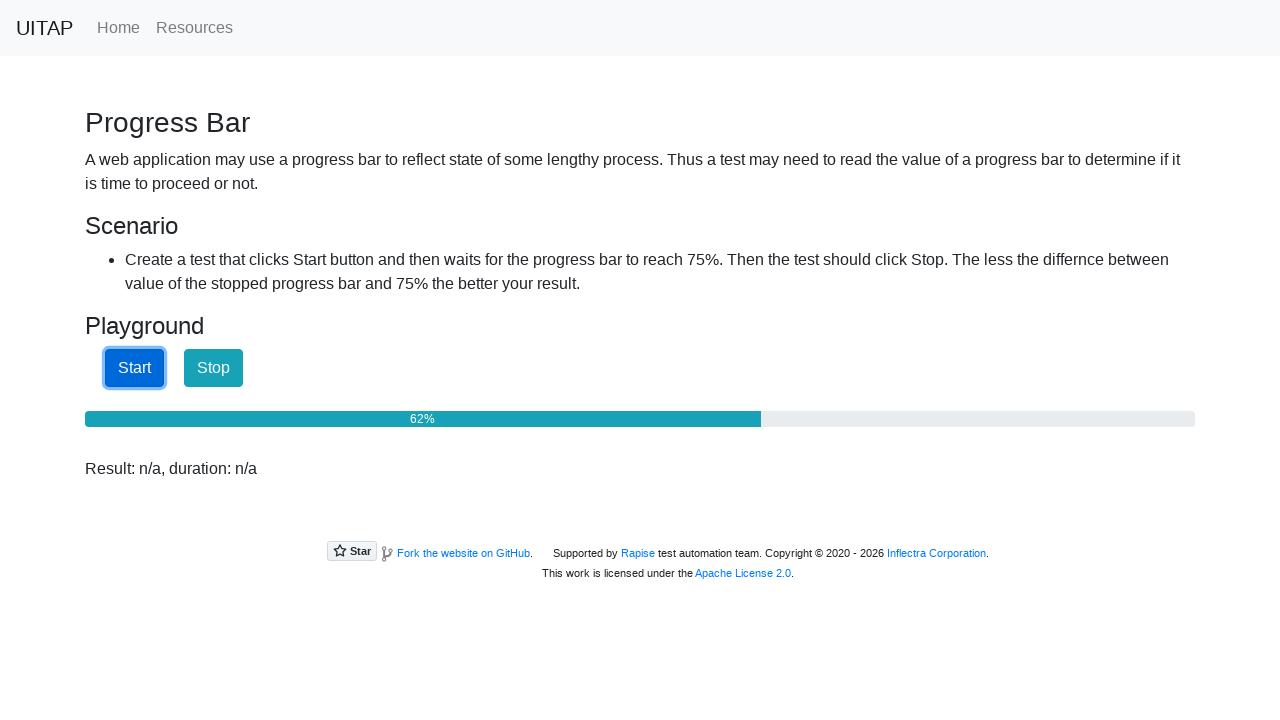

Checked progress bar value: 62%
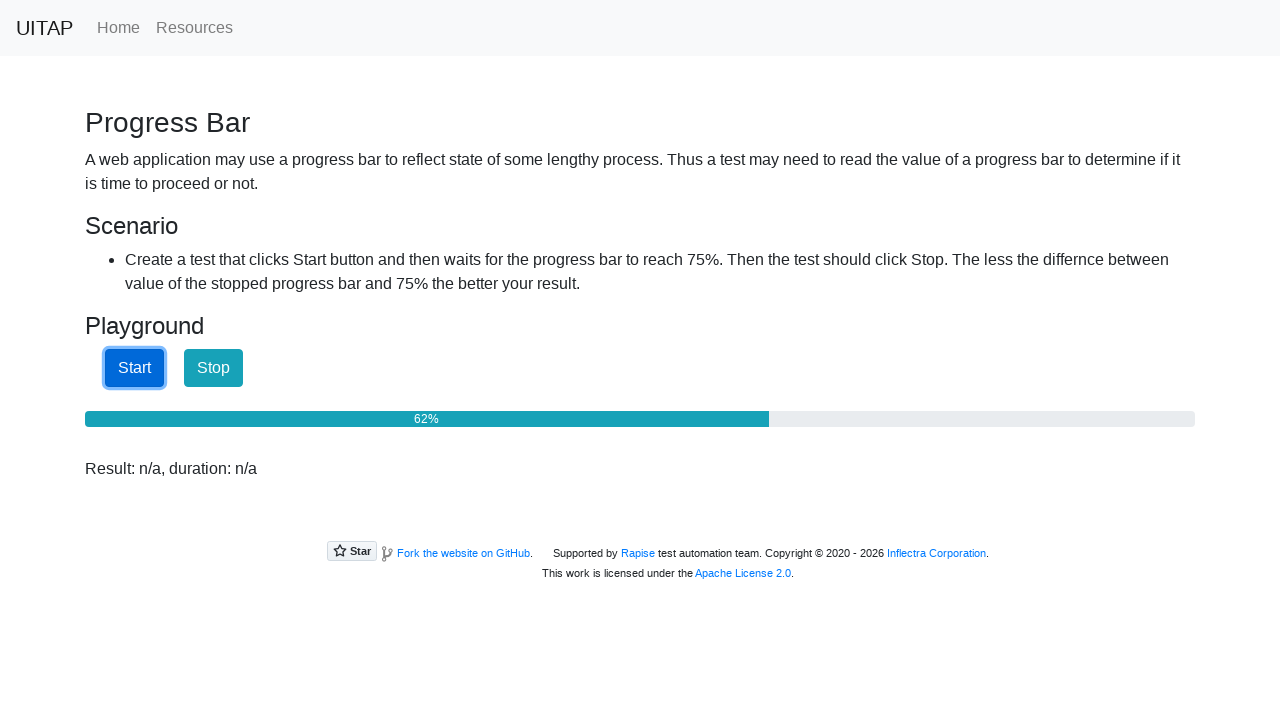

Checked progress bar value: 63%
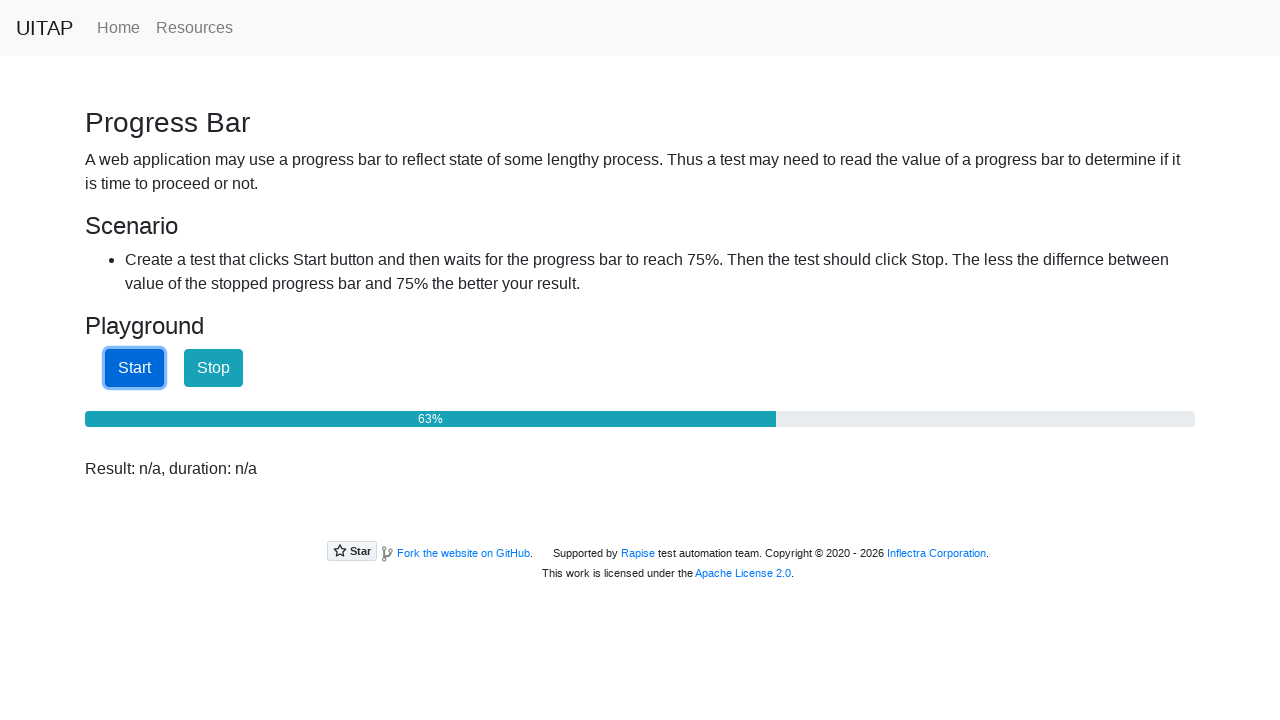

Checked progress bar value: 63%
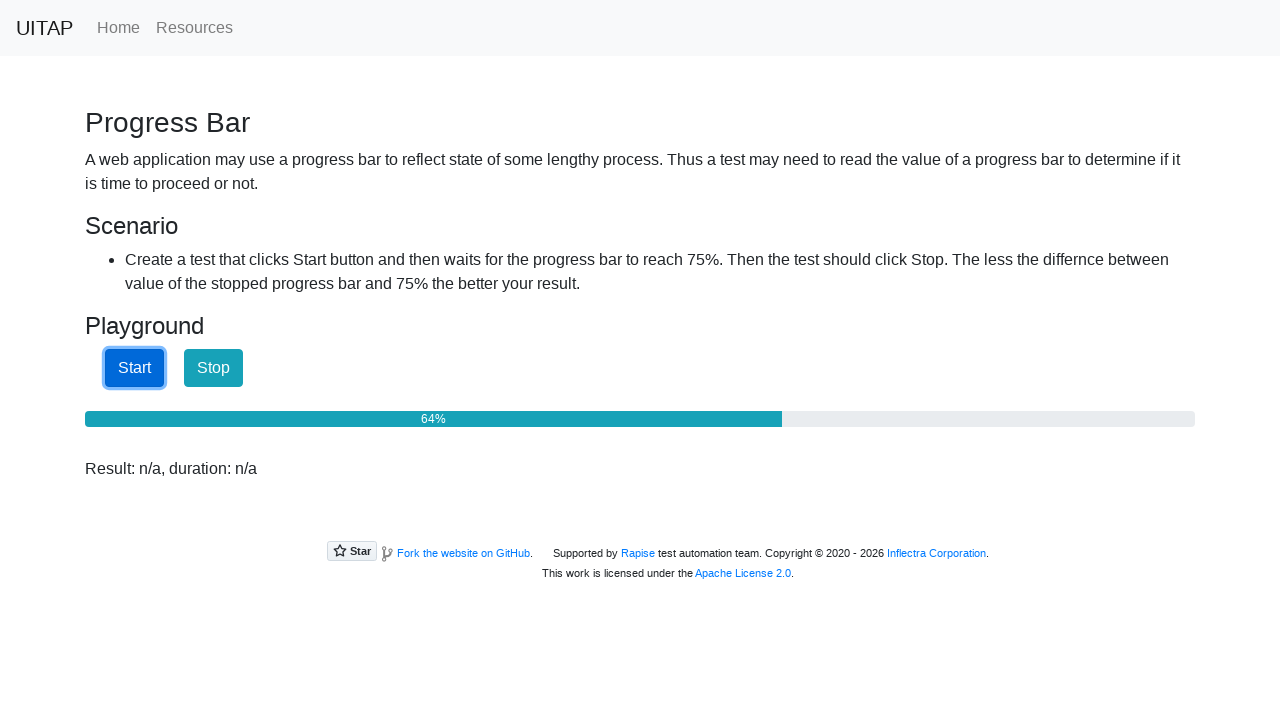

Checked progress bar value: 64%
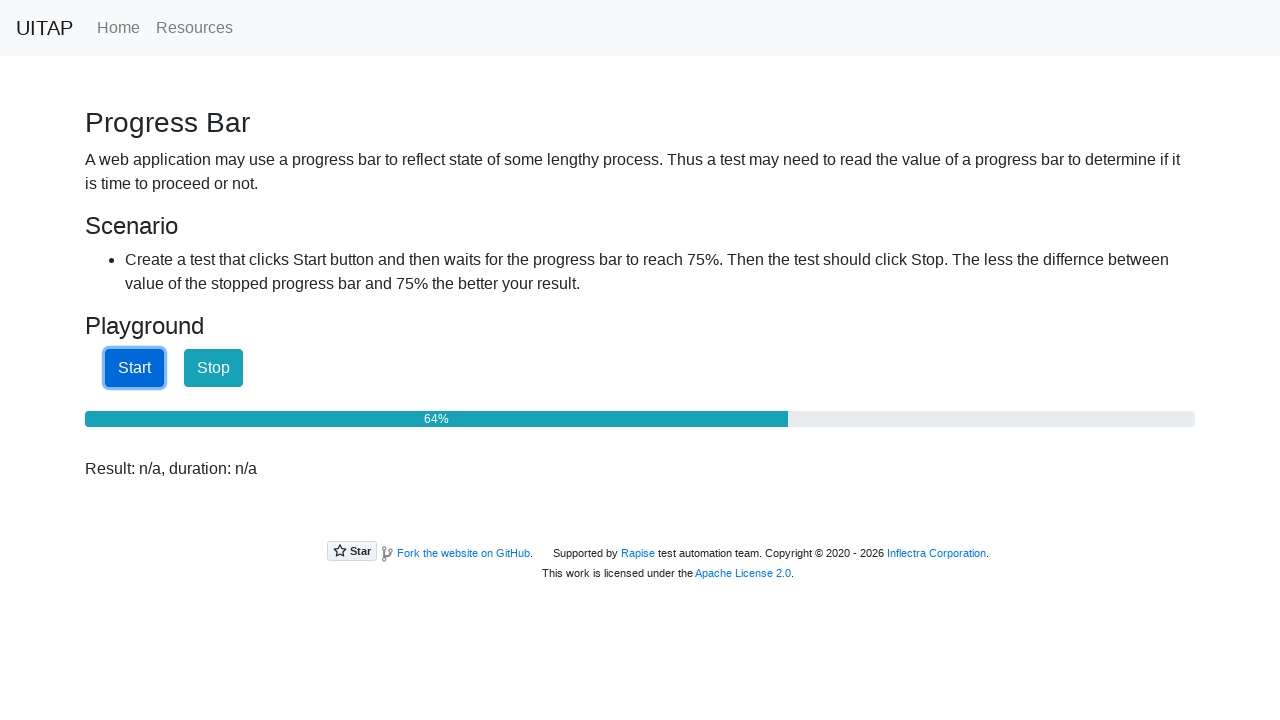

Checked progress bar value: 65%
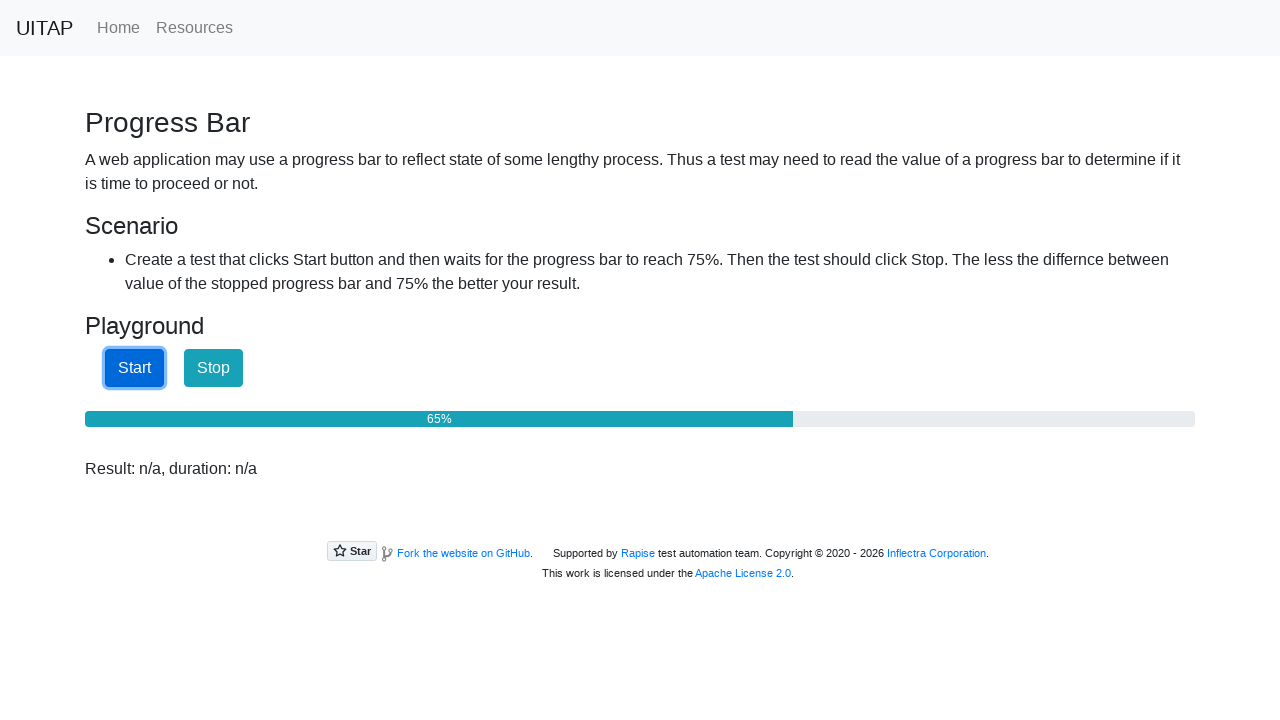

Checked progress bar value: 65%
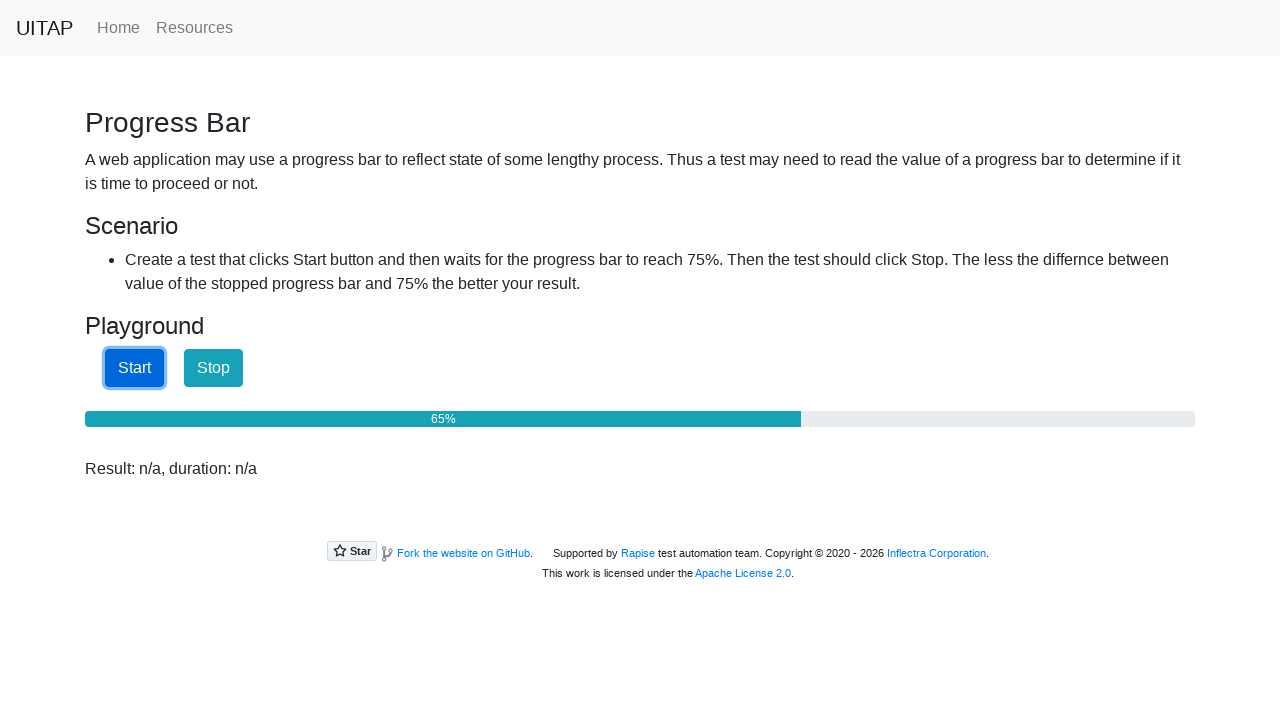

Checked progress bar value: 66%
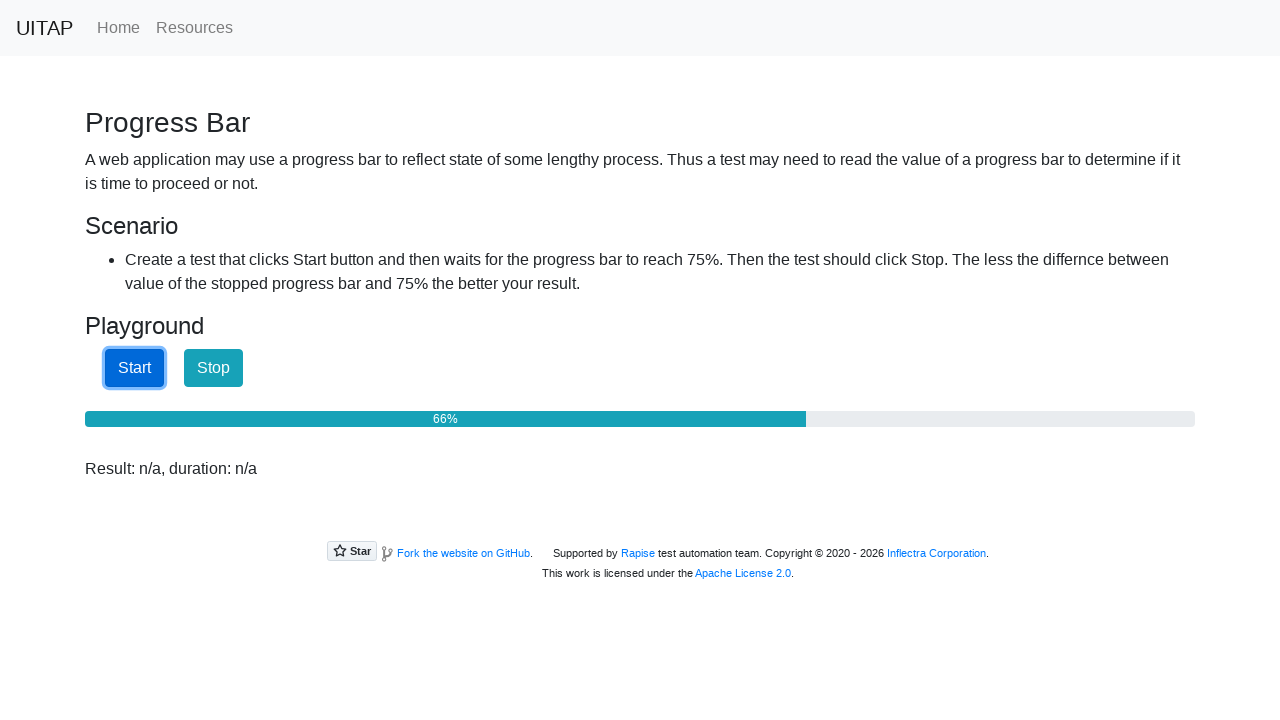

Checked progress bar value: 66%
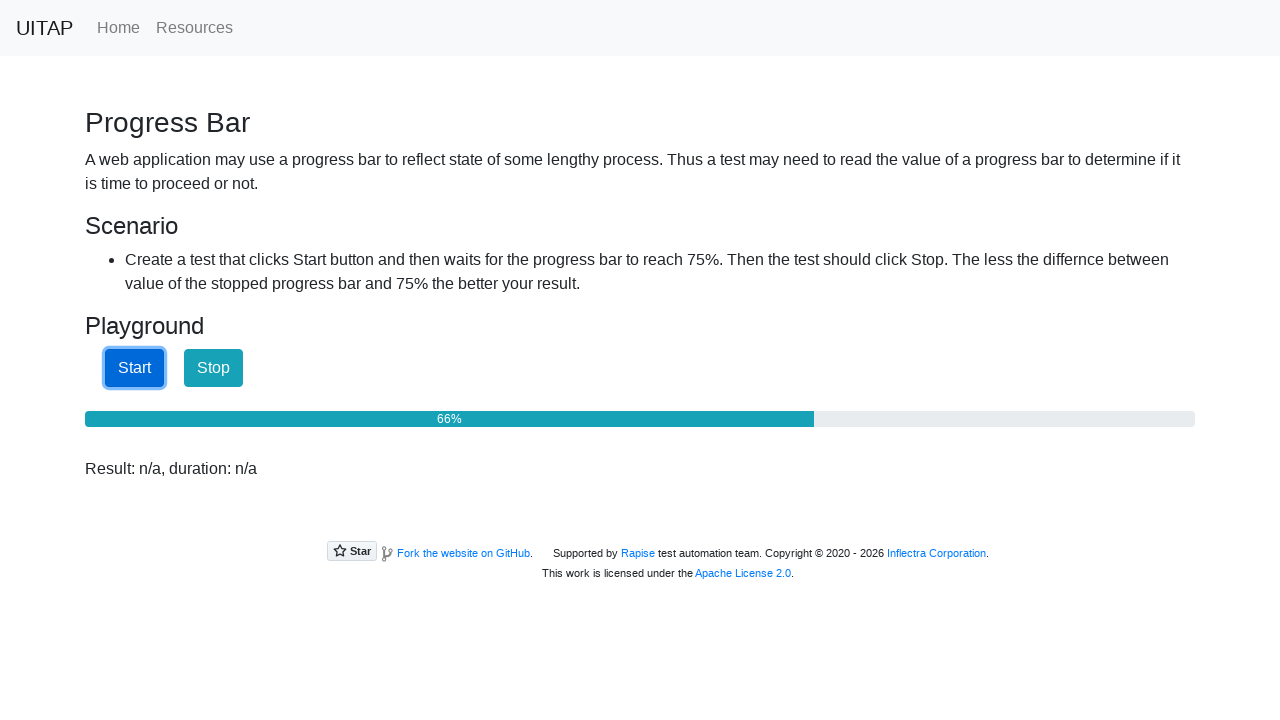

Checked progress bar value: 67%
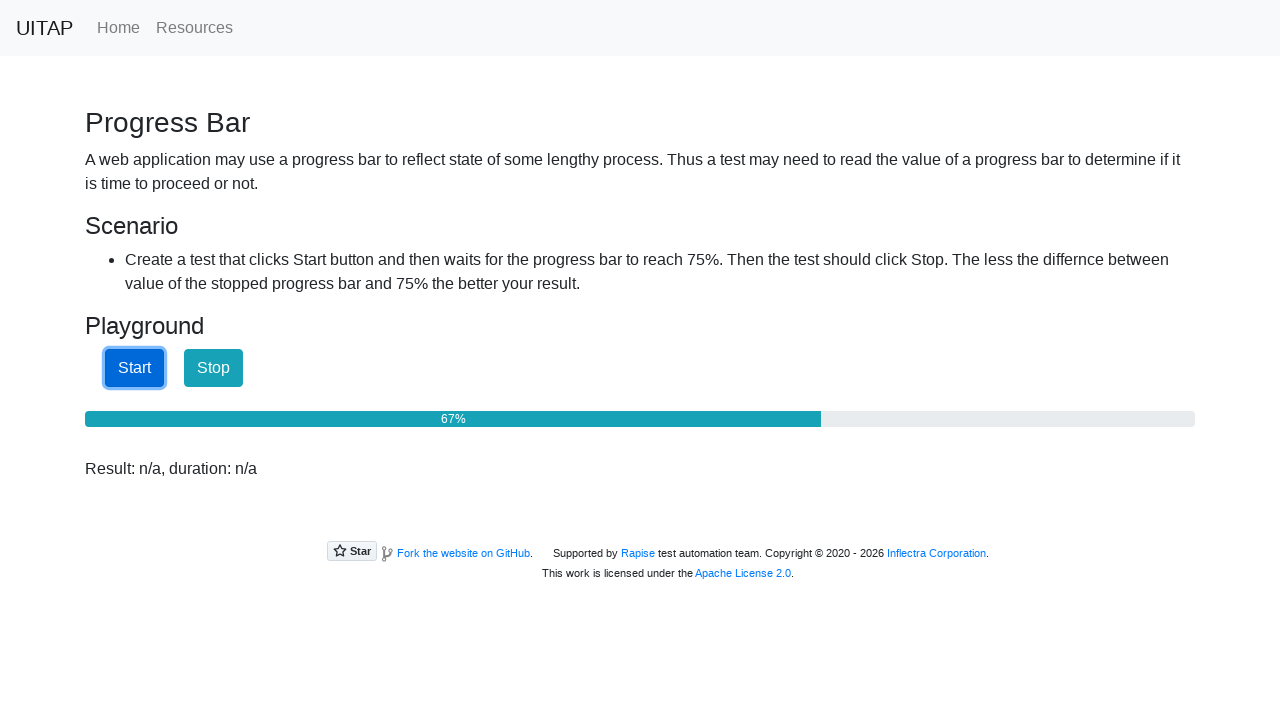

Checked progress bar value: 68%
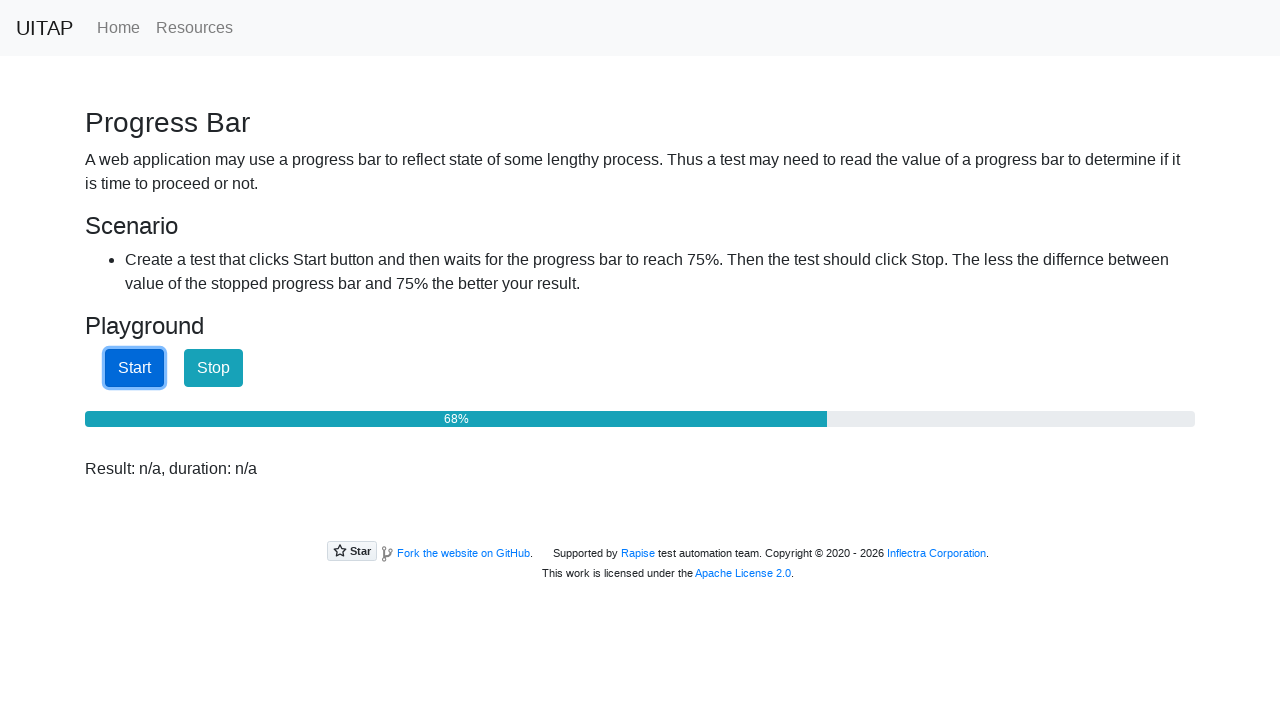

Checked progress bar value: 68%
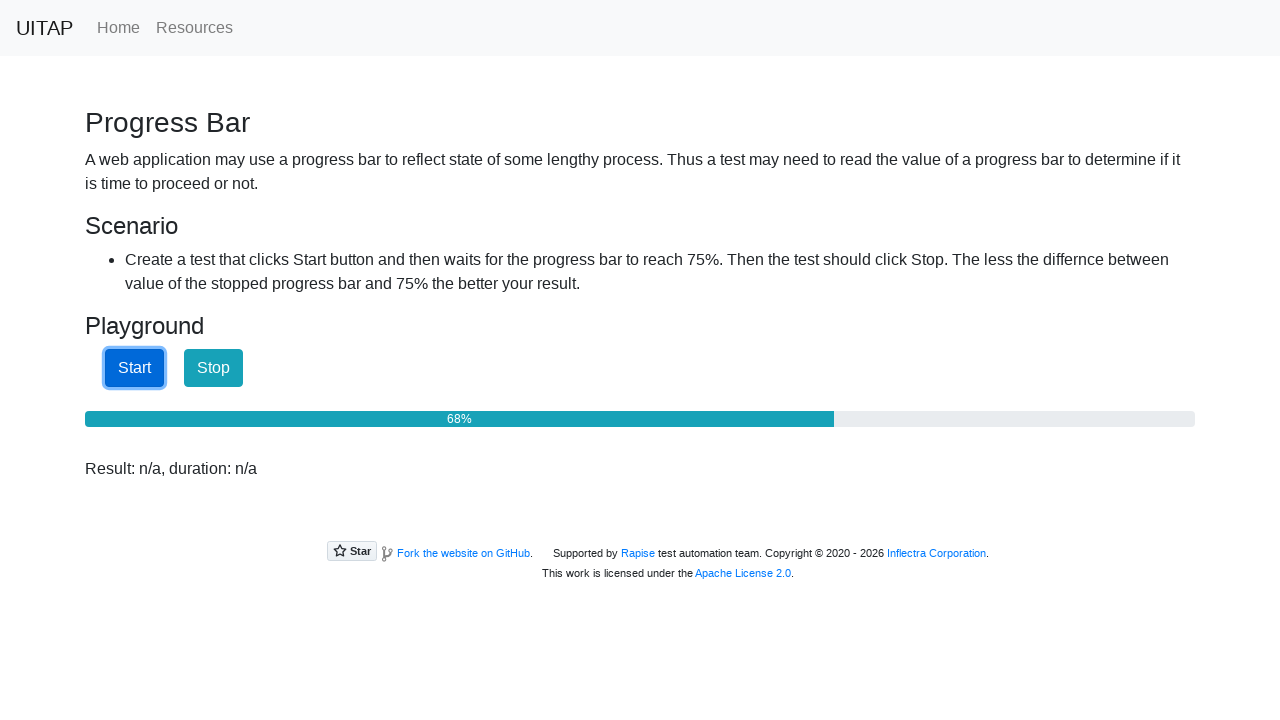

Checked progress bar value: 69%
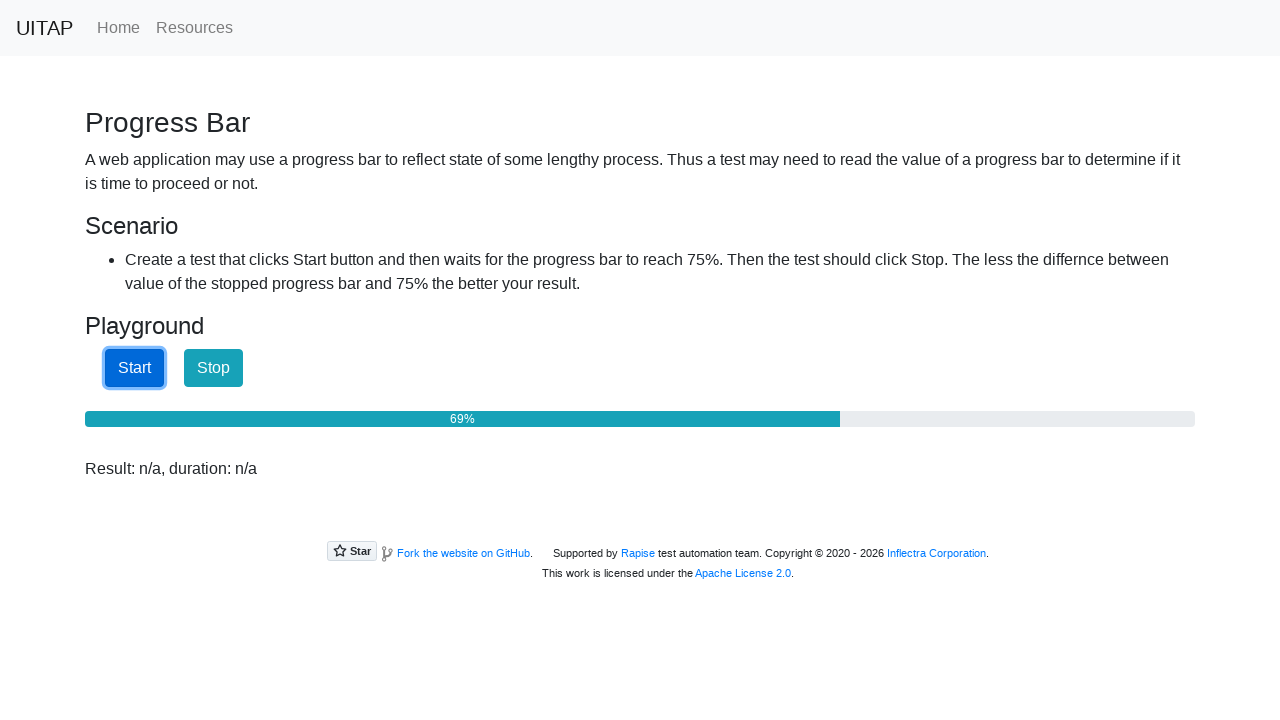

Checked progress bar value: 69%
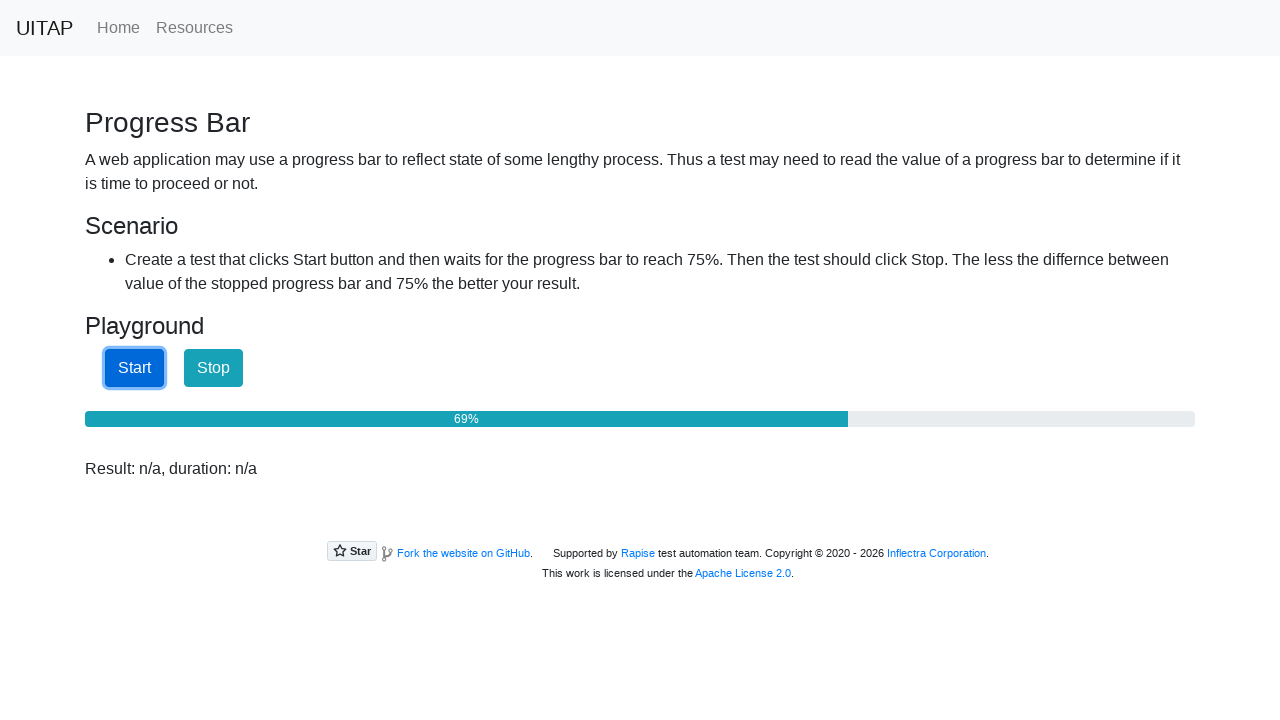

Checked progress bar value: 70%
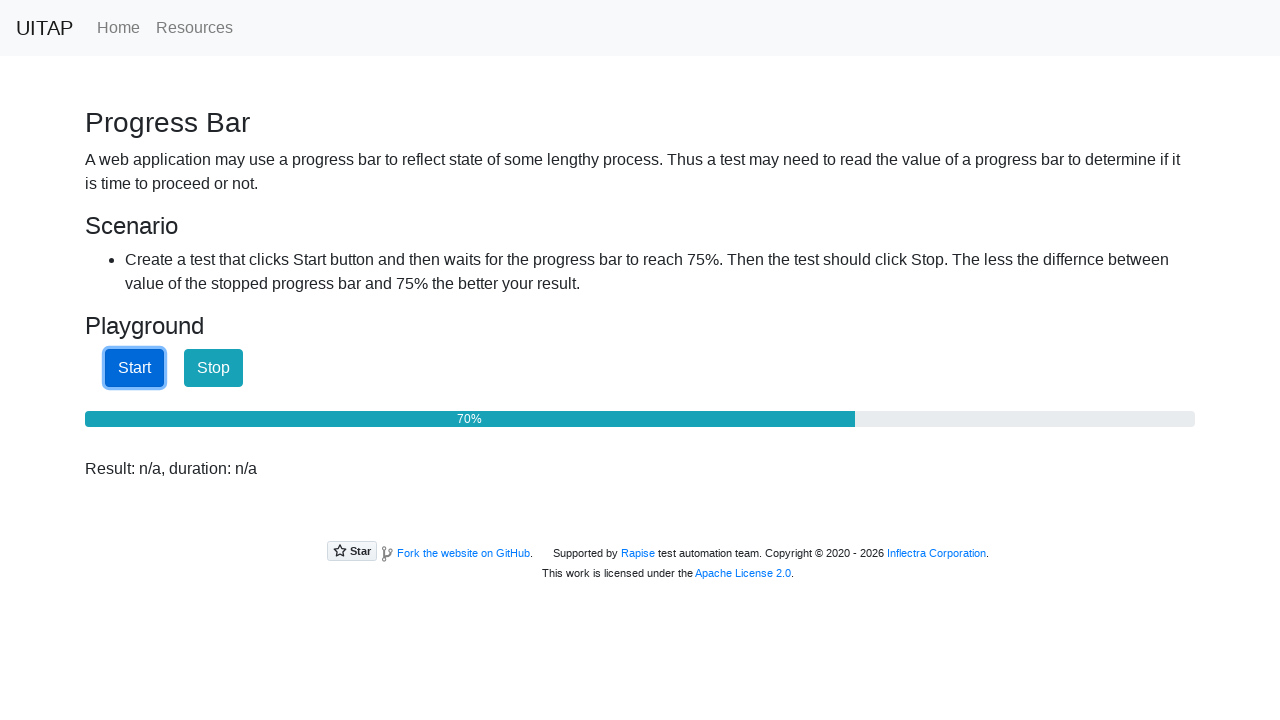

Checked progress bar value: 71%
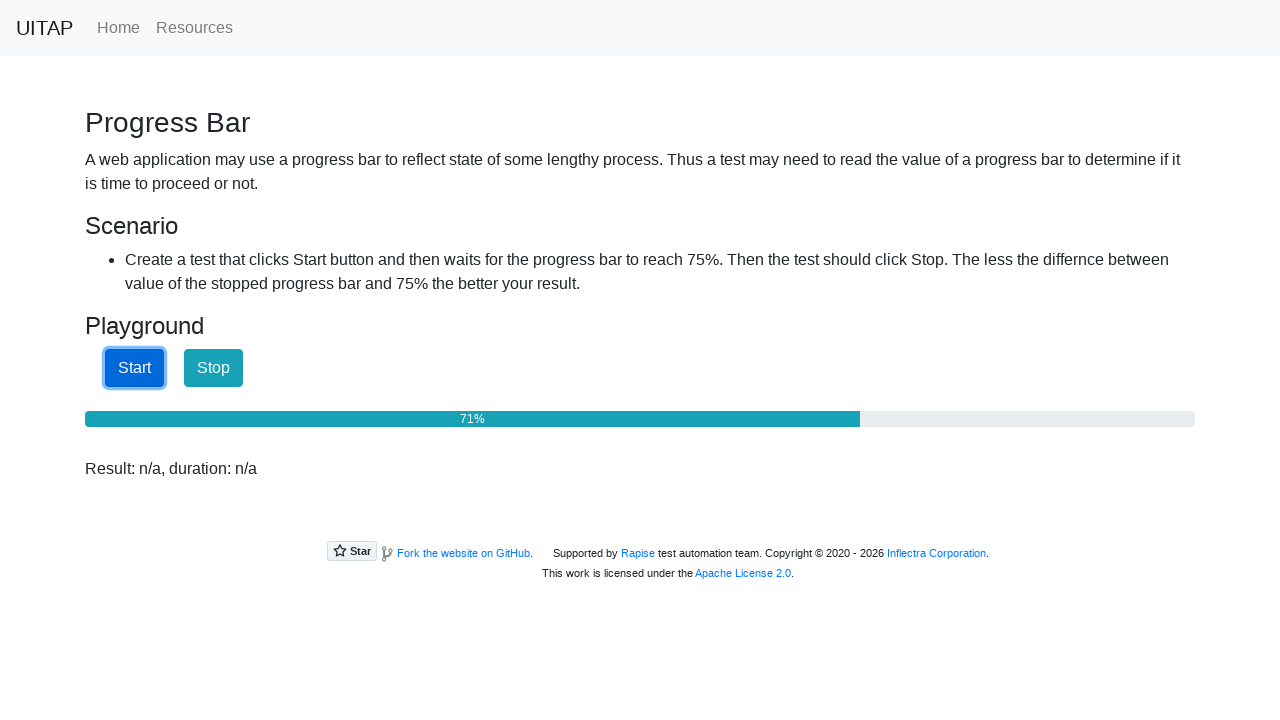

Checked progress bar value: 71%
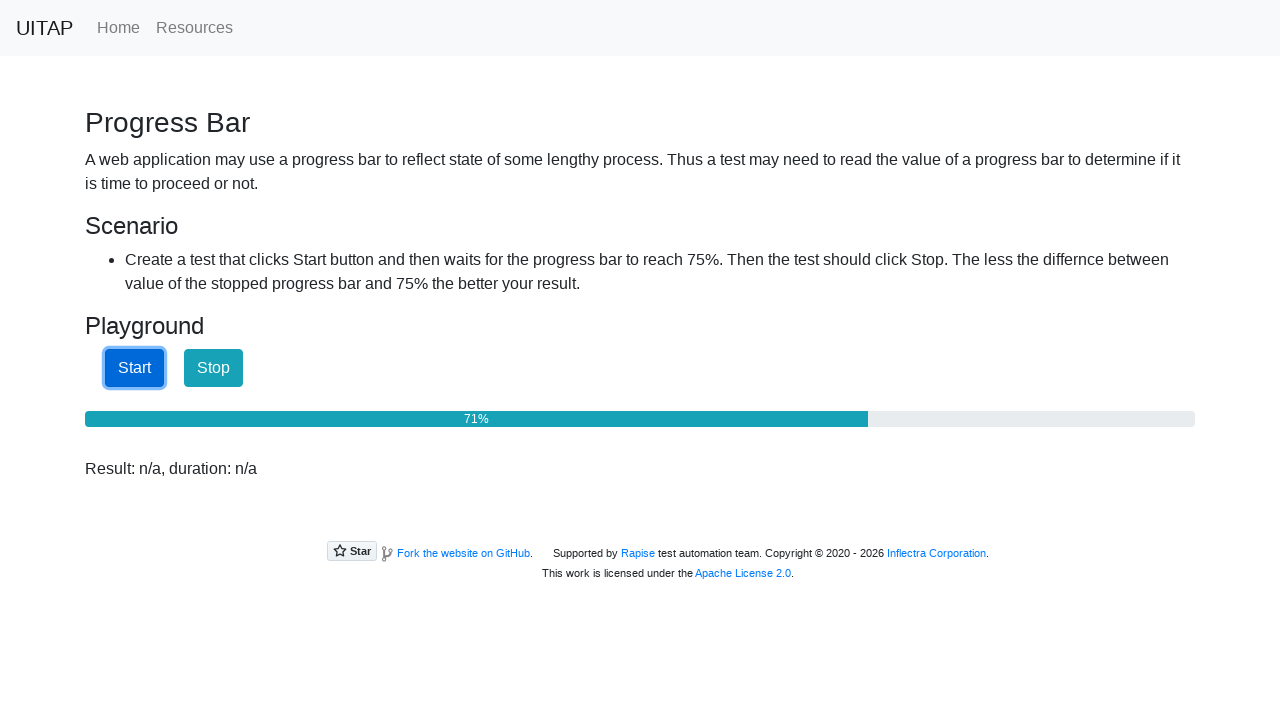

Checked progress bar value: 72%
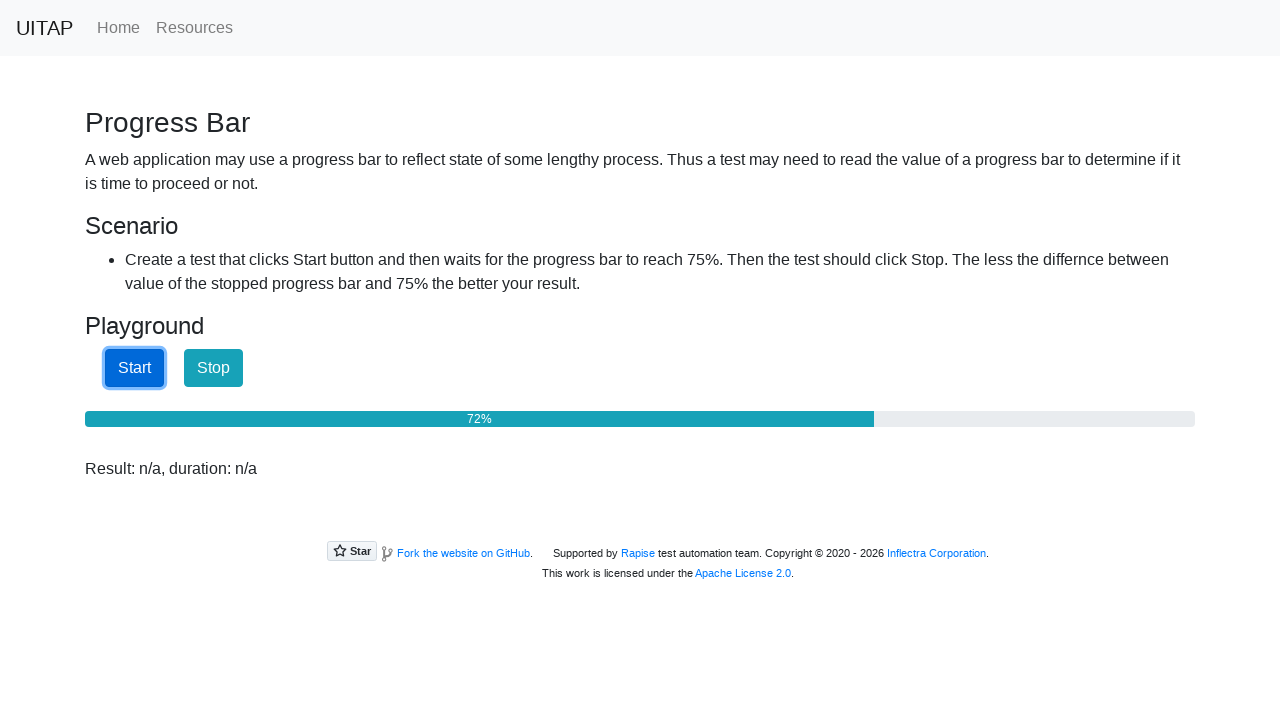

Checked progress bar value: 72%
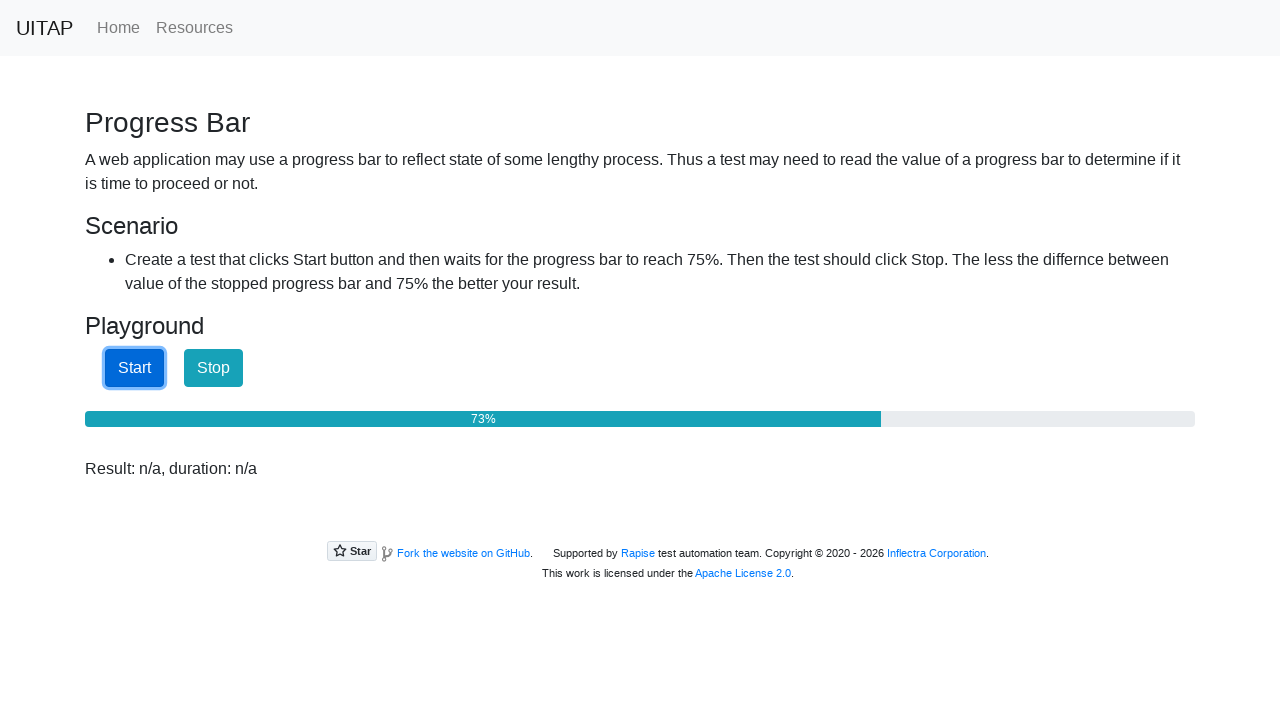

Checked progress bar value: 73%
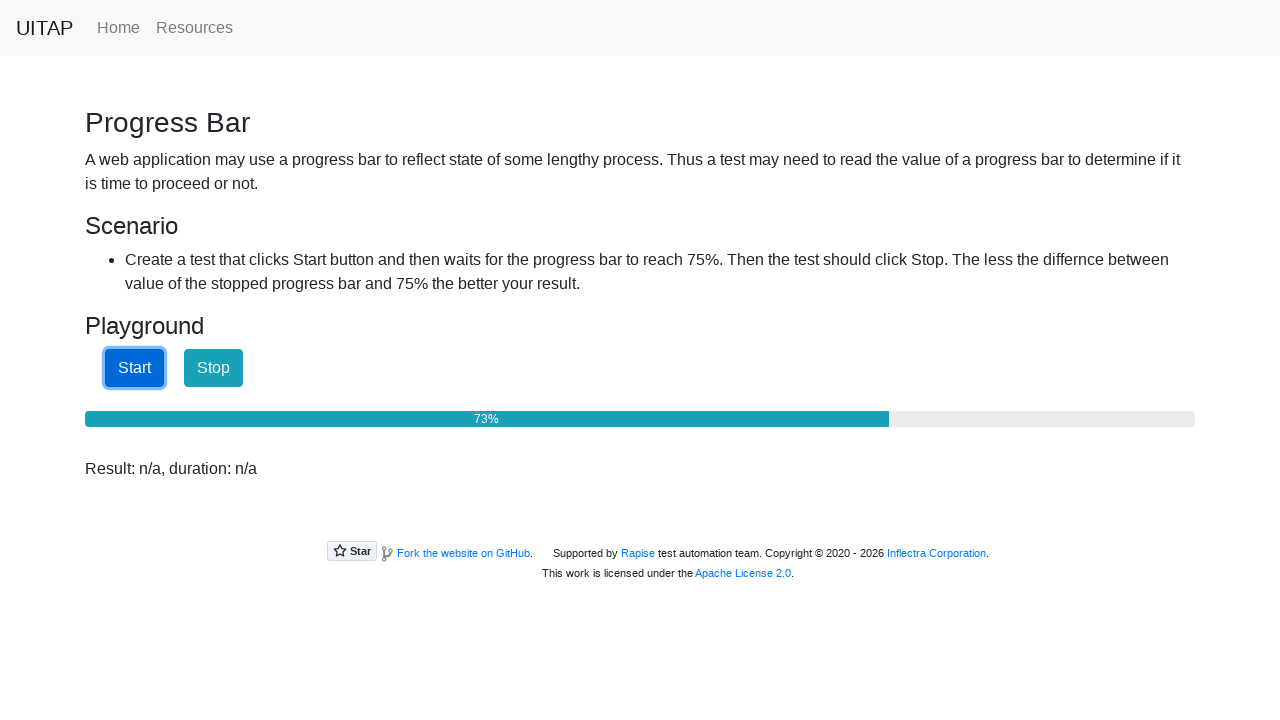

Checked progress bar value: 74%
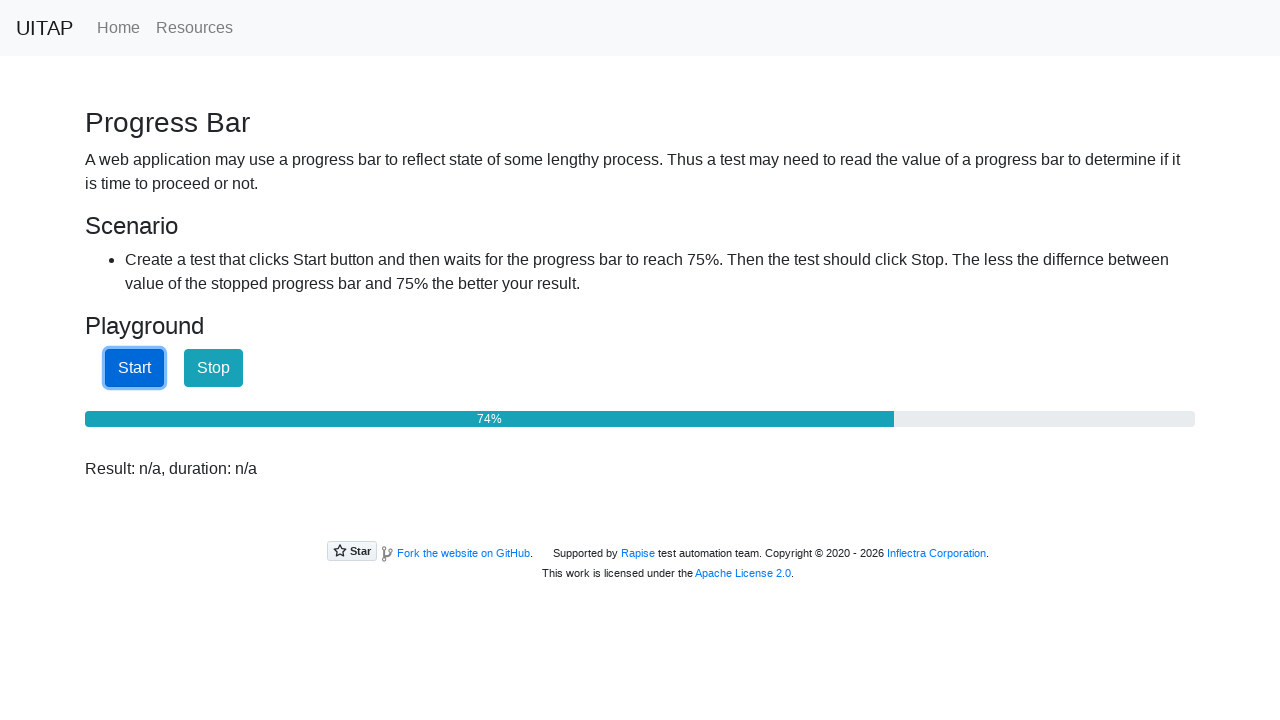

Checked progress bar value: 74%
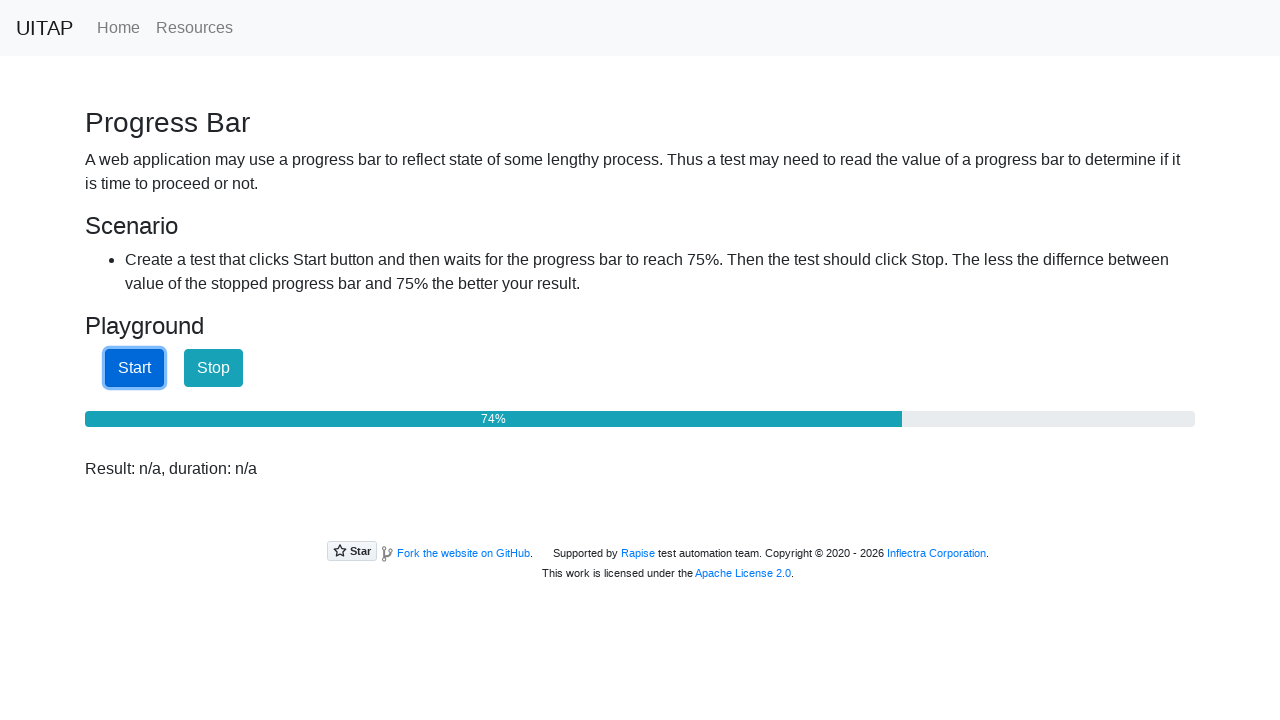

Checked progress bar value: 75%
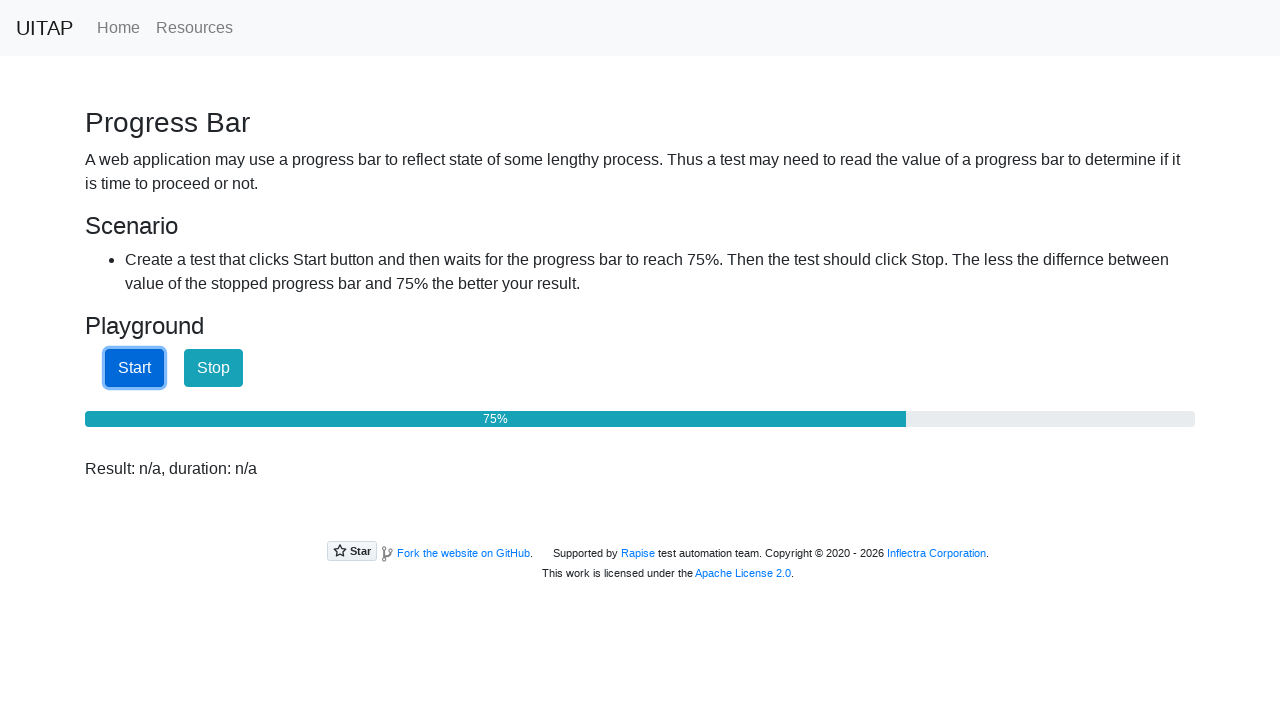

Clicked stop button when progress reached 75% at (214, 368) on button#stopButton
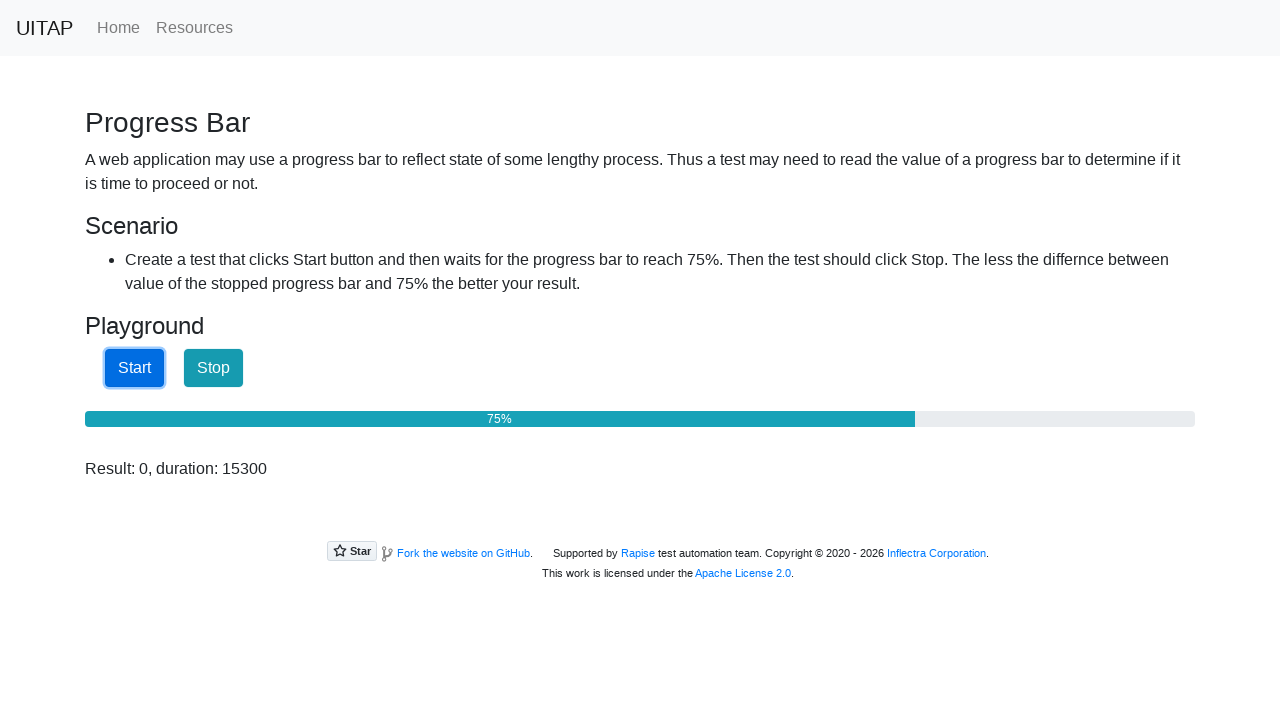

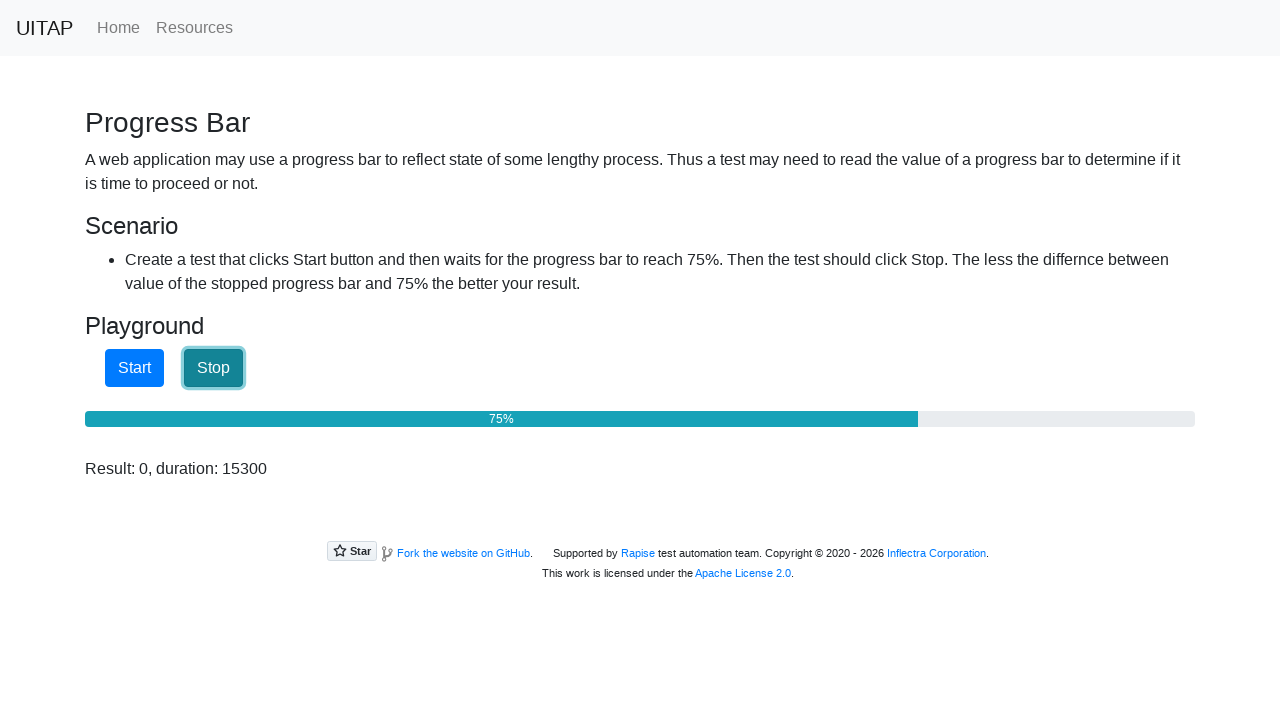